Tests filling a large form by entering the same value into all input fields and clicking the submit button

Starting URL: https://suninjuly.github.io/huge_form.html

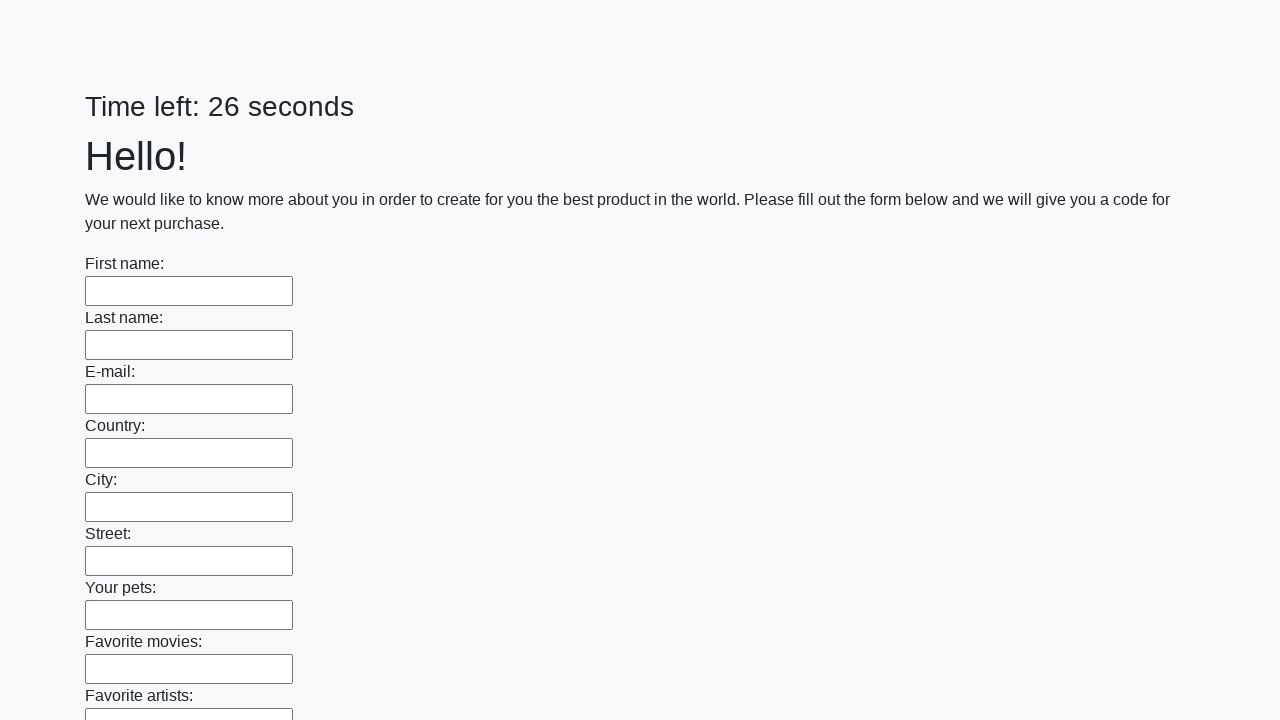

Located all input fields within div containers on the huge form
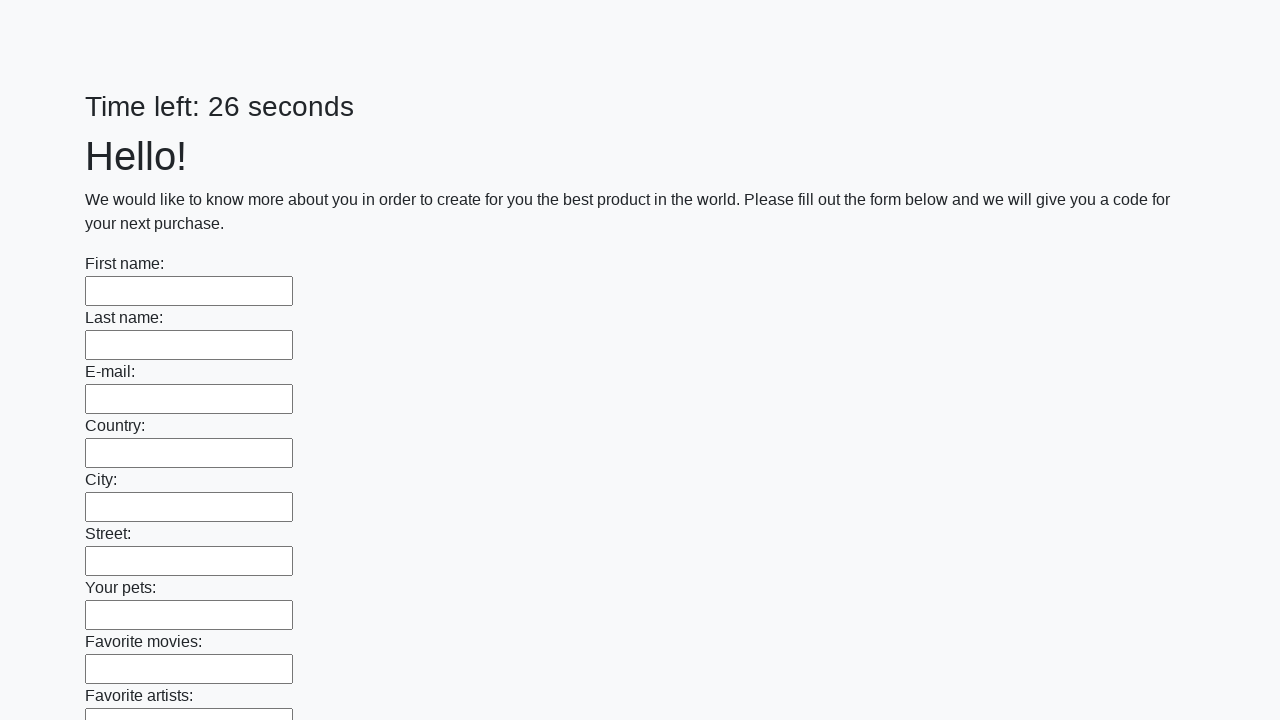

Filled an input field with 'Test Answer' on xpath=//div/input >> nth=0
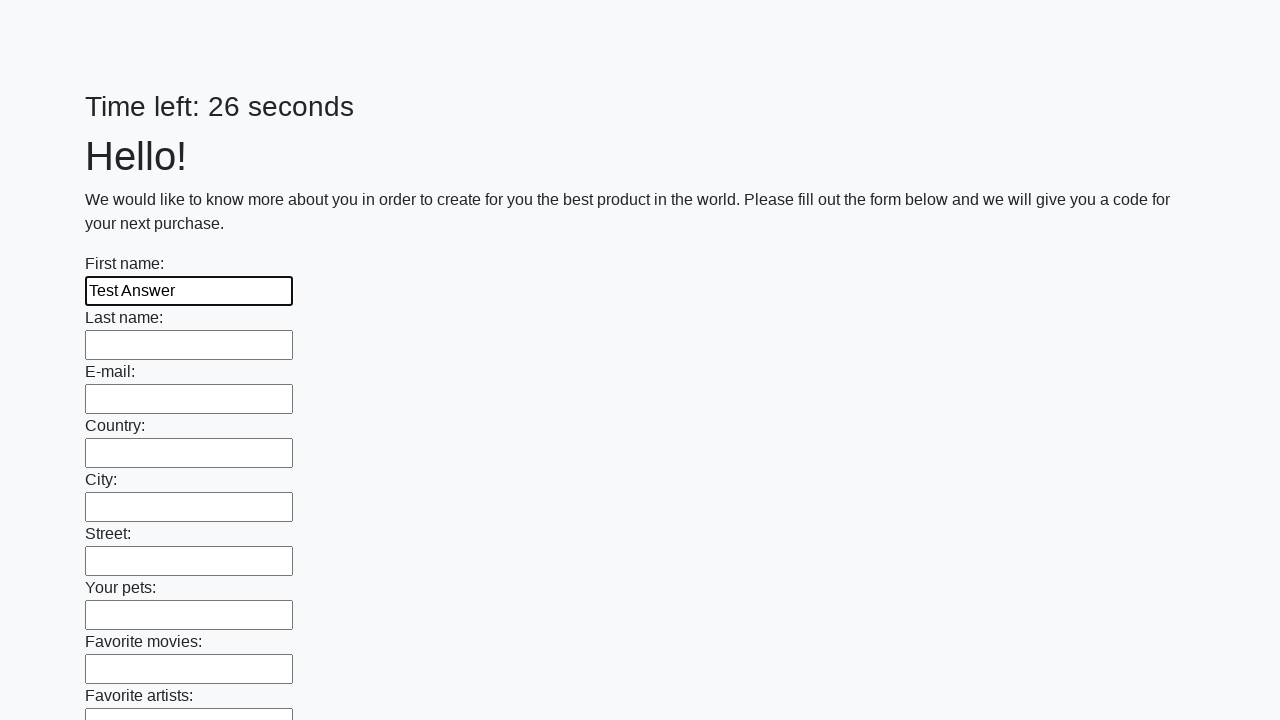

Filled an input field with 'Test Answer' on xpath=//div/input >> nth=1
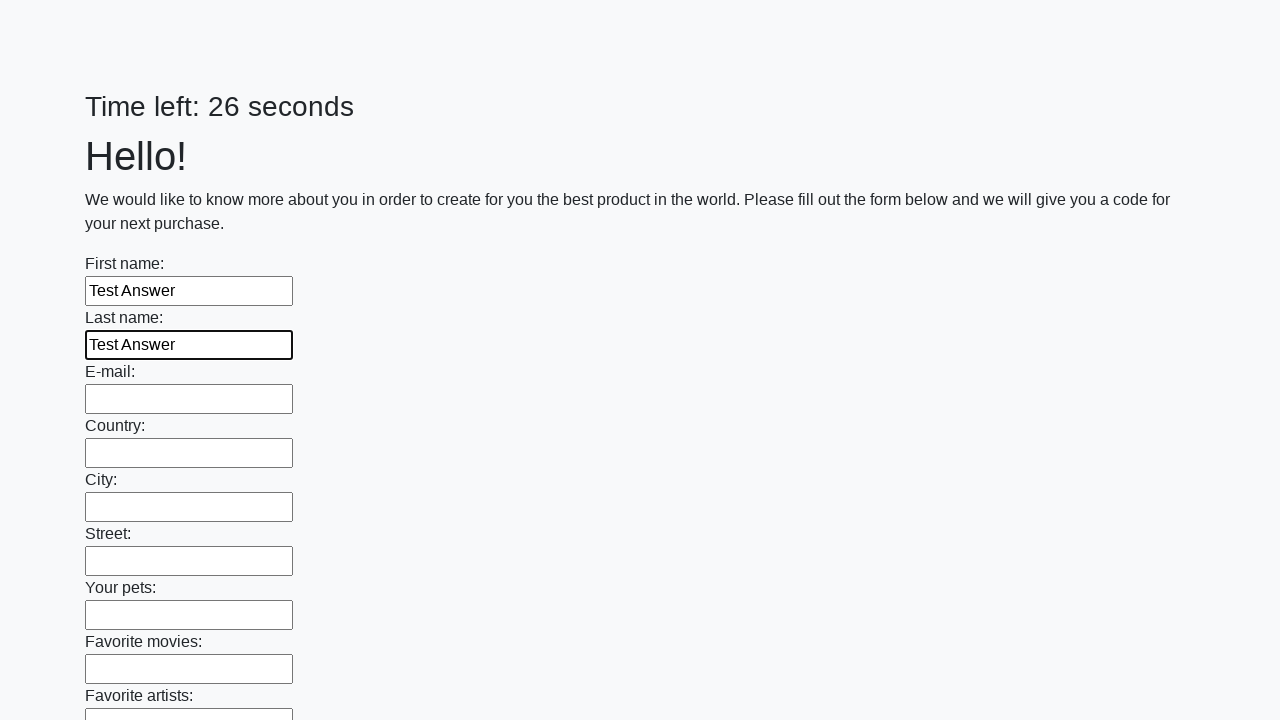

Filled an input field with 'Test Answer' on xpath=//div/input >> nth=2
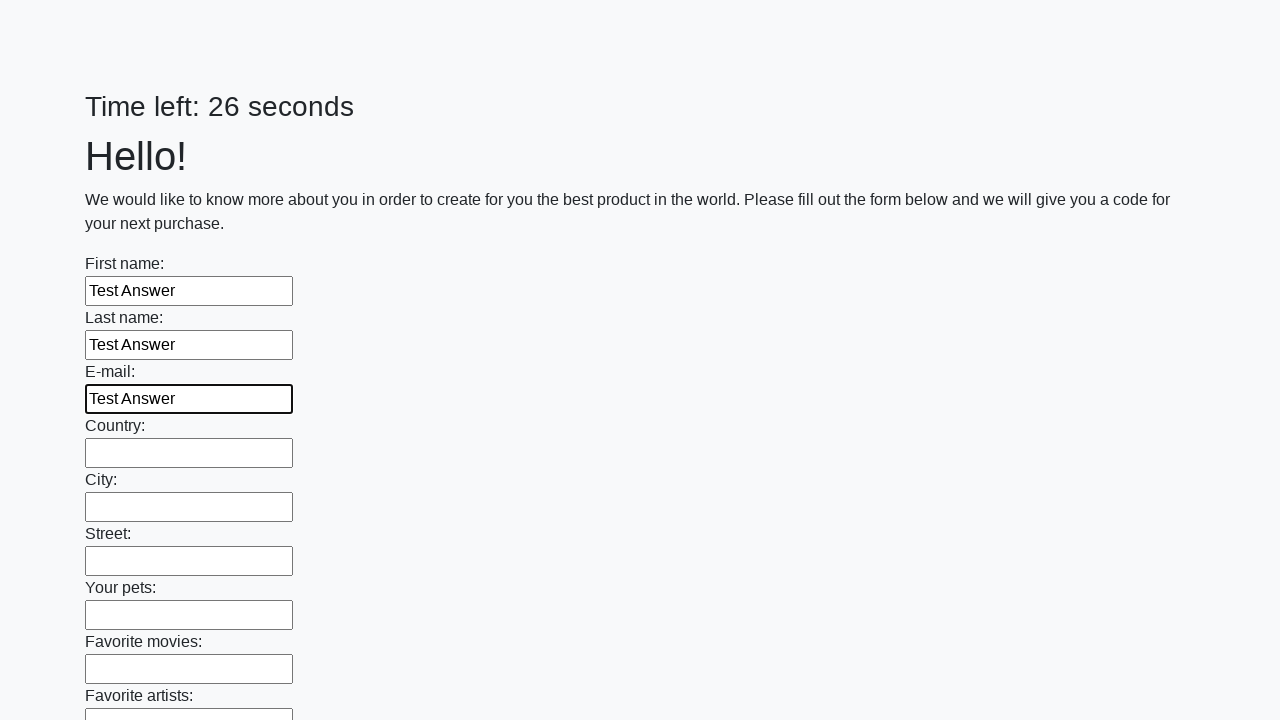

Filled an input field with 'Test Answer' on xpath=//div/input >> nth=3
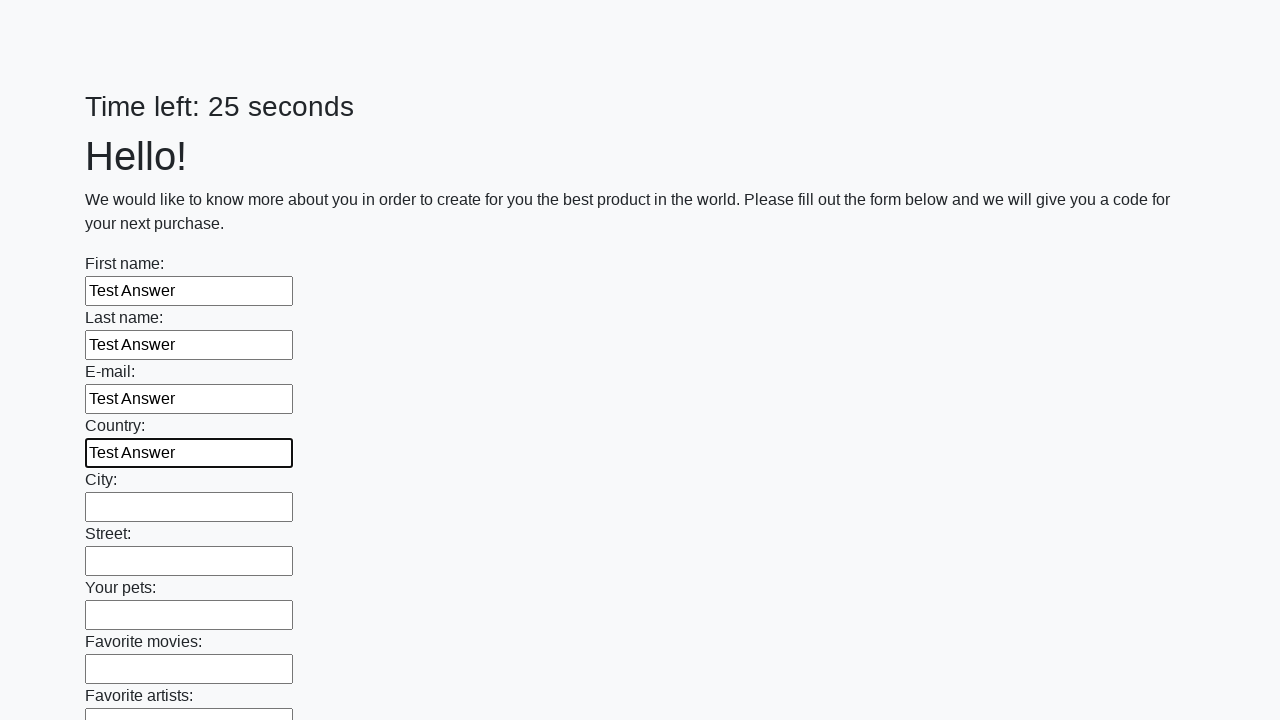

Filled an input field with 'Test Answer' on xpath=//div/input >> nth=4
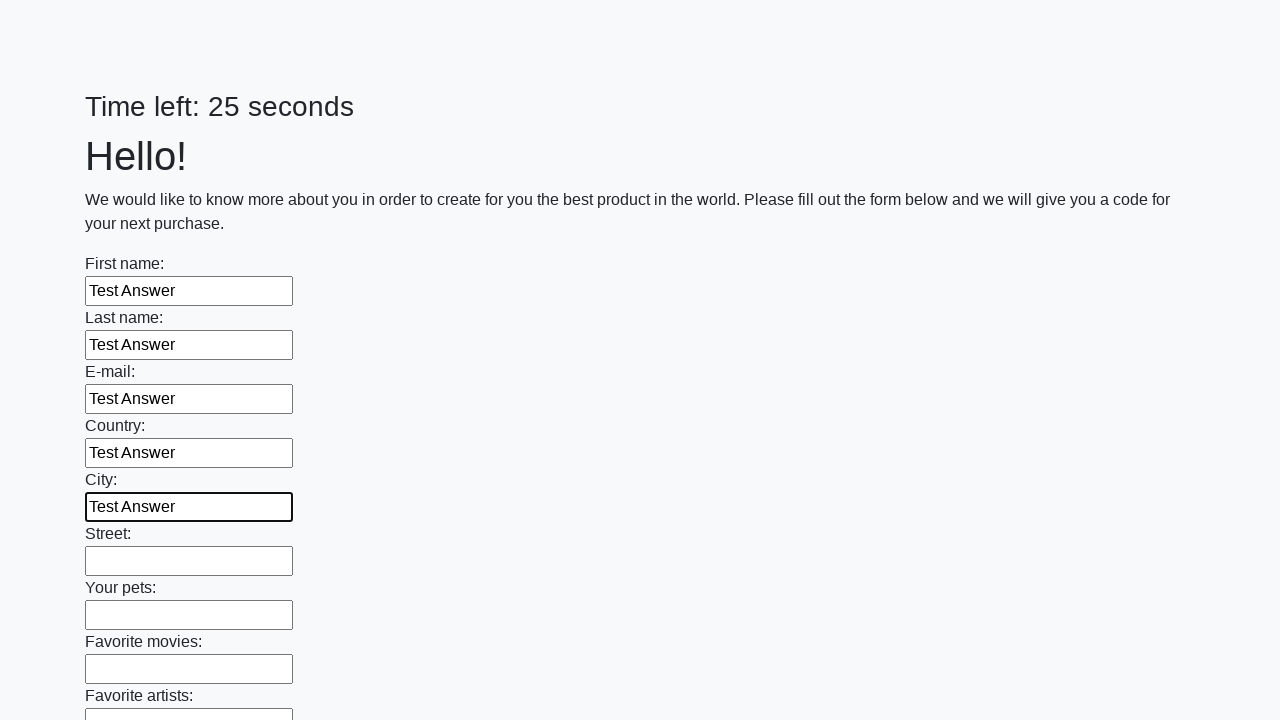

Filled an input field with 'Test Answer' on xpath=//div/input >> nth=5
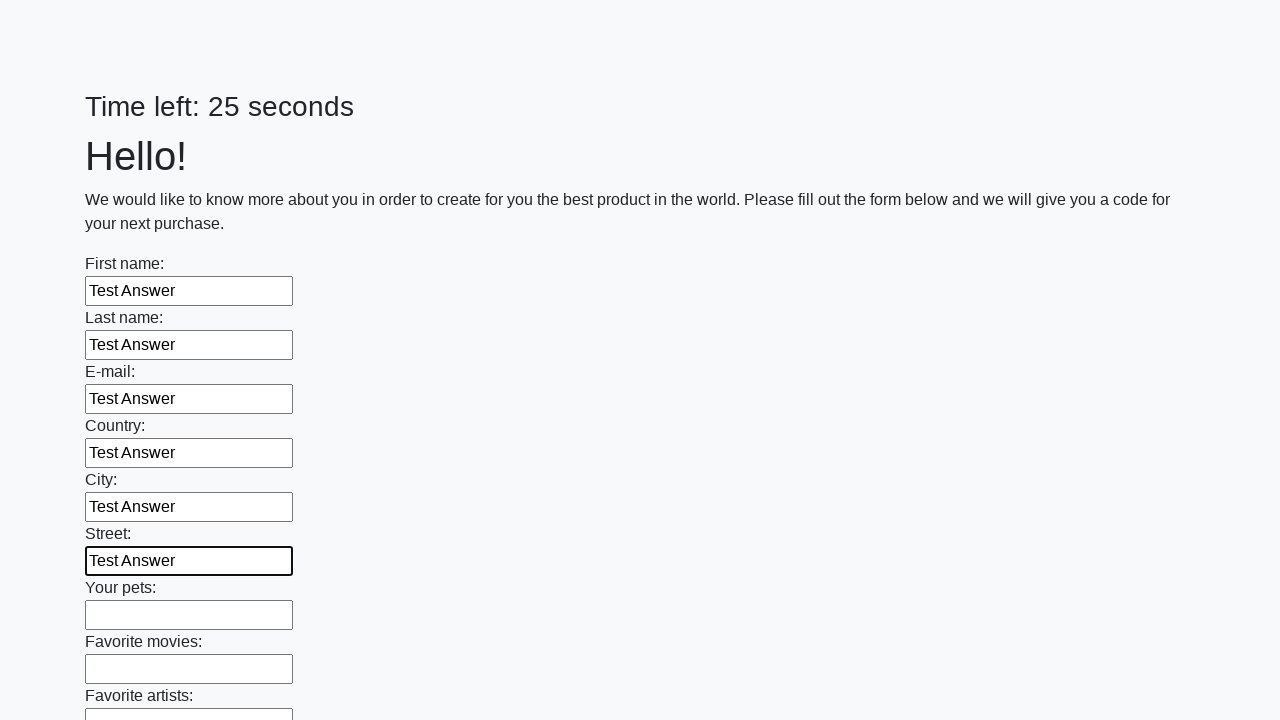

Filled an input field with 'Test Answer' on xpath=//div/input >> nth=6
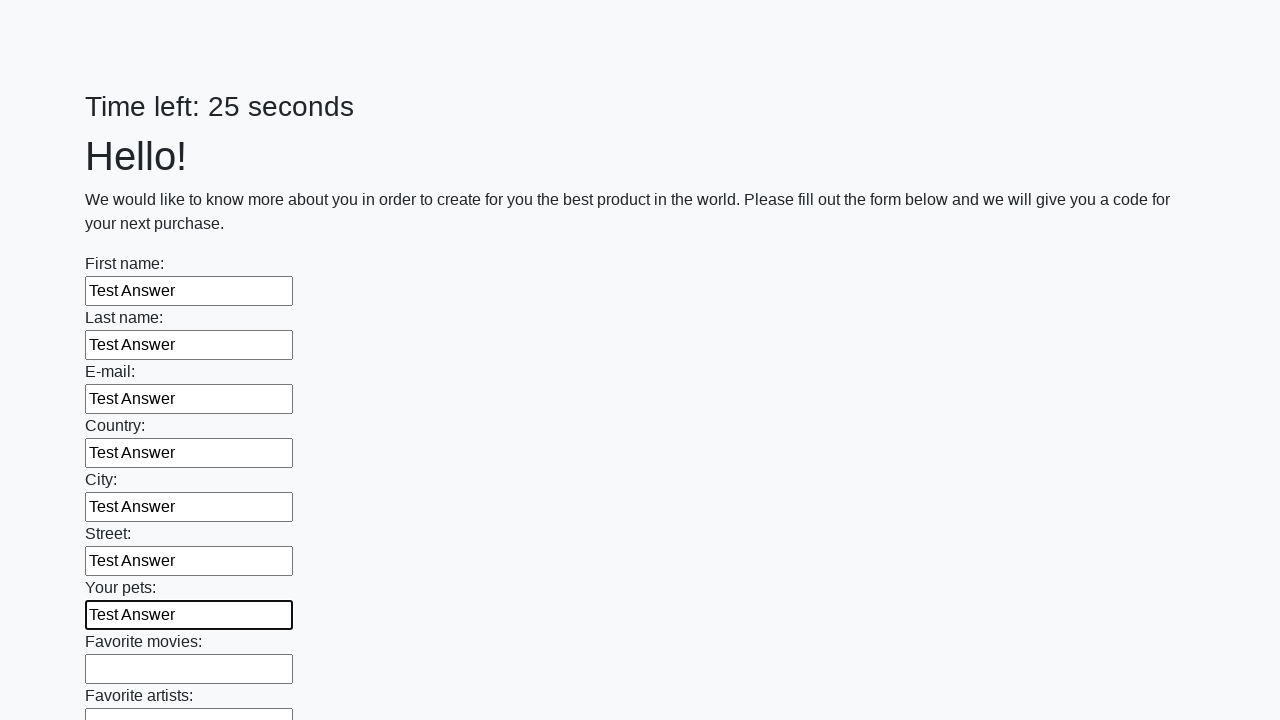

Filled an input field with 'Test Answer' on xpath=//div/input >> nth=7
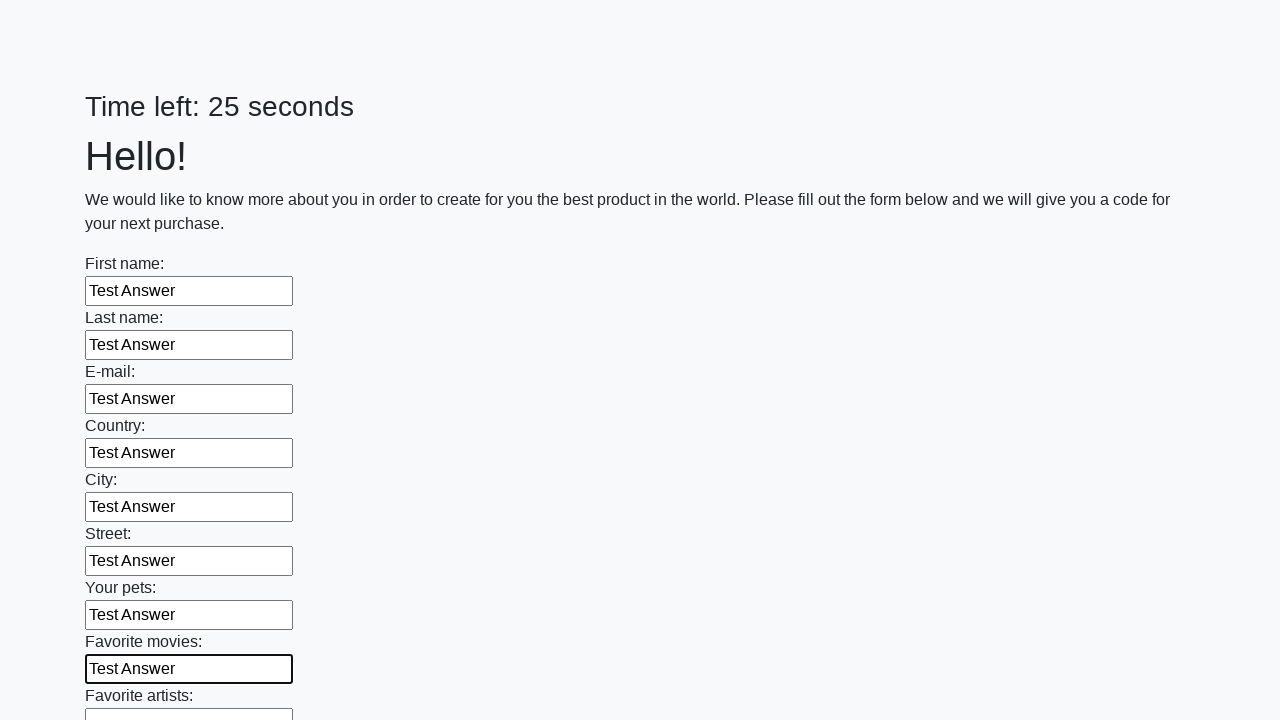

Filled an input field with 'Test Answer' on xpath=//div/input >> nth=8
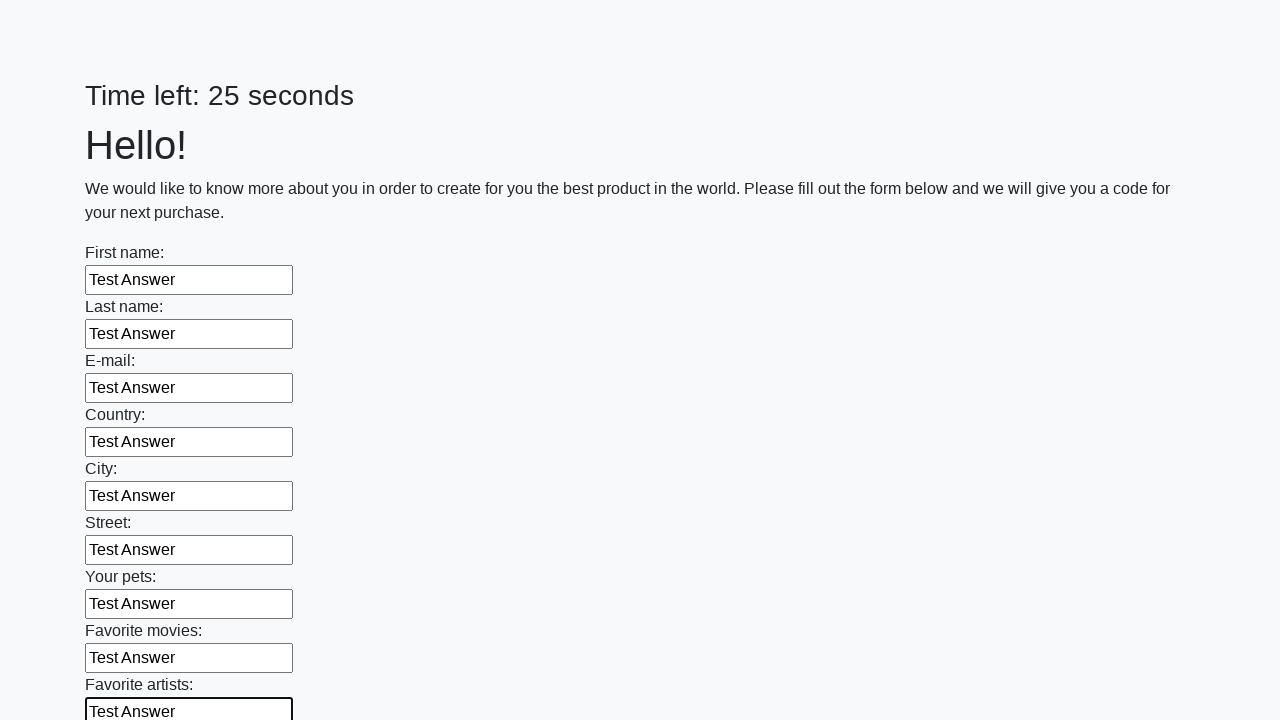

Filled an input field with 'Test Answer' on xpath=//div/input >> nth=9
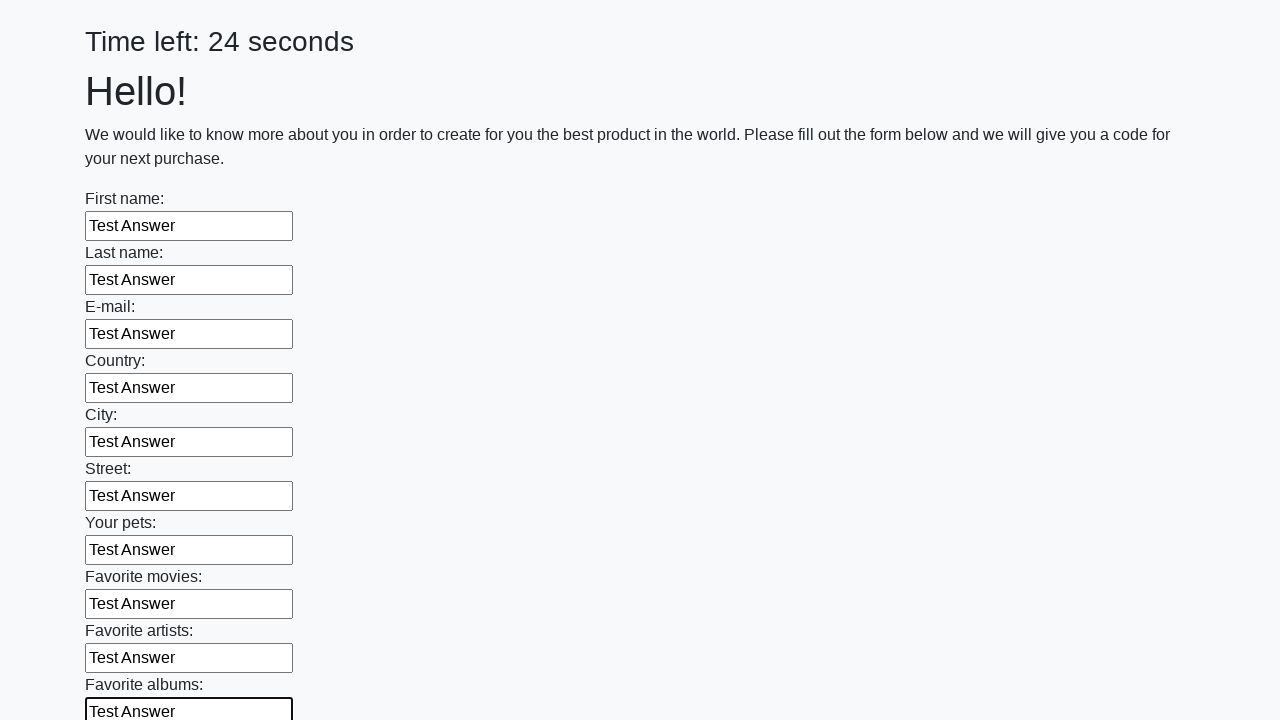

Filled an input field with 'Test Answer' on xpath=//div/input >> nth=10
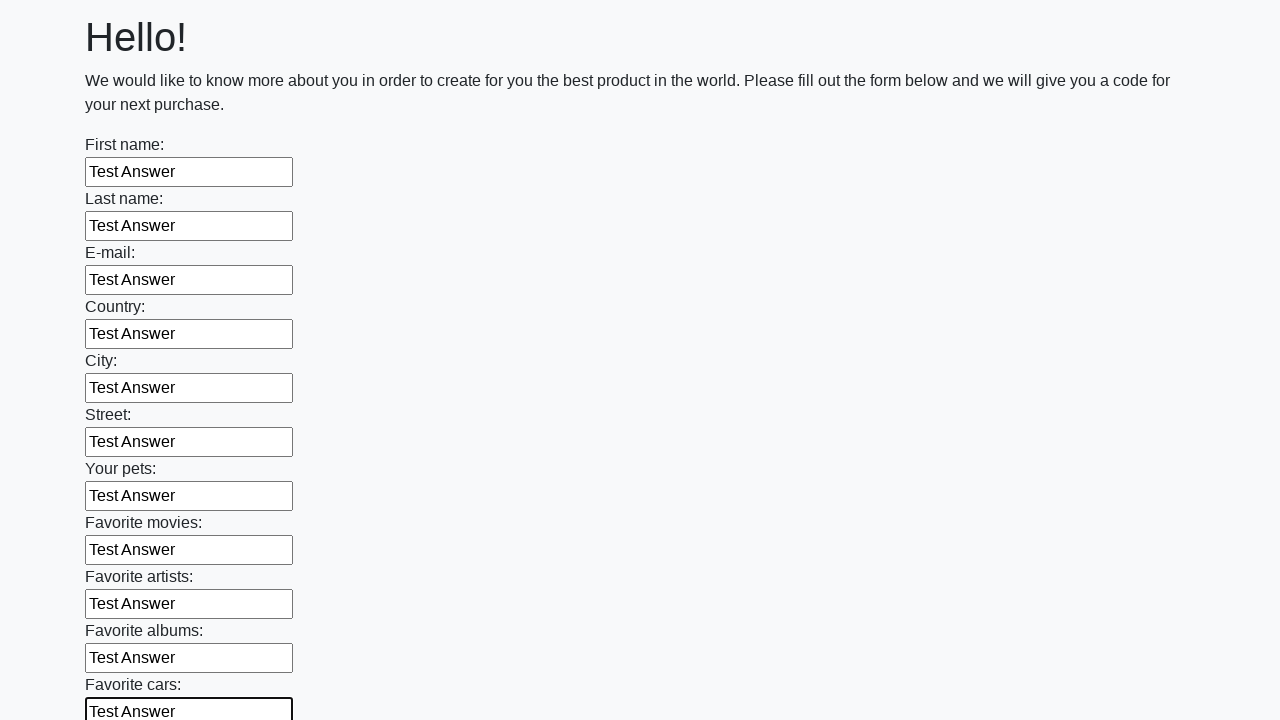

Filled an input field with 'Test Answer' on xpath=//div/input >> nth=11
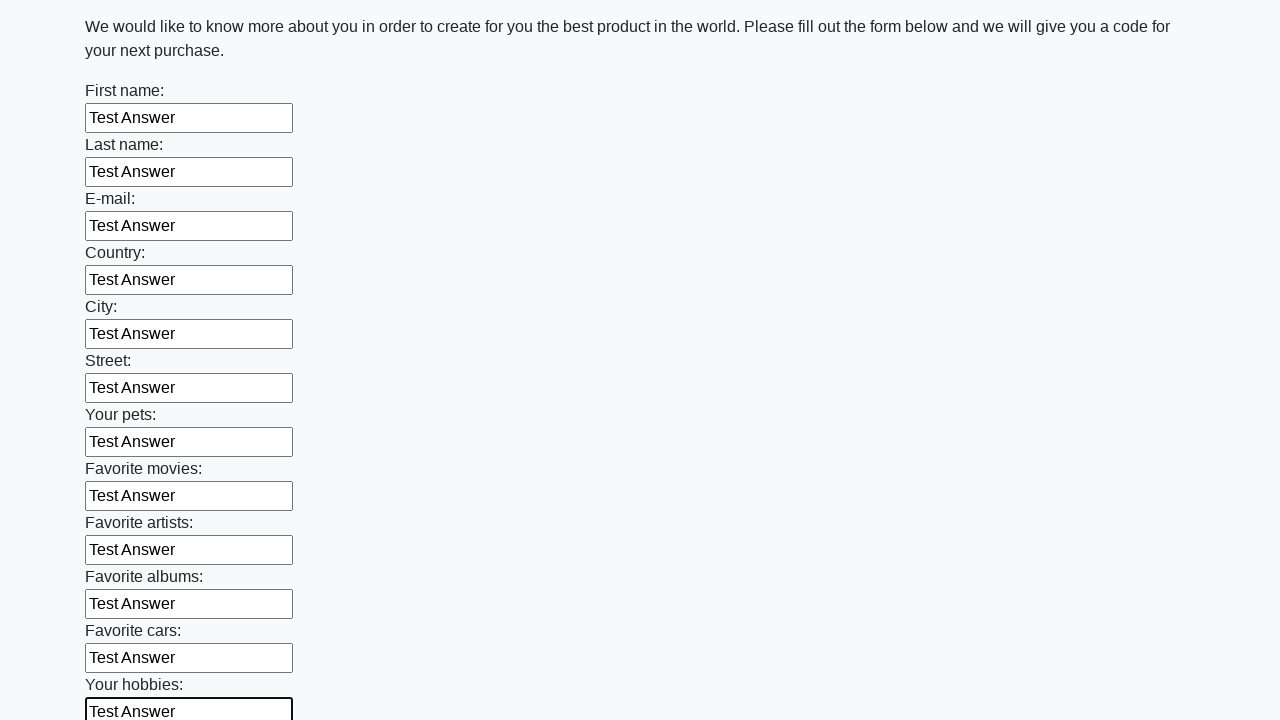

Filled an input field with 'Test Answer' on xpath=//div/input >> nth=12
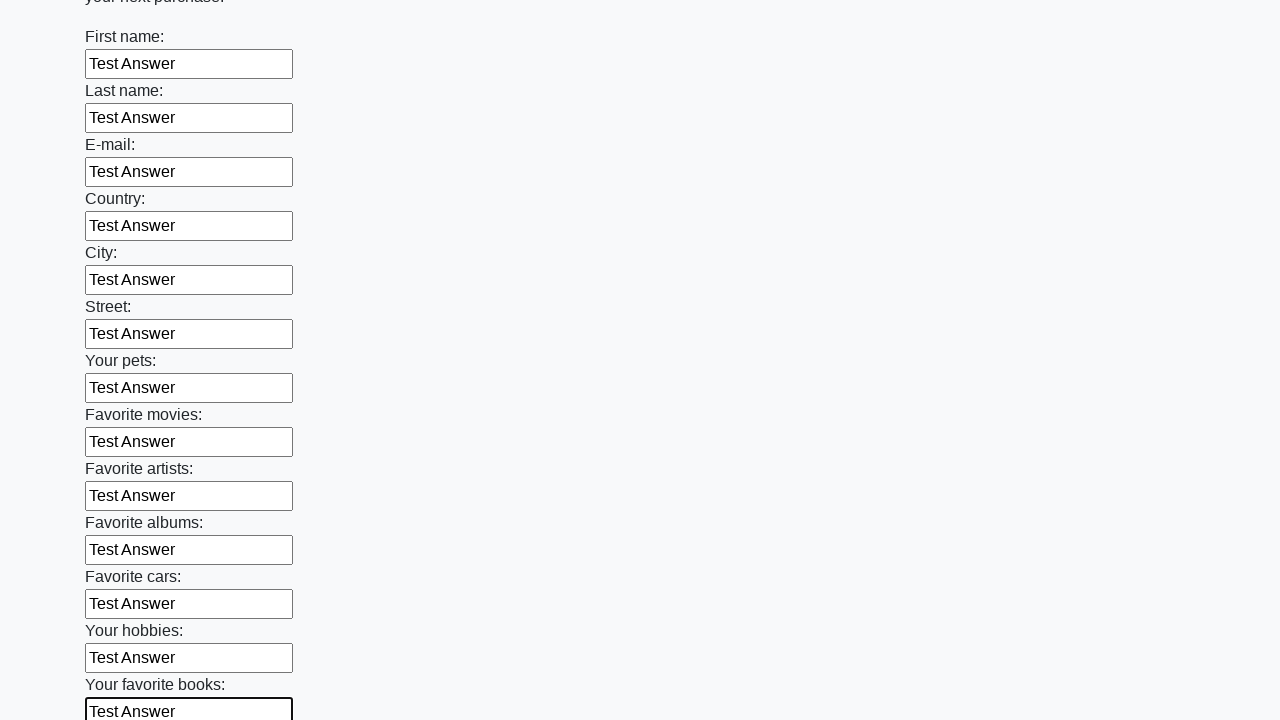

Filled an input field with 'Test Answer' on xpath=//div/input >> nth=13
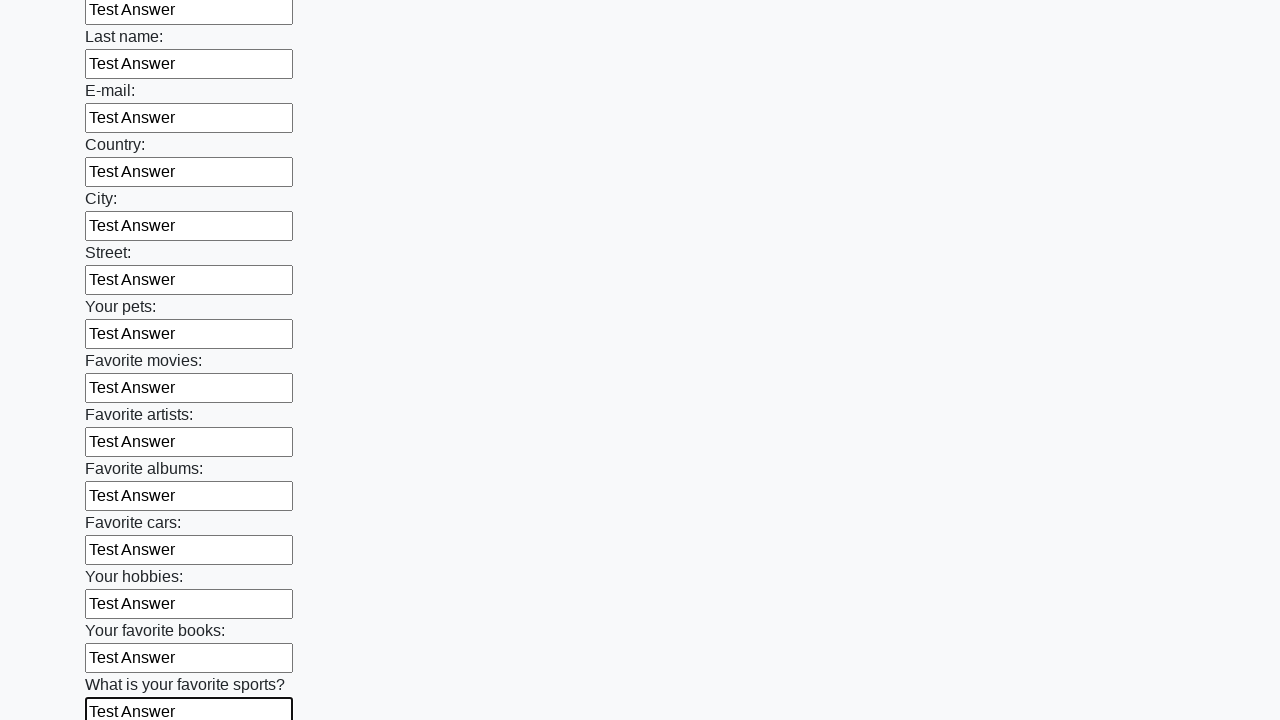

Filled an input field with 'Test Answer' on xpath=//div/input >> nth=14
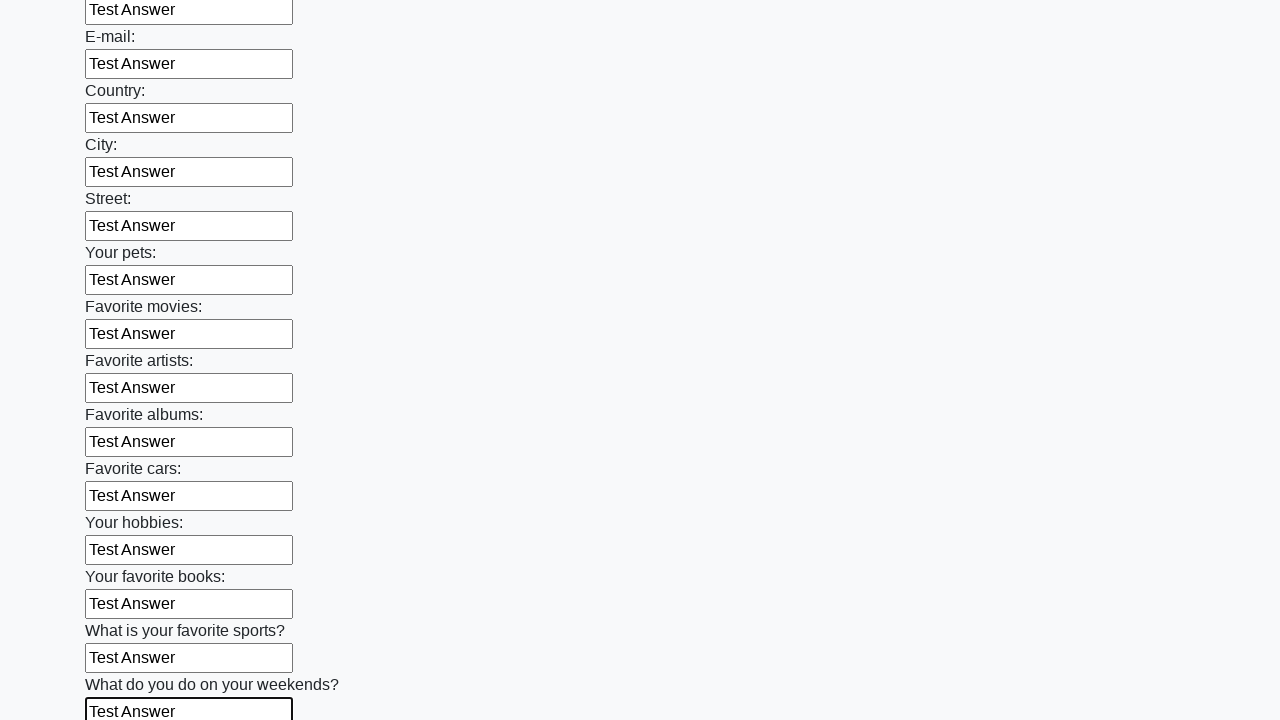

Filled an input field with 'Test Answer' on xpath=//div/input >> nth=15
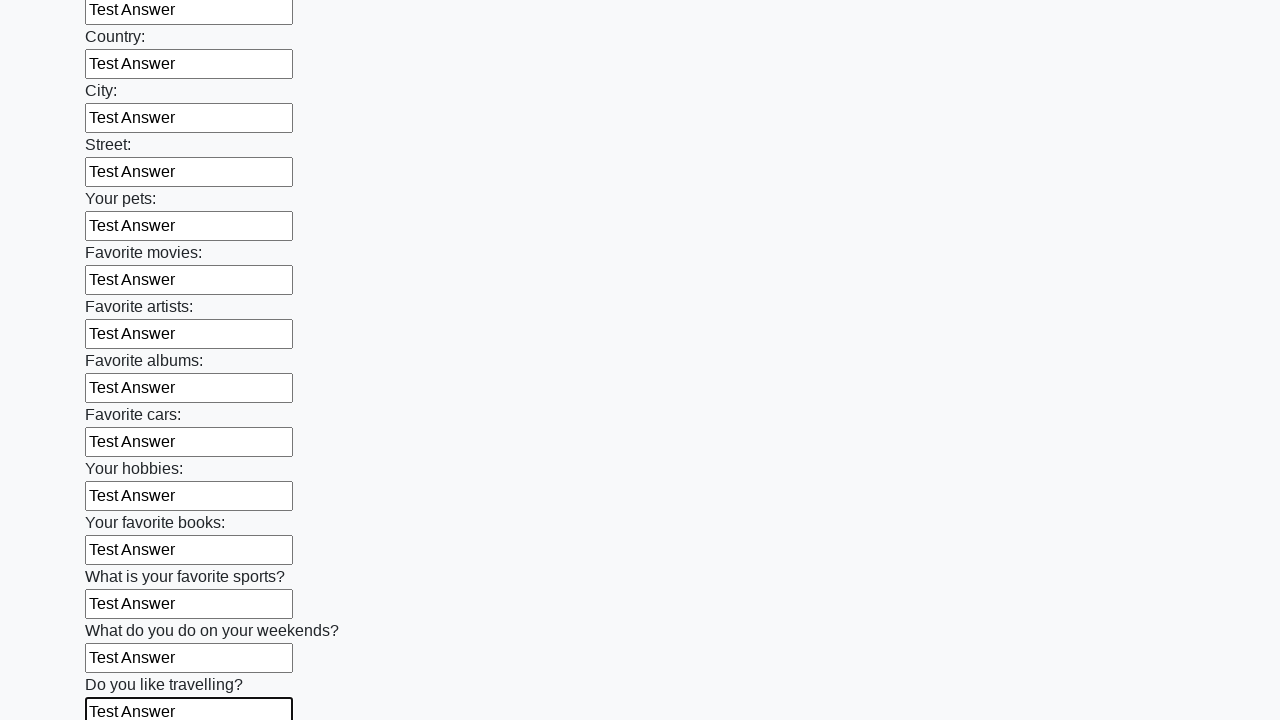

Filled an input field with 'Test Answer' on xpath=//div/input >> nth=16
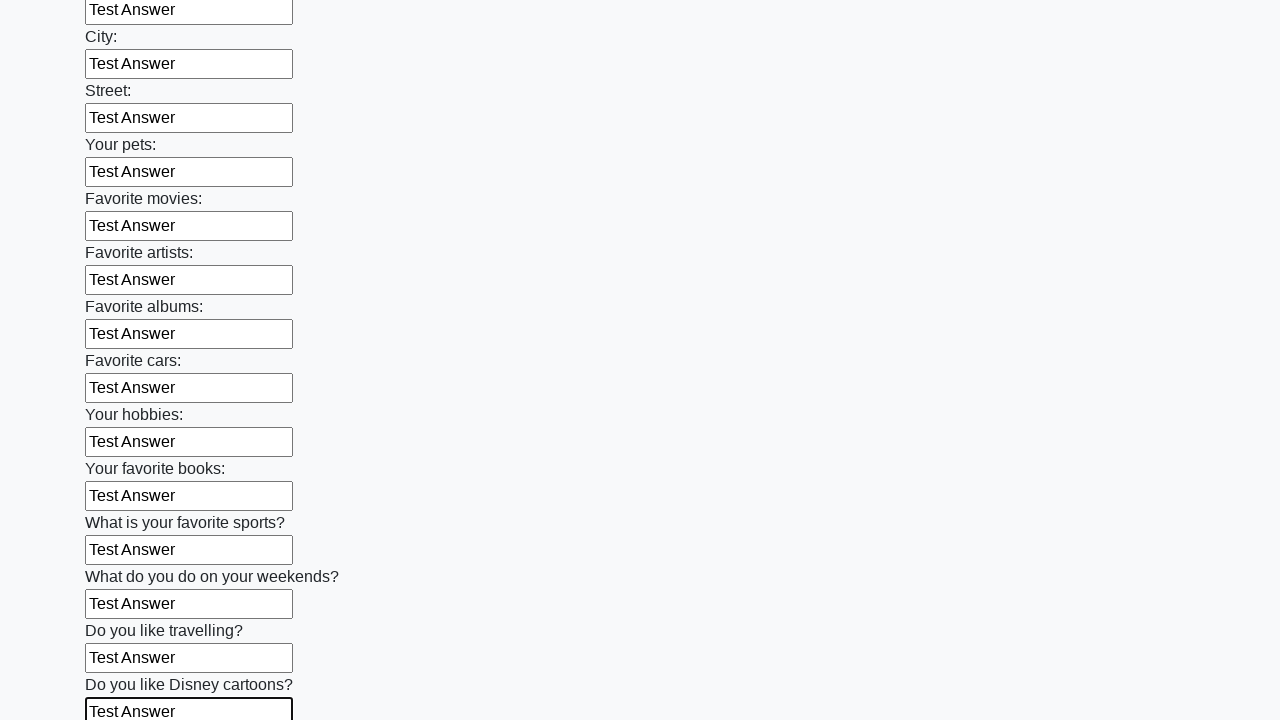

Filled an input field with 'Test Answer' on xpath=//div/input >> nth=17
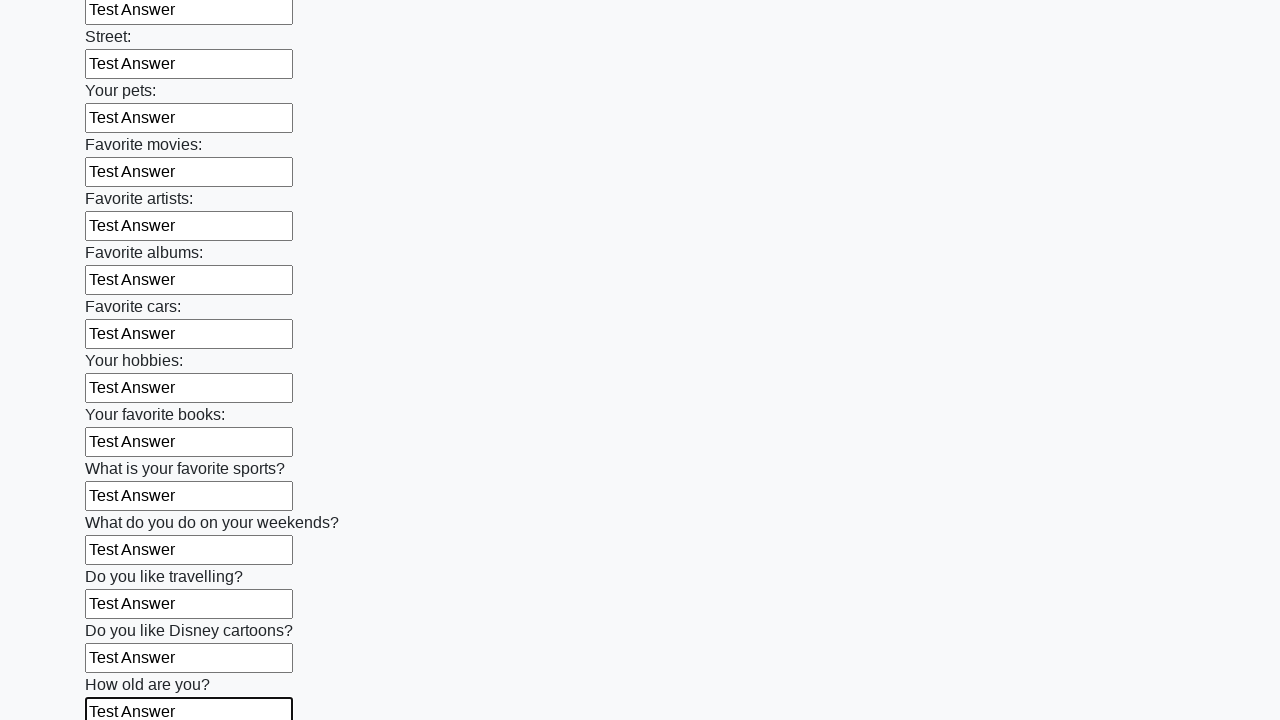

Filled an input field with 'Test Answer' on xpath=//div/input >> nth=18
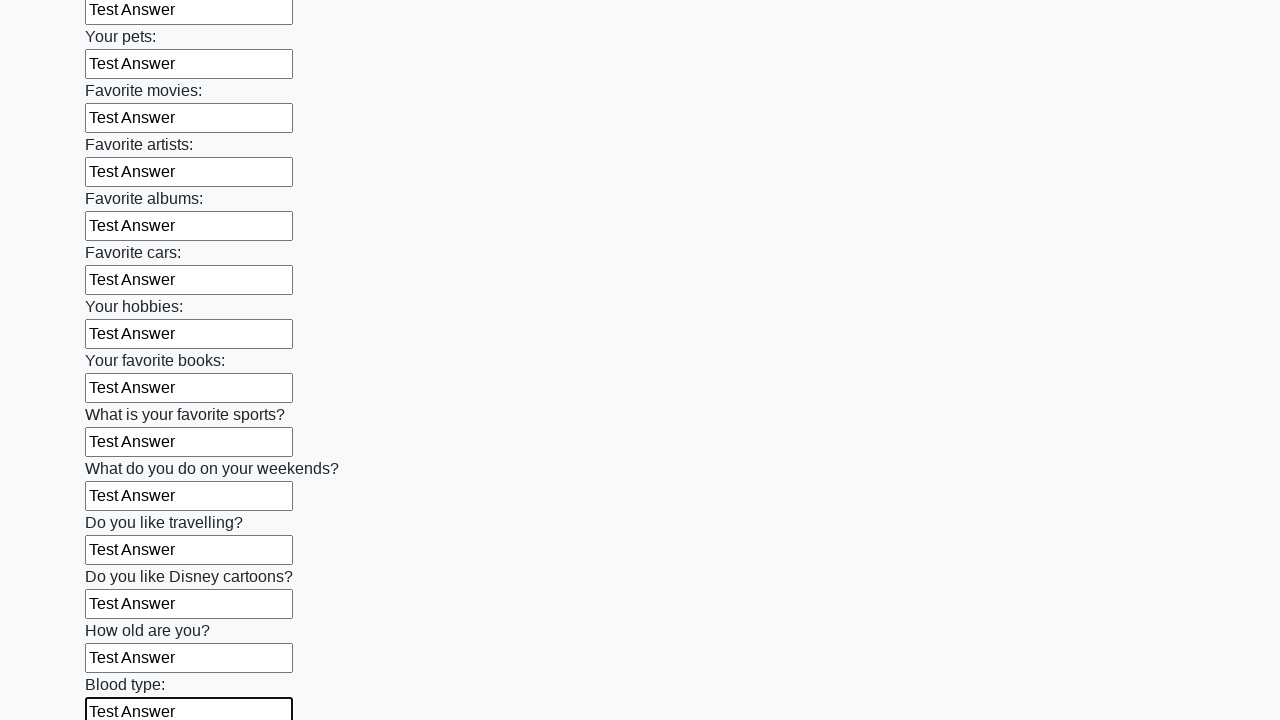

Filled an input field with 'Test Answer' on xpath=//div/input >> nth=19
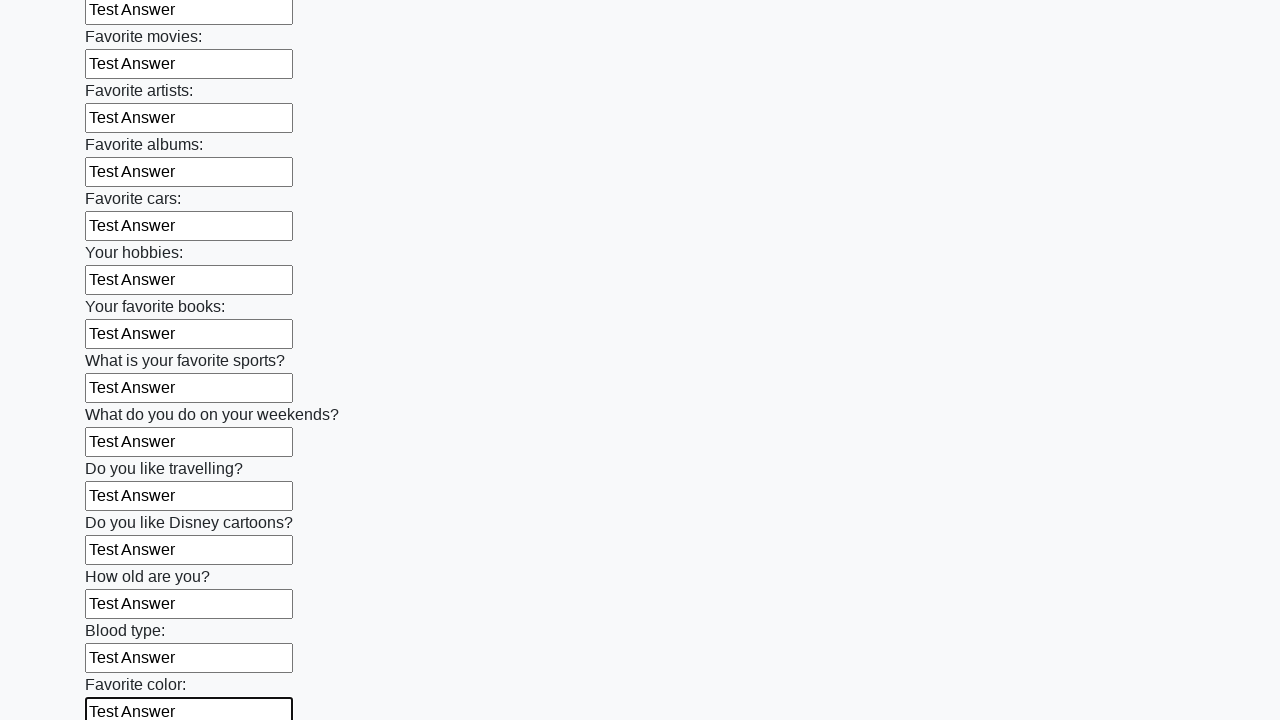

Filled an input field with 'Test Answer' on xpath=//div/input >> nth=20
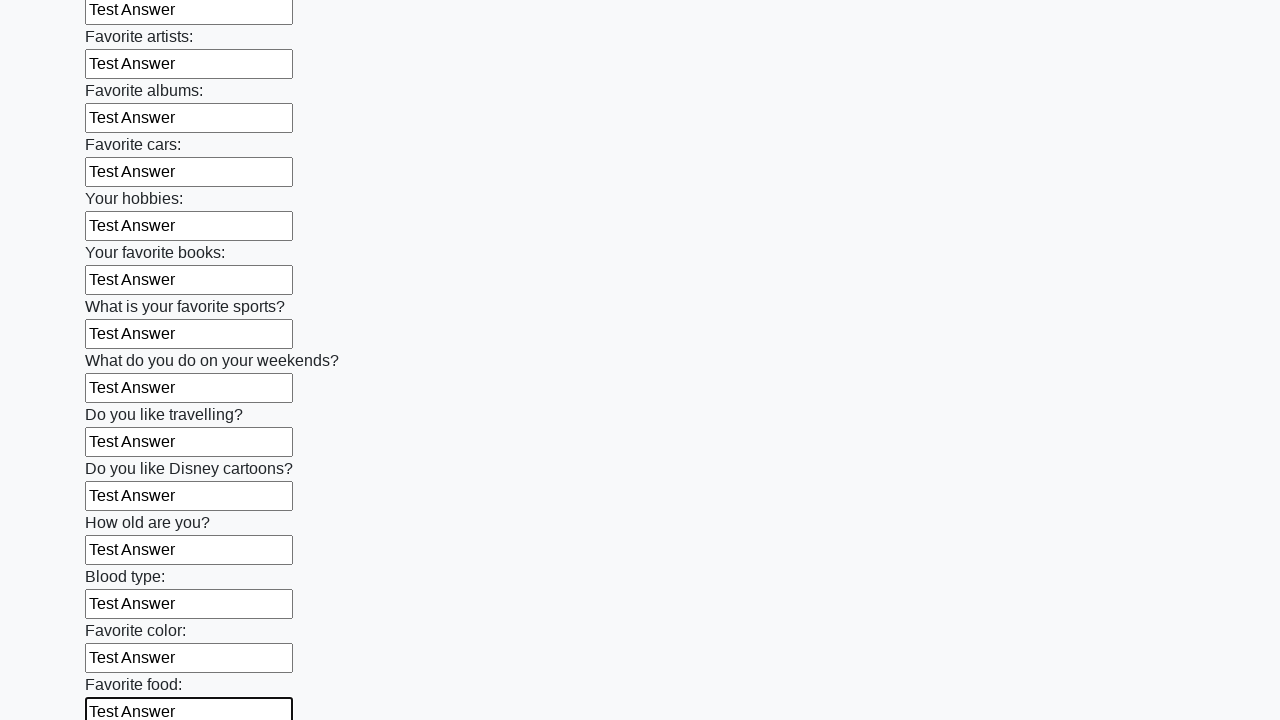

Filled an input field with 'Test Answer' on xpath=//div/input >> nth=21
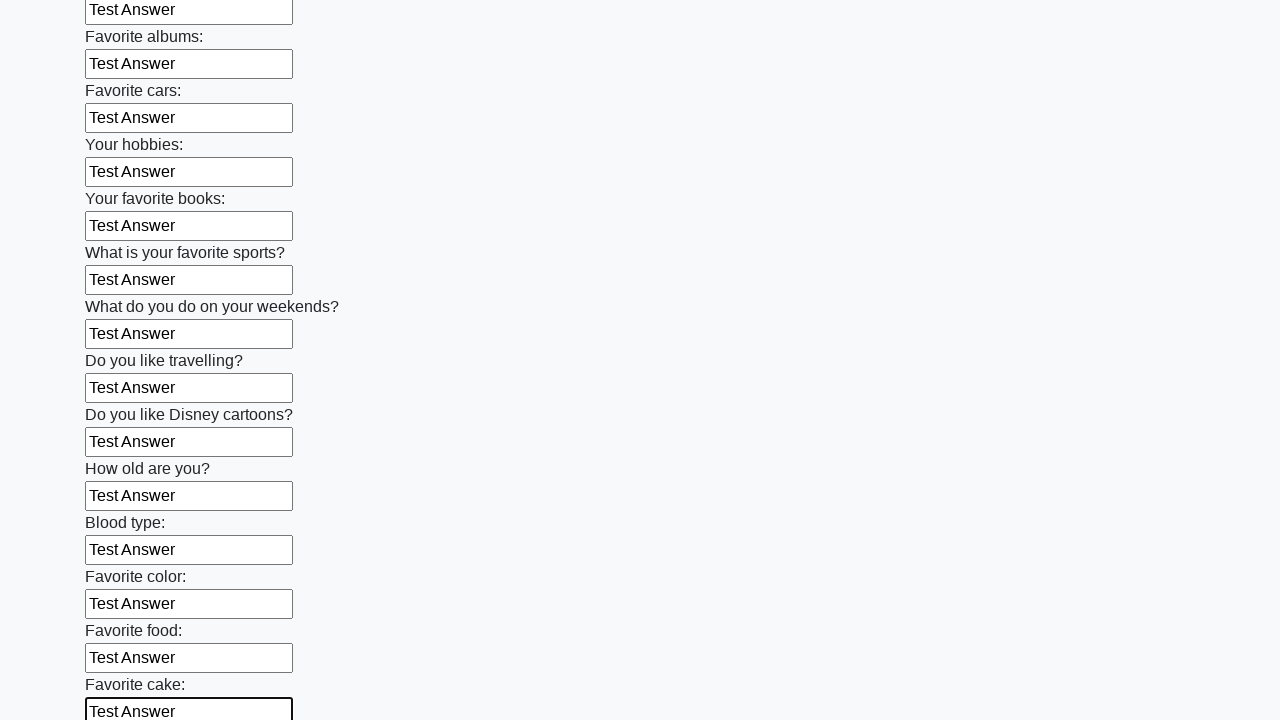

Filled an input field with 'Test Answer' on xpath=//div/input >> nth=22
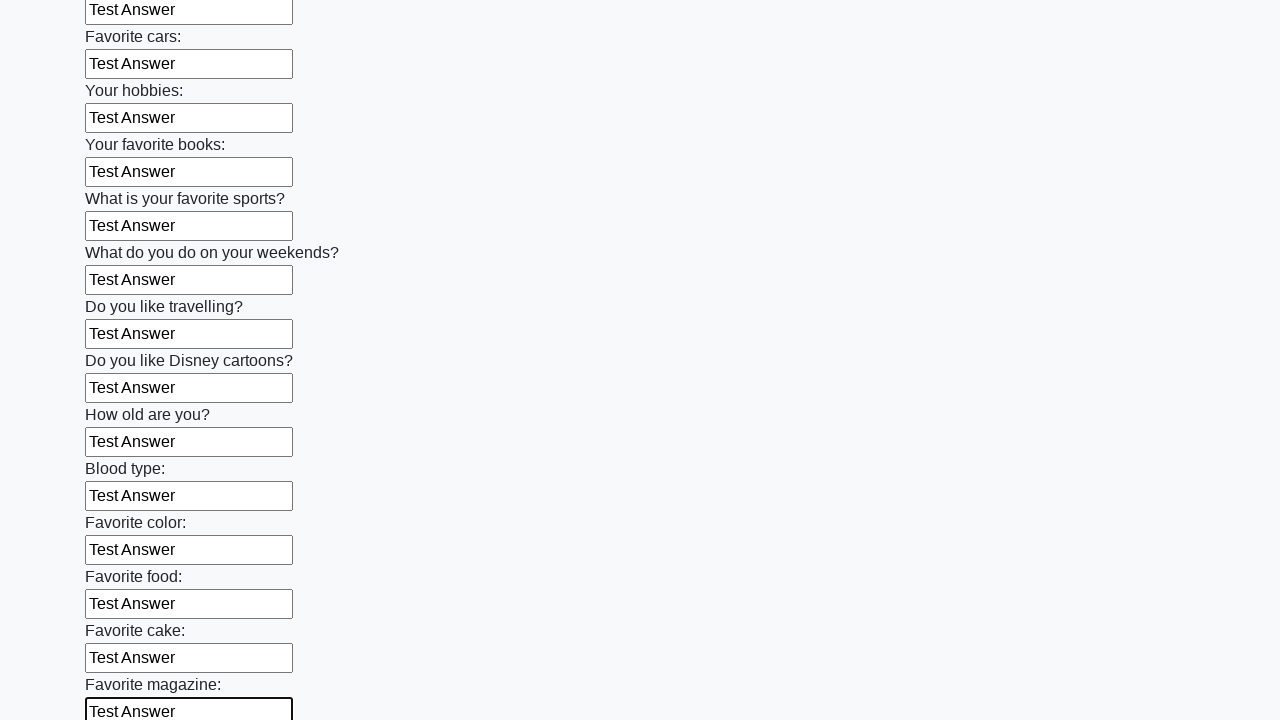

Filled an input field with 'Test Answer' on xpath=//div/input >> nth=23
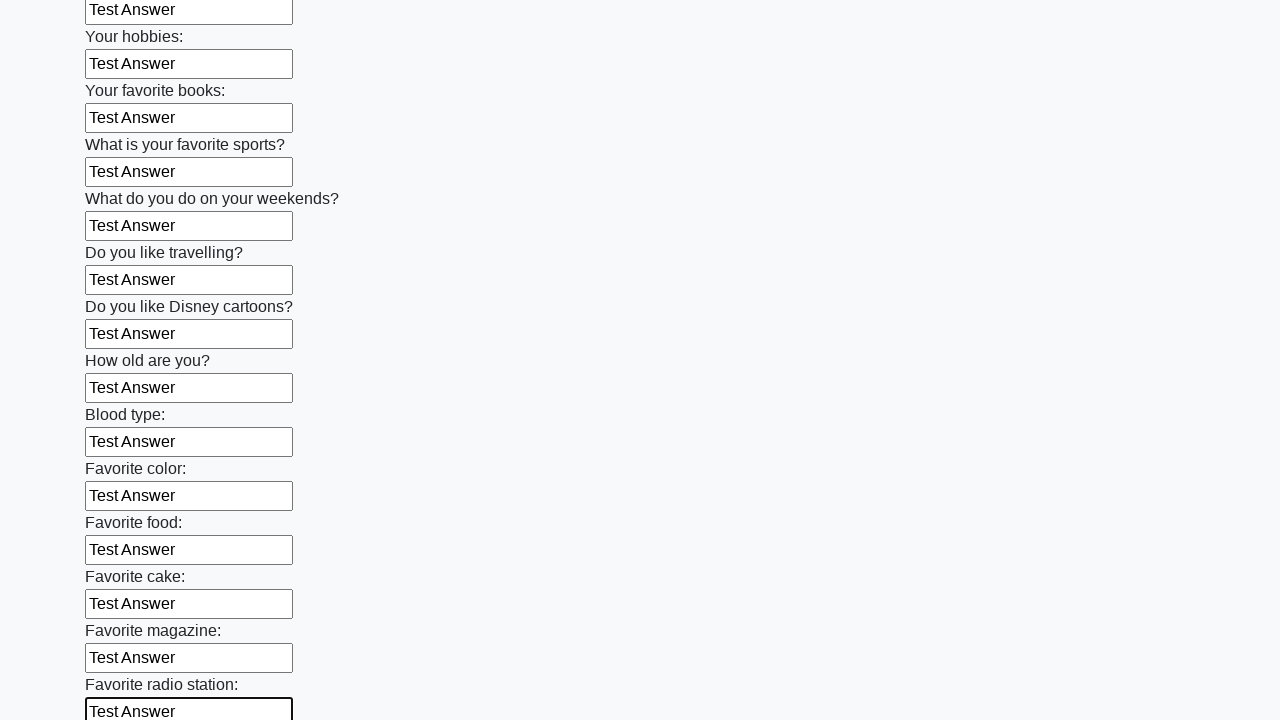

Filled an input field with 'Test Answer' on xpath=//div/input >> nth=24
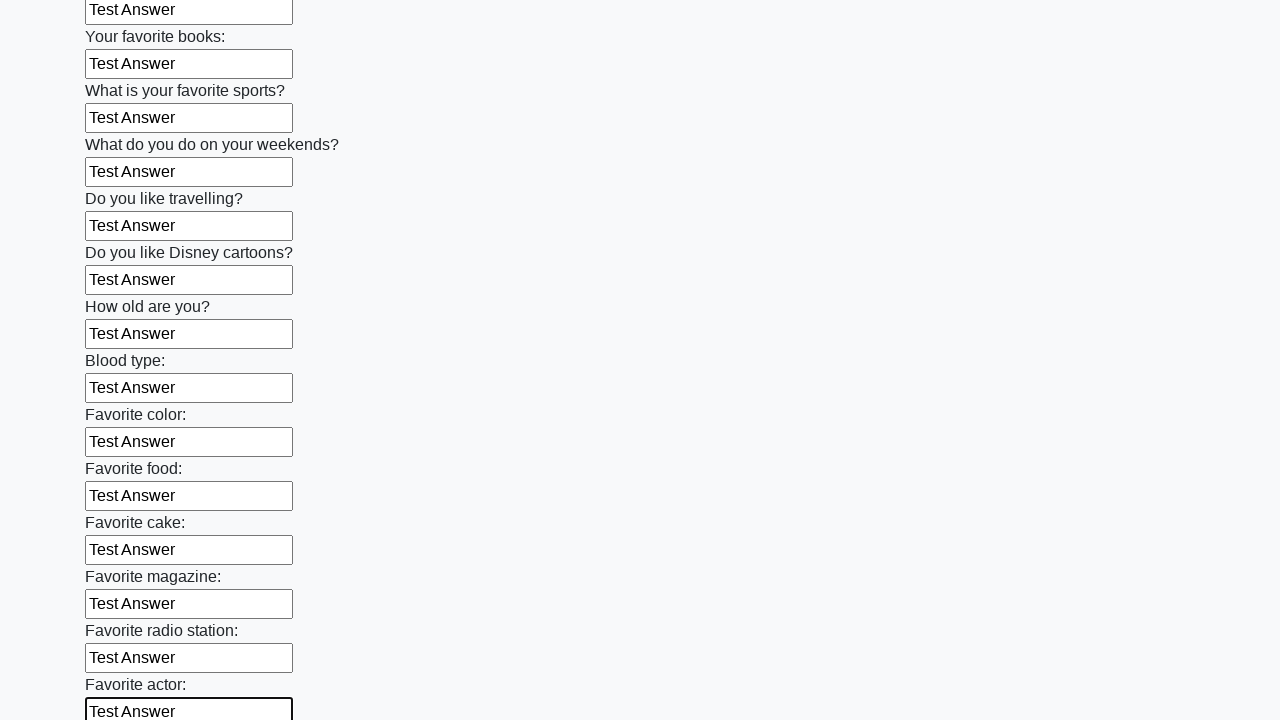

Filled an input field with 'Test Answer' on xpath=//div/input >> nth=25
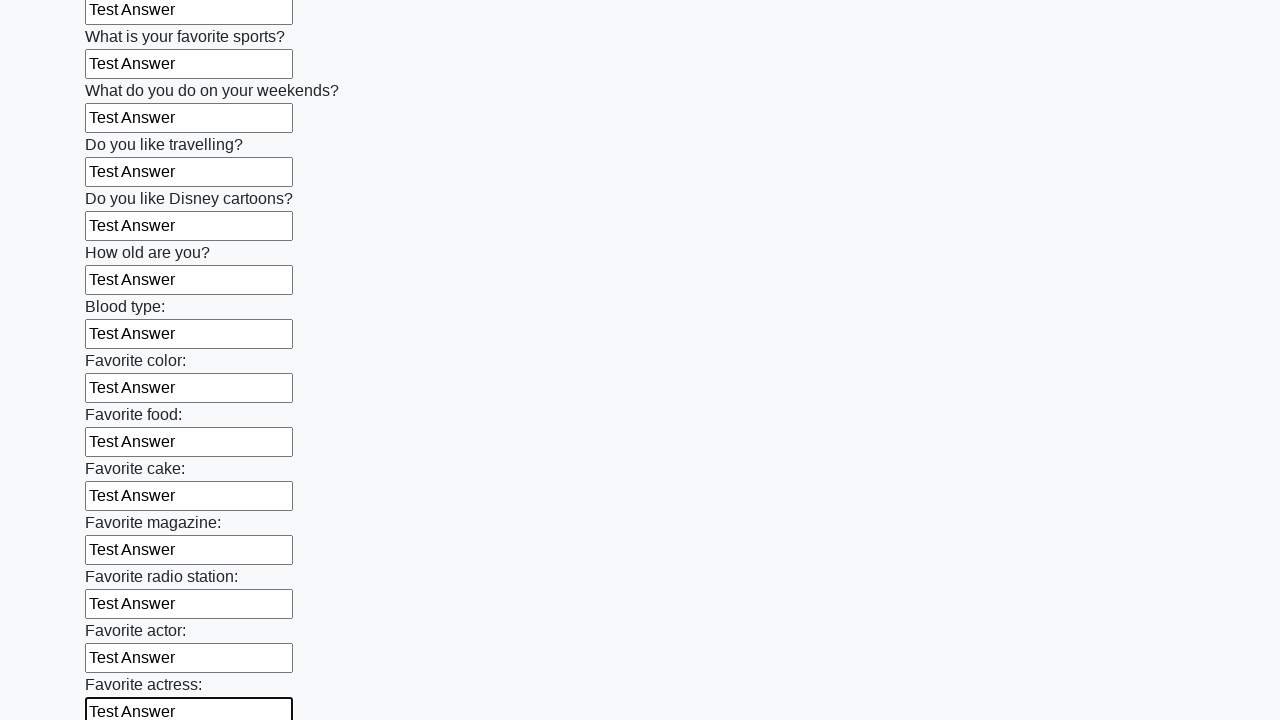

Filled an input field with 'Test Answer' on xpath=//div/input >> nth=26
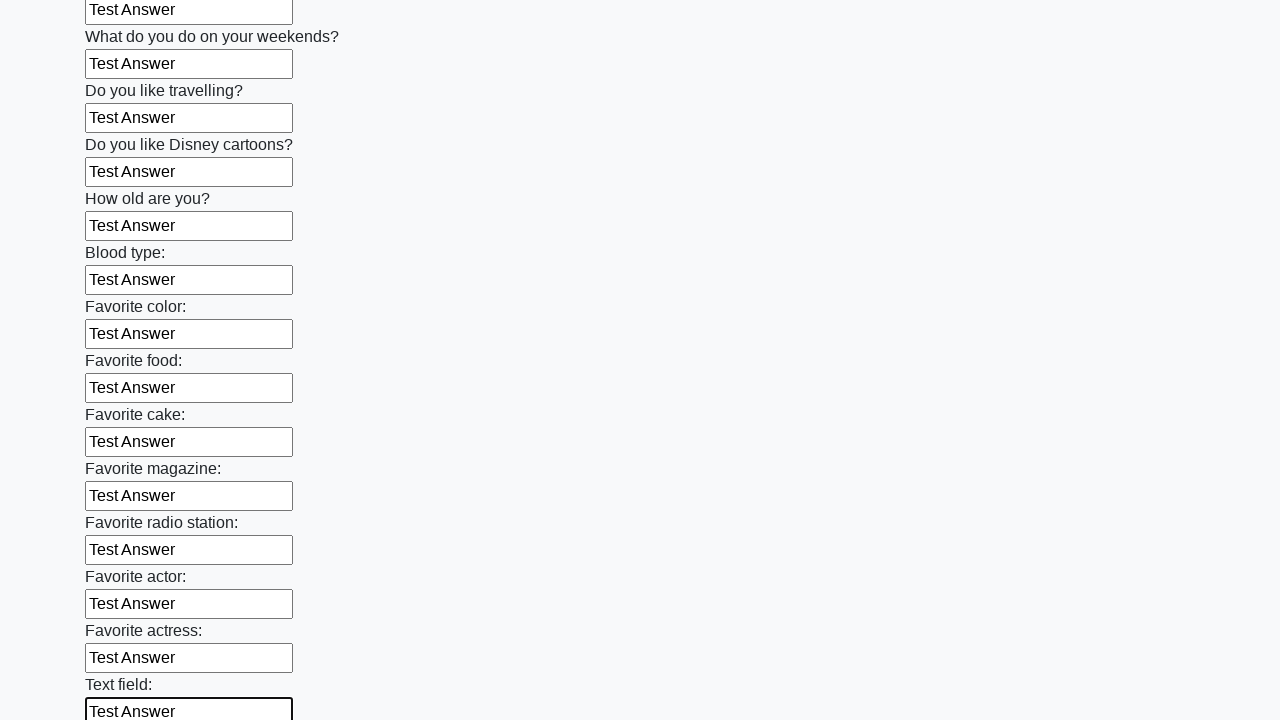

Filled an input field with 'Test Answer' on xpath=//div/input >> nth=27
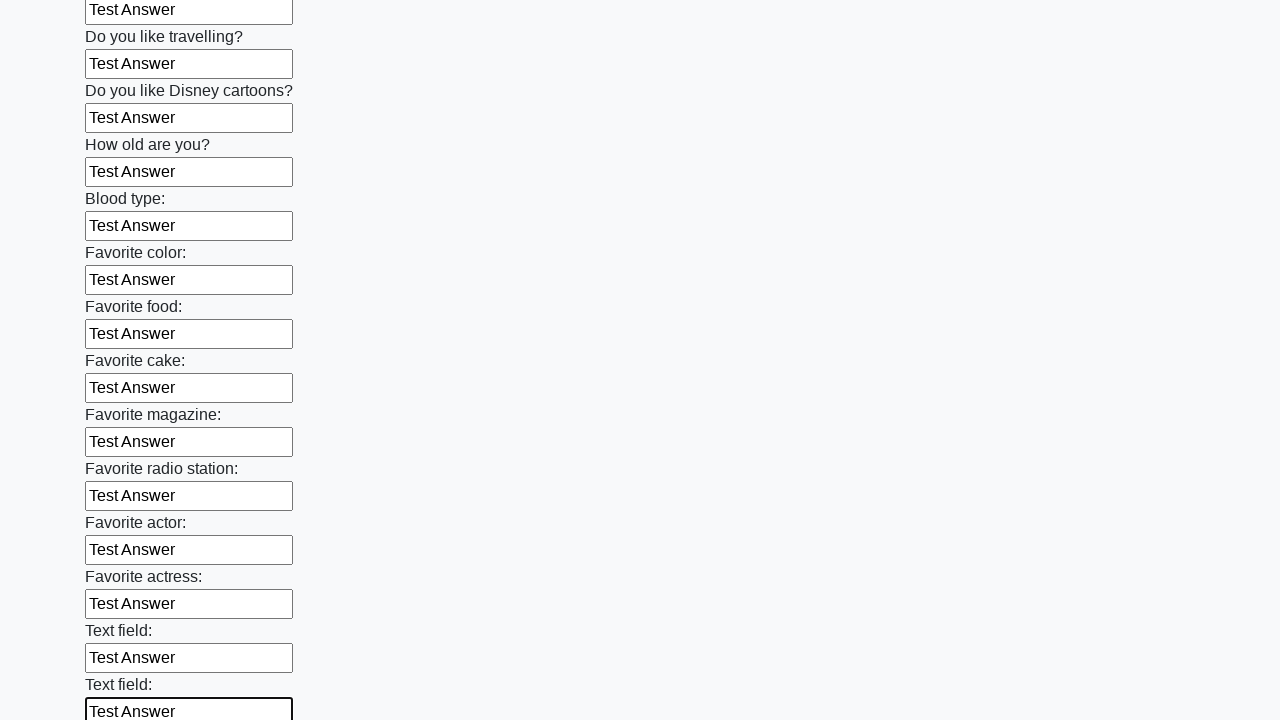

Filled an input field with 'Test Answer' on xpath=//div/input >> nth=28
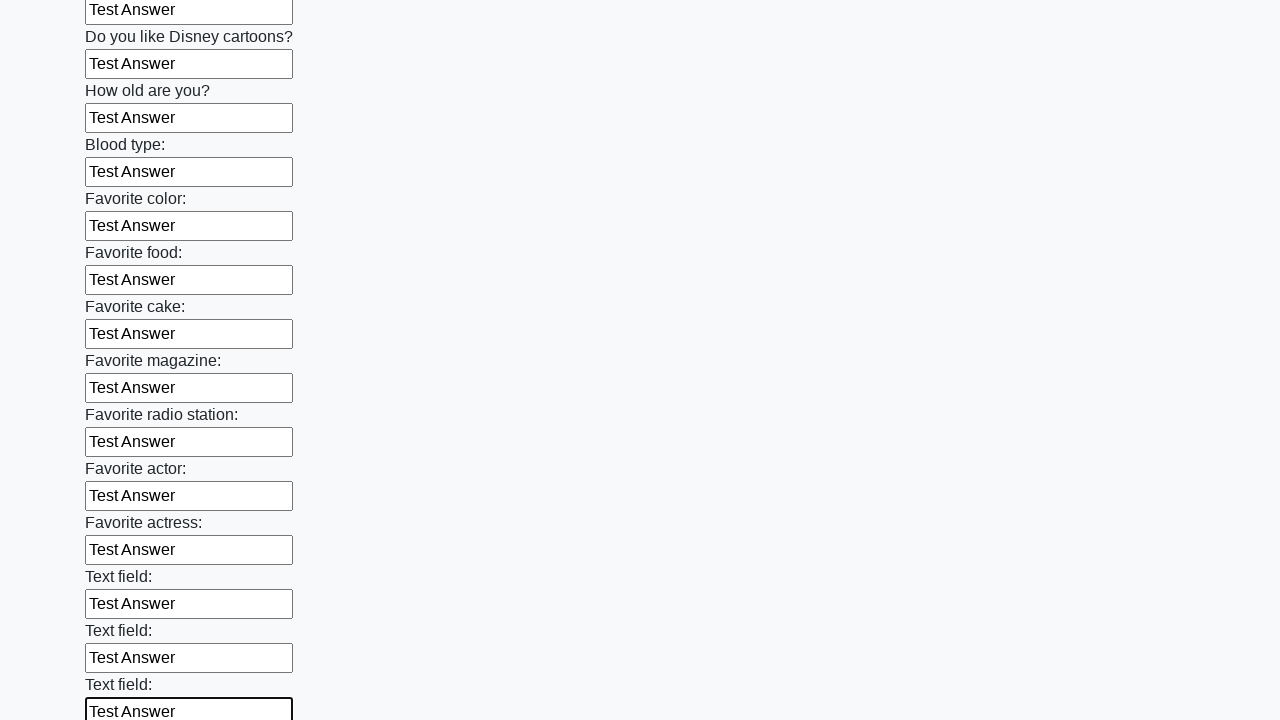

Filled an input field with 'Test Answer' on xpath=//div/input >> nth=29
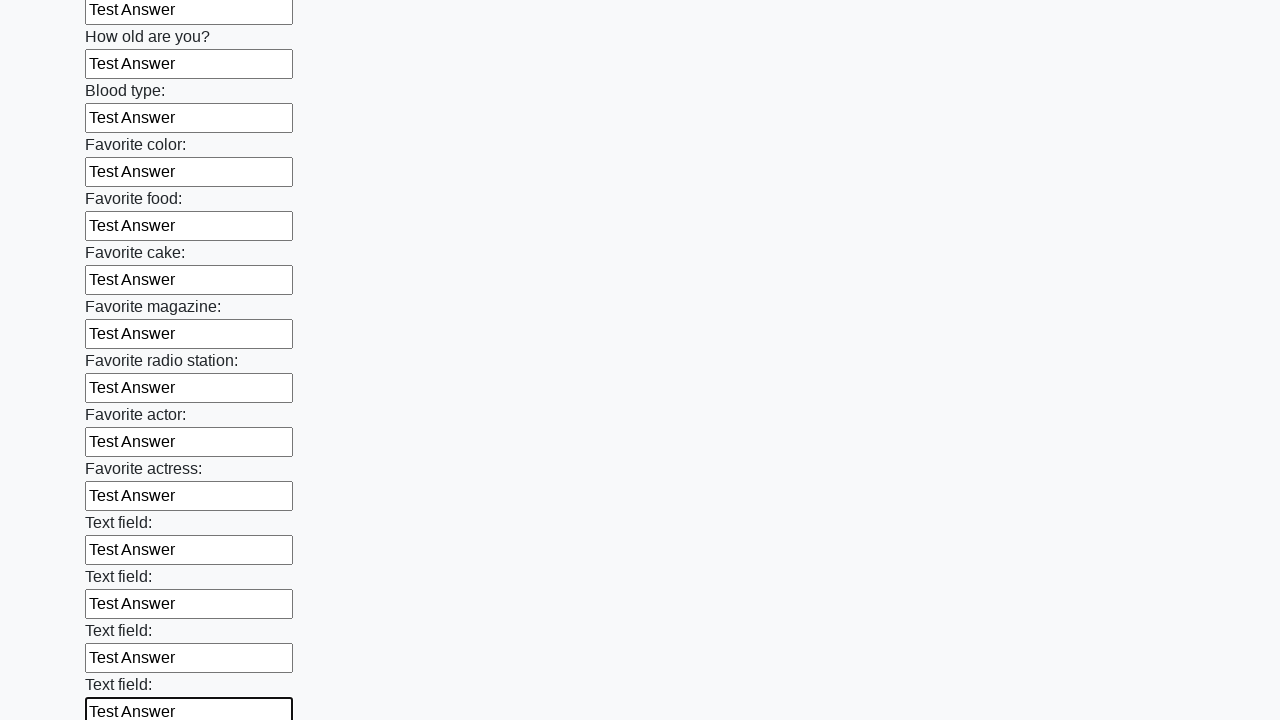

Filled an input field with 'Test Answer' on xpath=//div/input >> nth=30
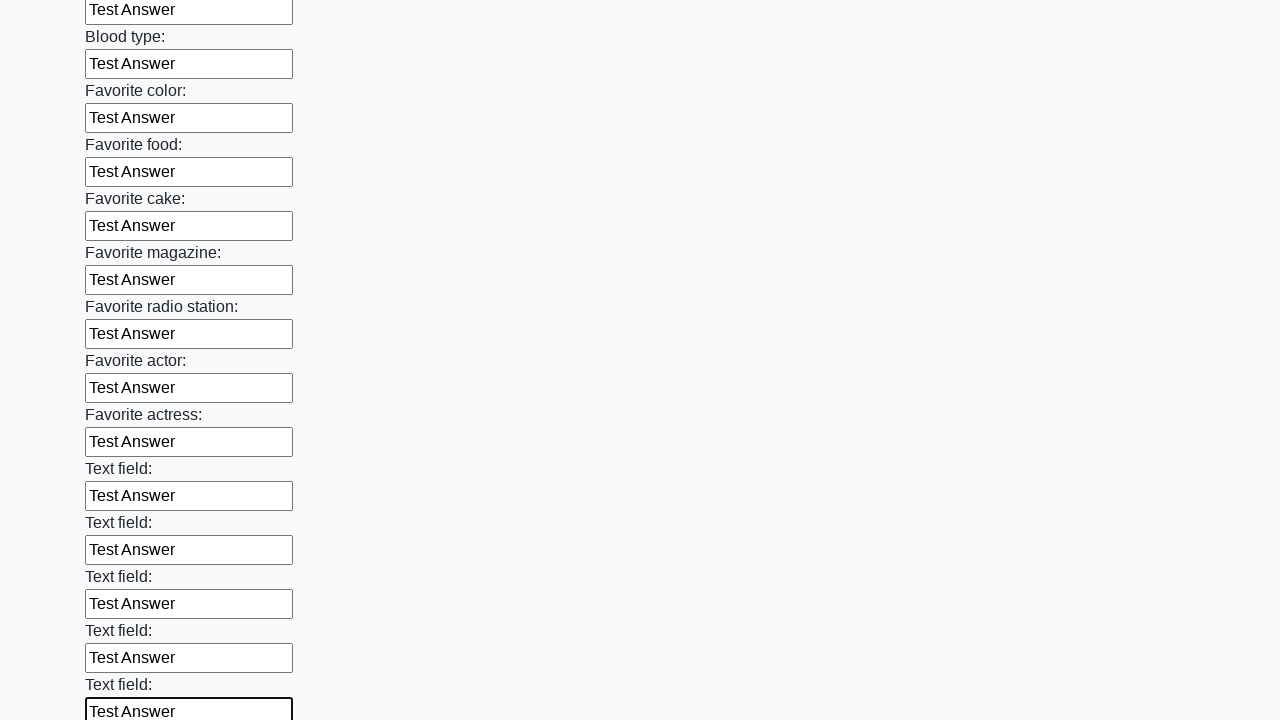

Filled an input field with 'Test Answer' on xpath=//div/input >> nth=31
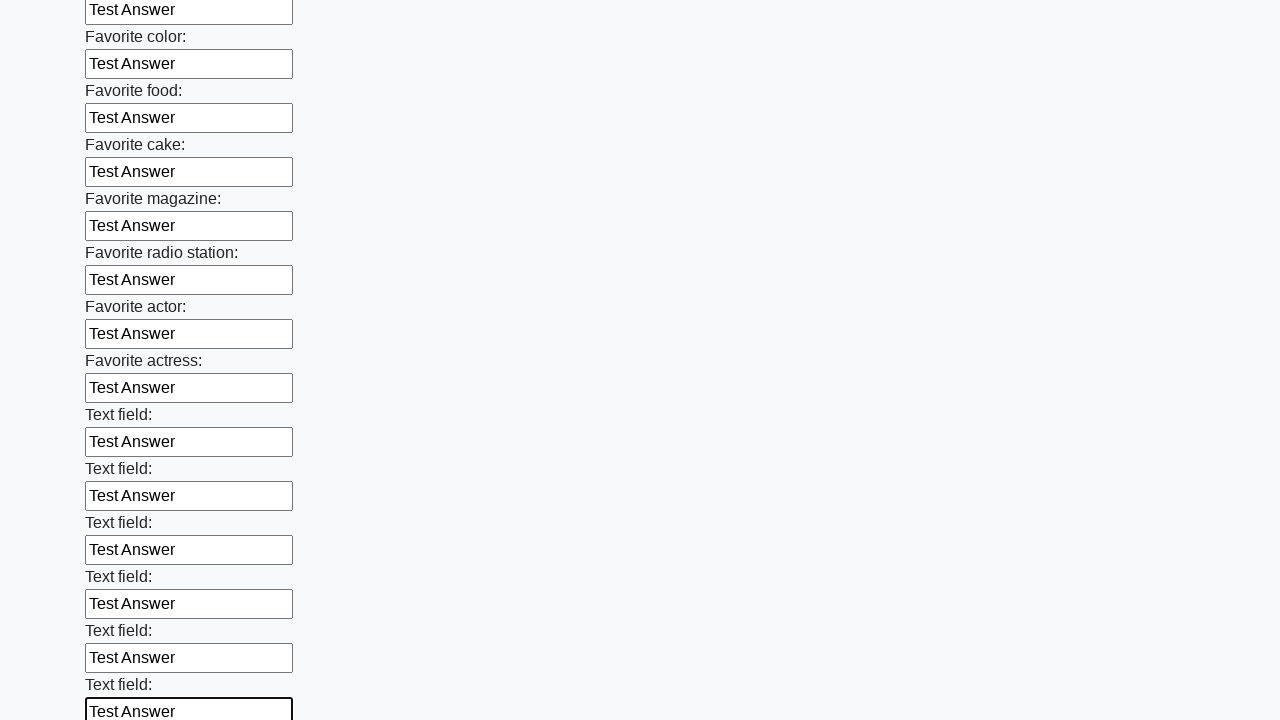

Filled an input field with 'Test Answer' on xpath=//div/input >> nth=32
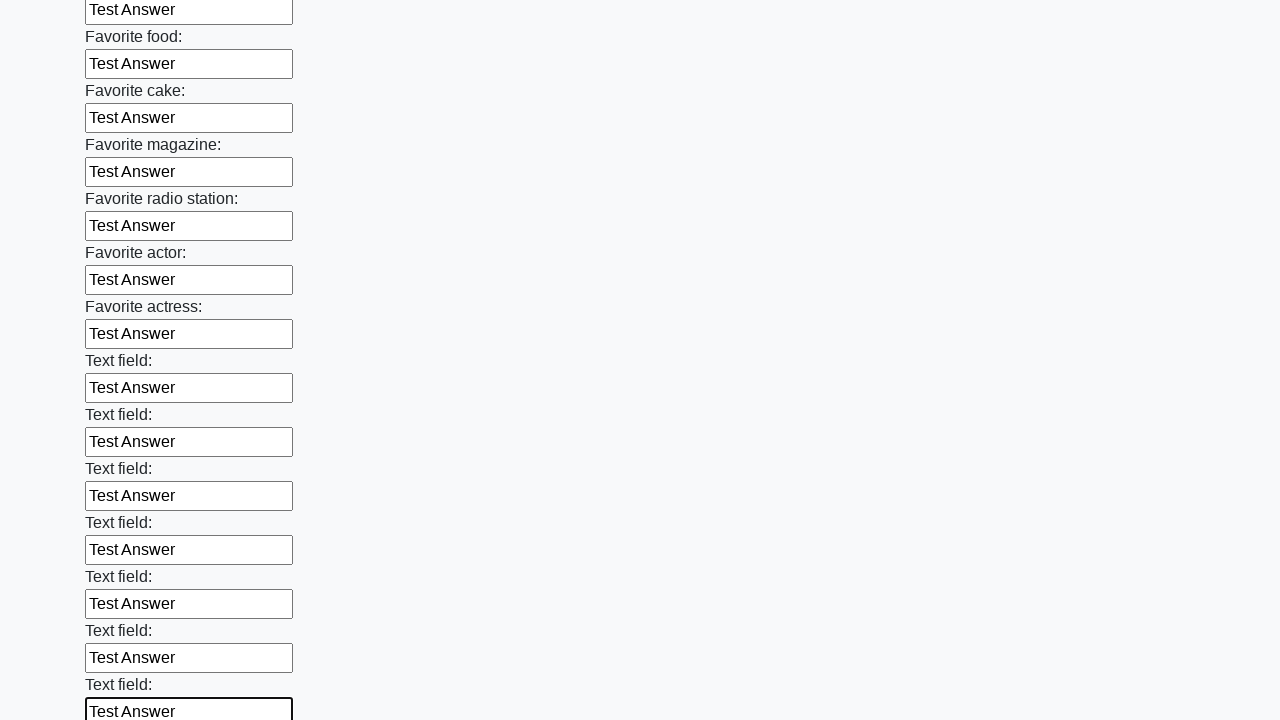

Filled an input field with 'Test Answer' on xpath=//div/input >> nth=33
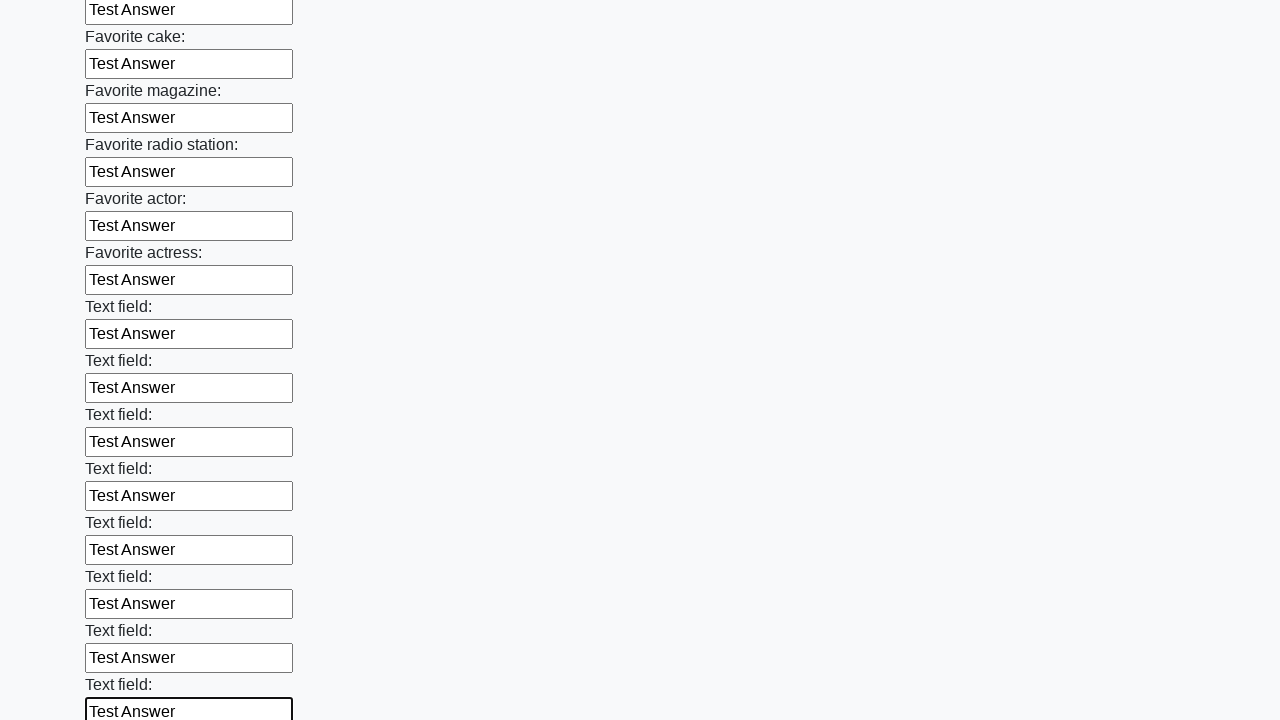

Filled an input field with 'Test Answer' on xpath=//div/input >> nth=34
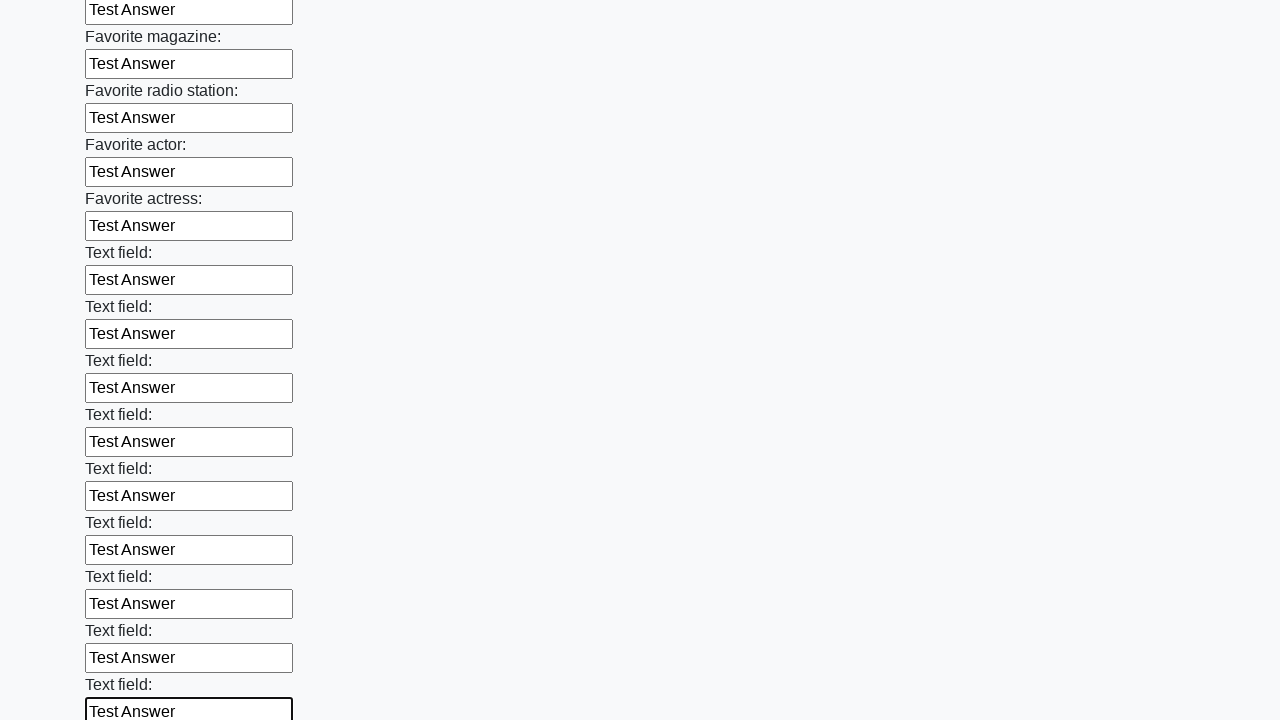

Filled an input field with 'Test Answer' on xpath=//div/input >> nth=35
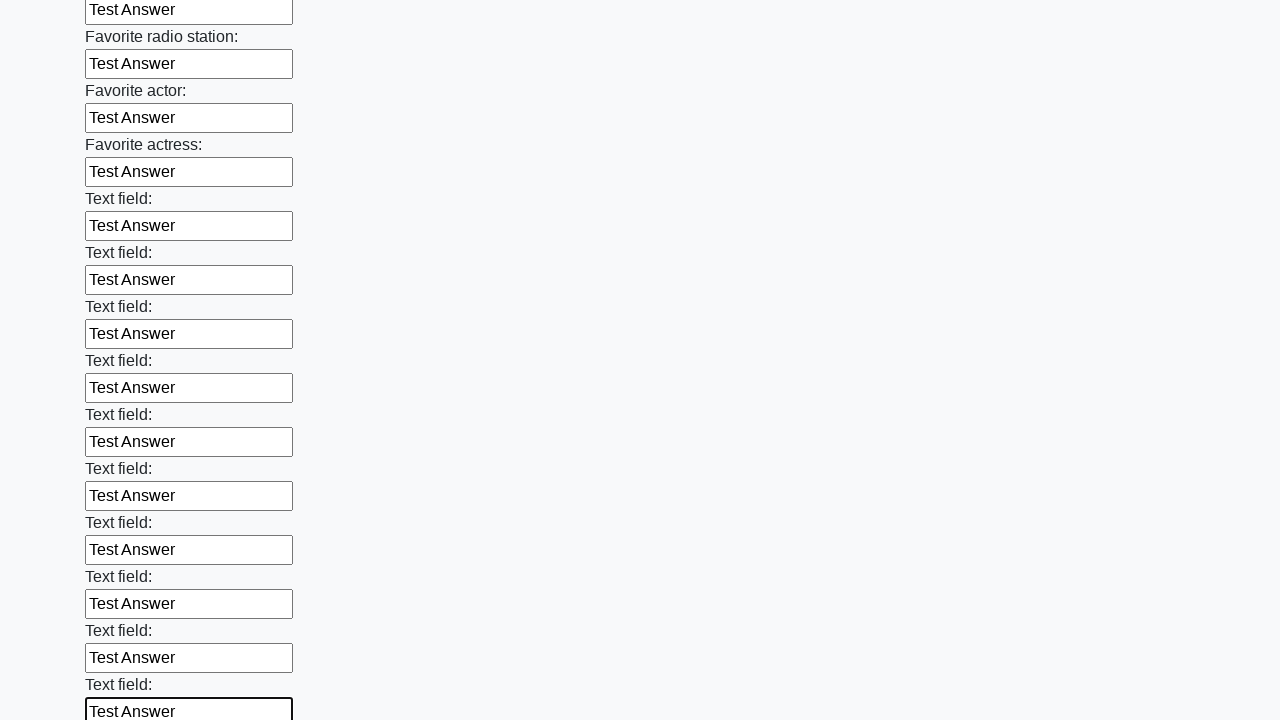

Filled an input field with 'Test Answer' on xpath=//div/input >> nth=36
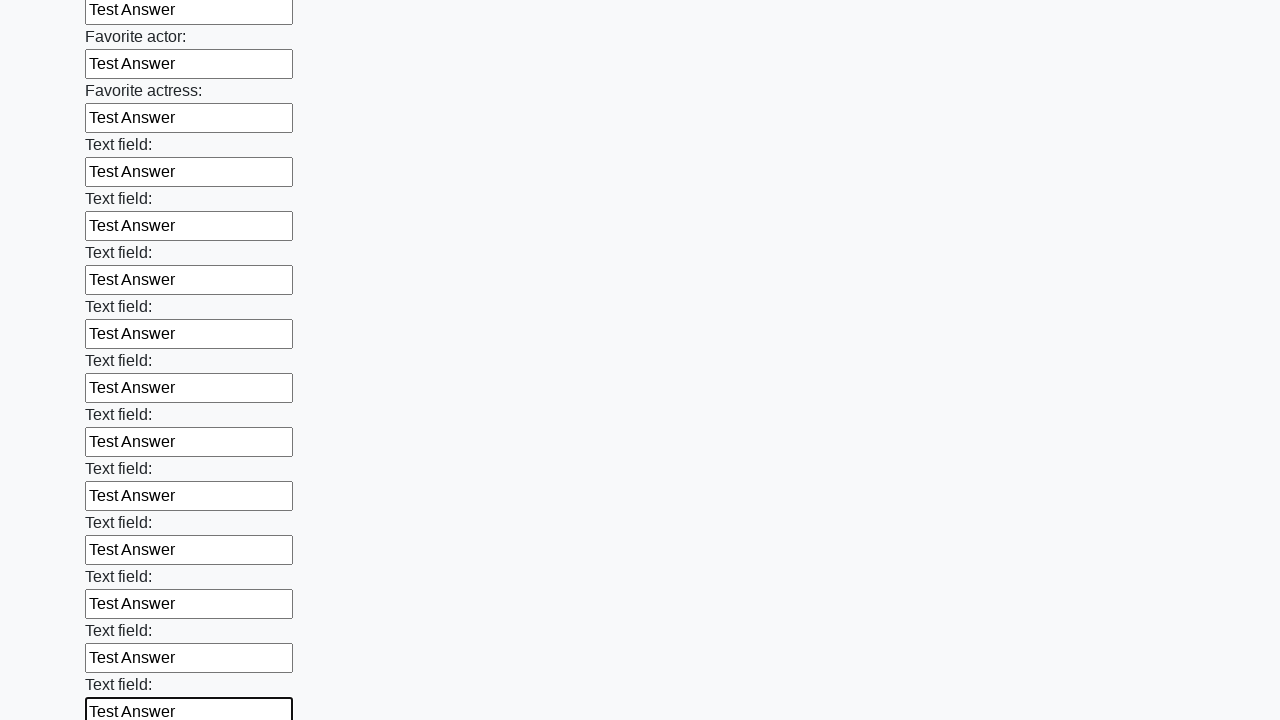

Filled an input field with 'Test Answer' on xpath=//div/input >> nth=37
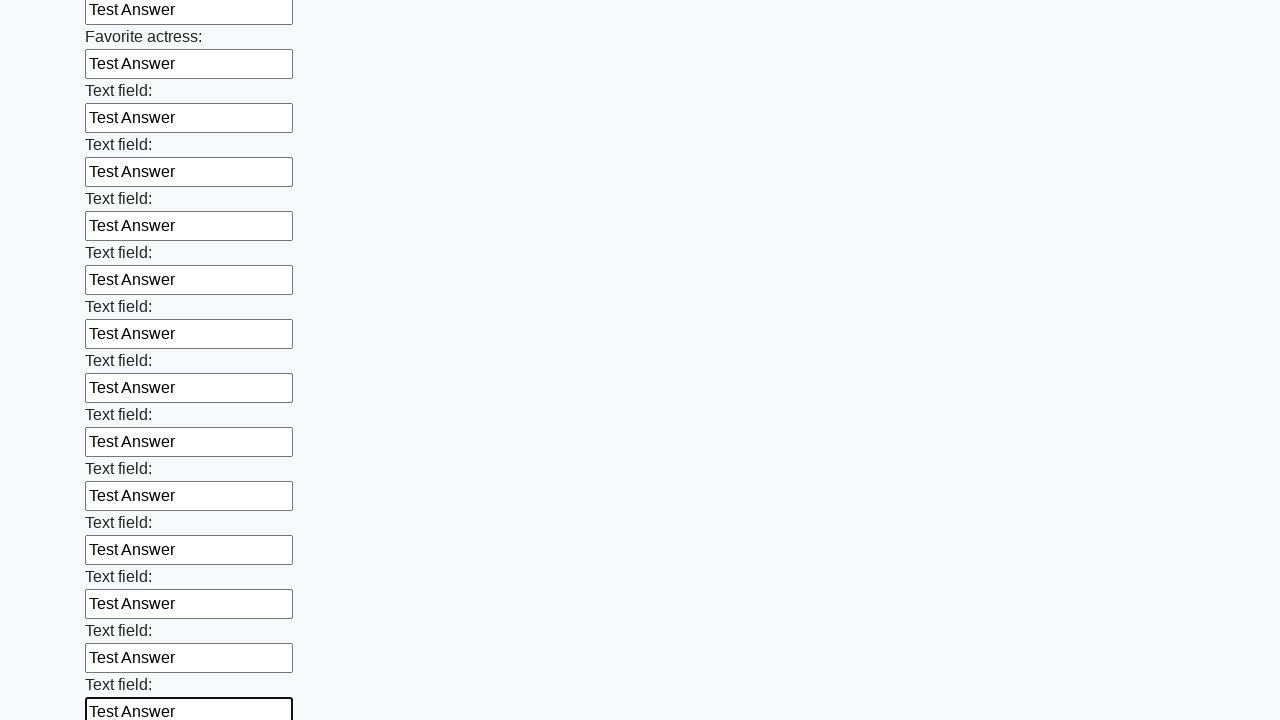

Filled an input field with 'Test Answer' on xpath=//div/input >> nth=38
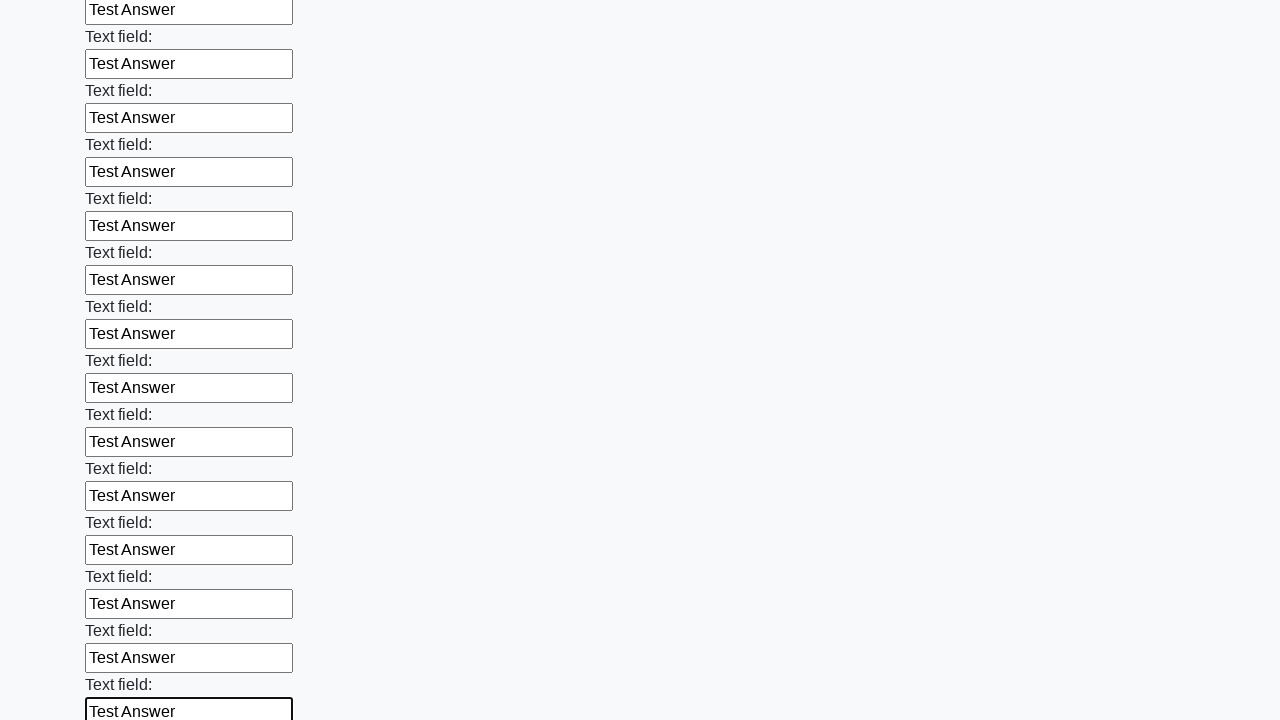

Filled an input field with 'Test Answer' on xpath=//div/input >> nth=39
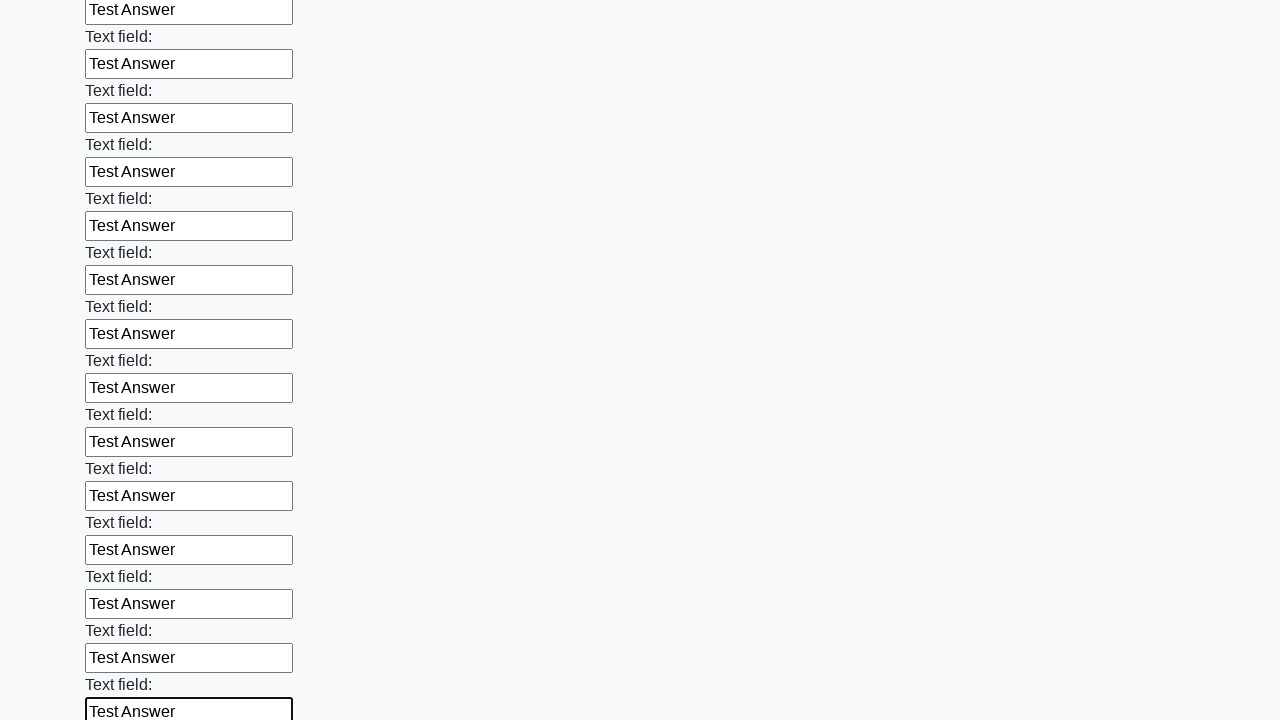

Filled an input field with 'Test Answer' on xpath=//div/input >> nth=40
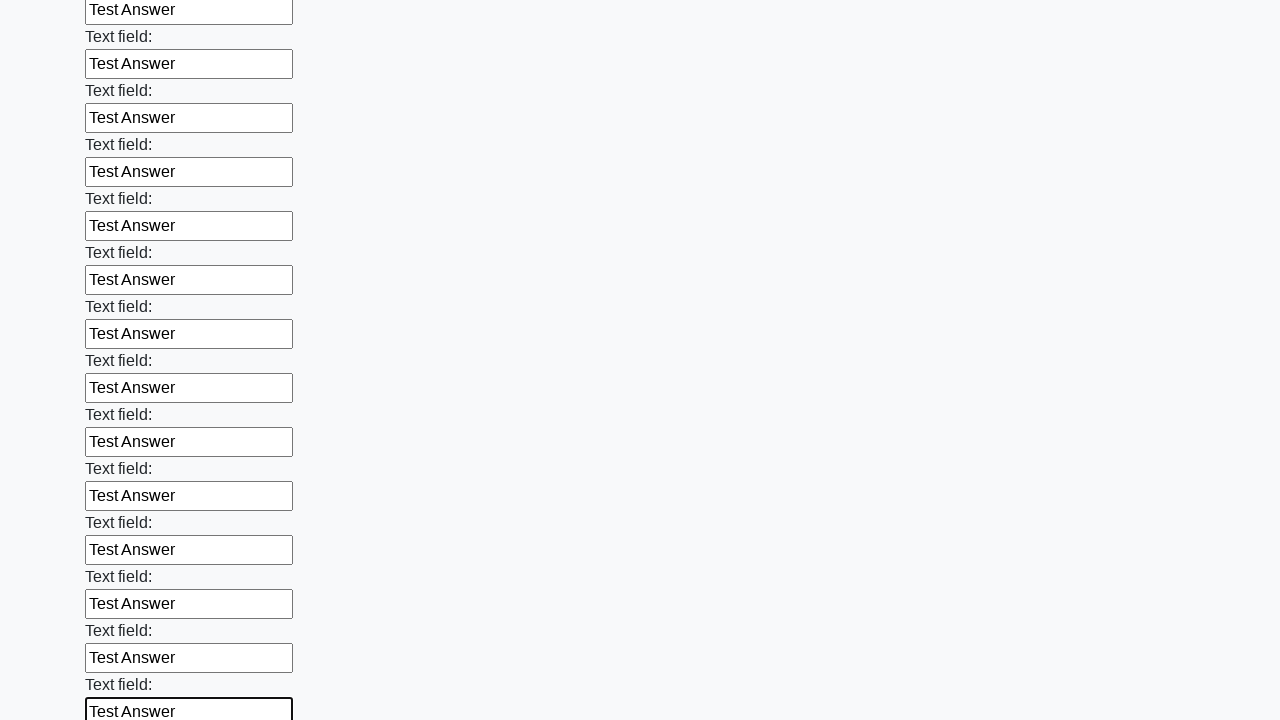

Filled an input field with 'Test Answer' on xpath=//div/input >> nth=41
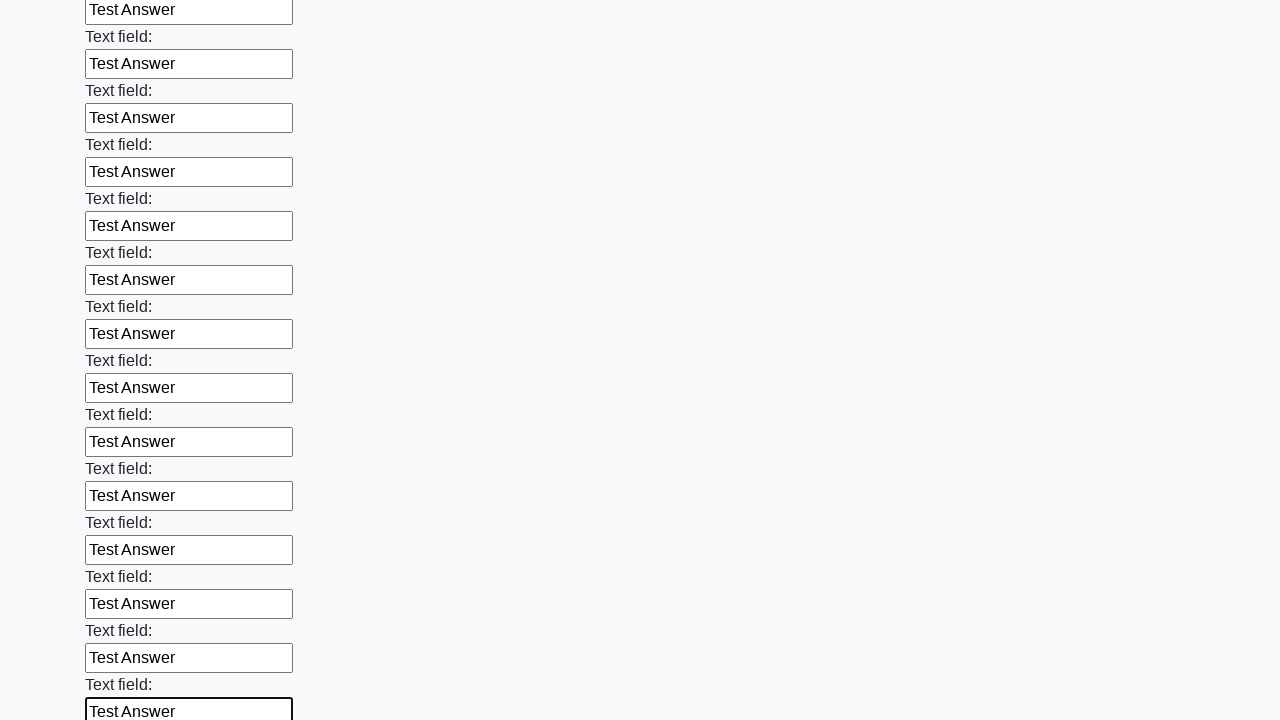

Filled an input field with 'Test Answer' on xpath=//div/input >> nth=42
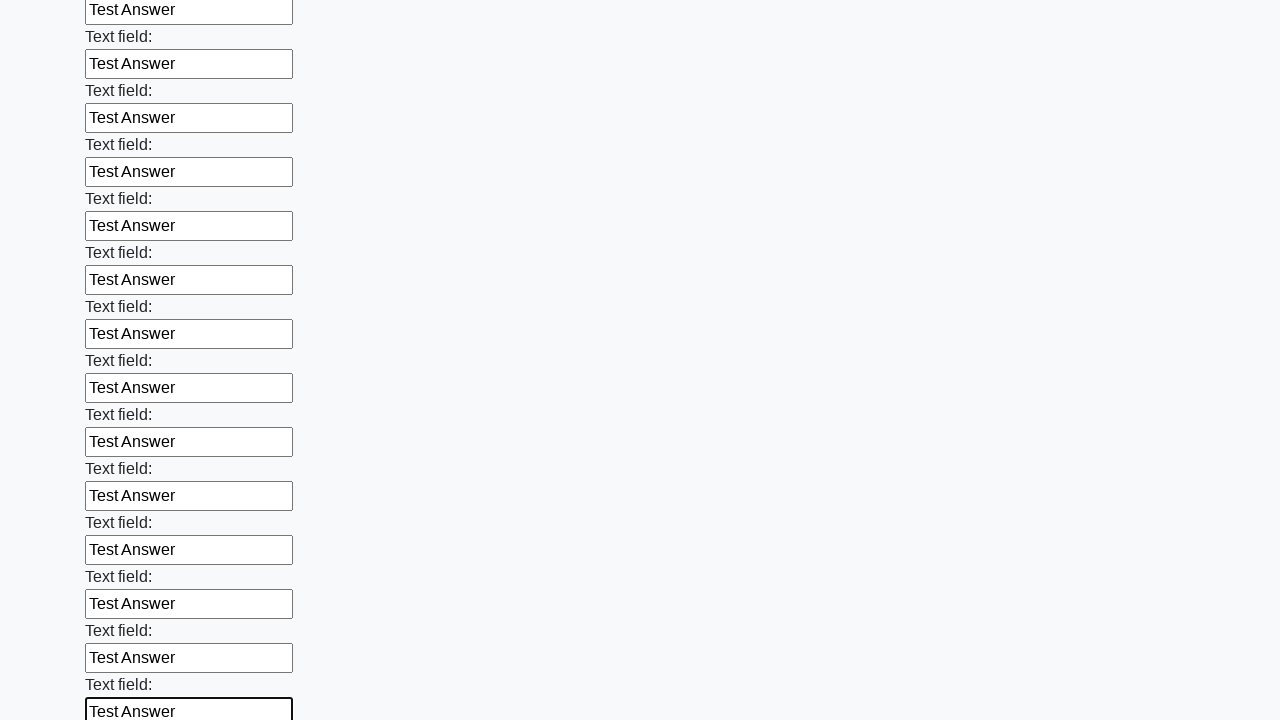

Filled an input field with 'Test Answer' on xpath=//div/input >> nth=43
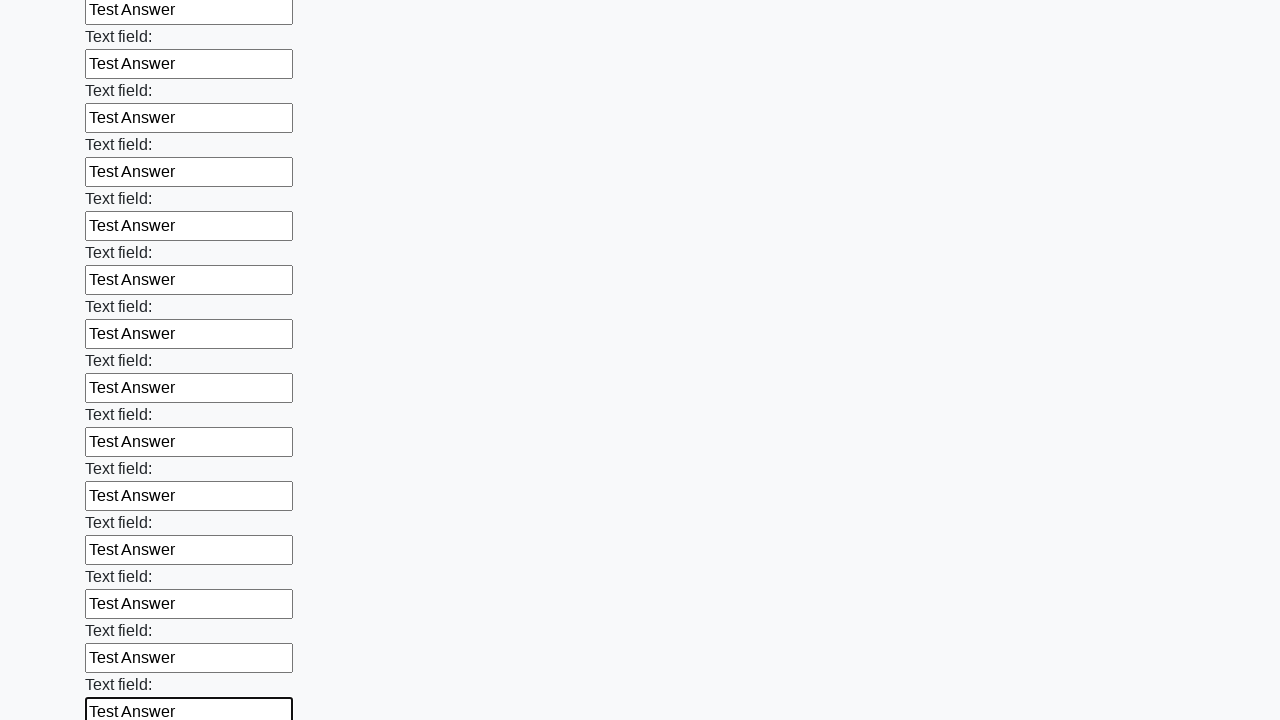

Filled an input field with 'Test Answer' on xpath=//div/input >> nth=44
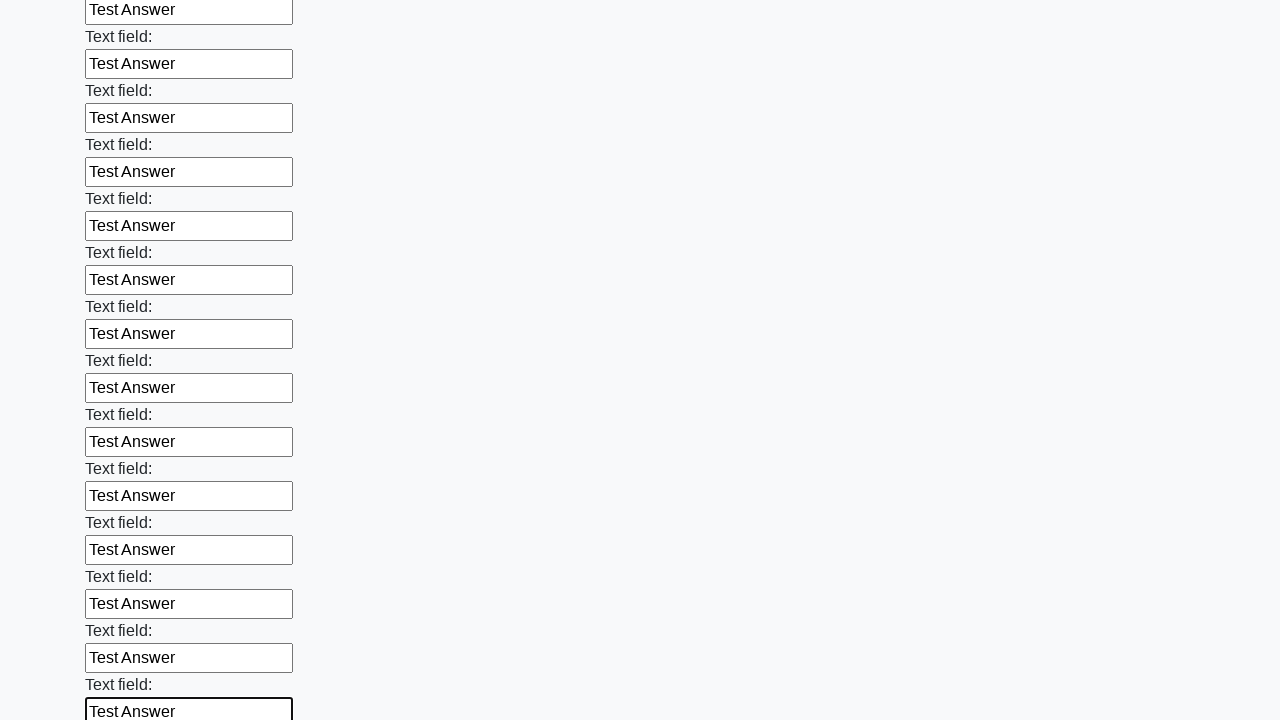

Filled an input field with 'Test Answer' on xpath=//div/input >> nth=45
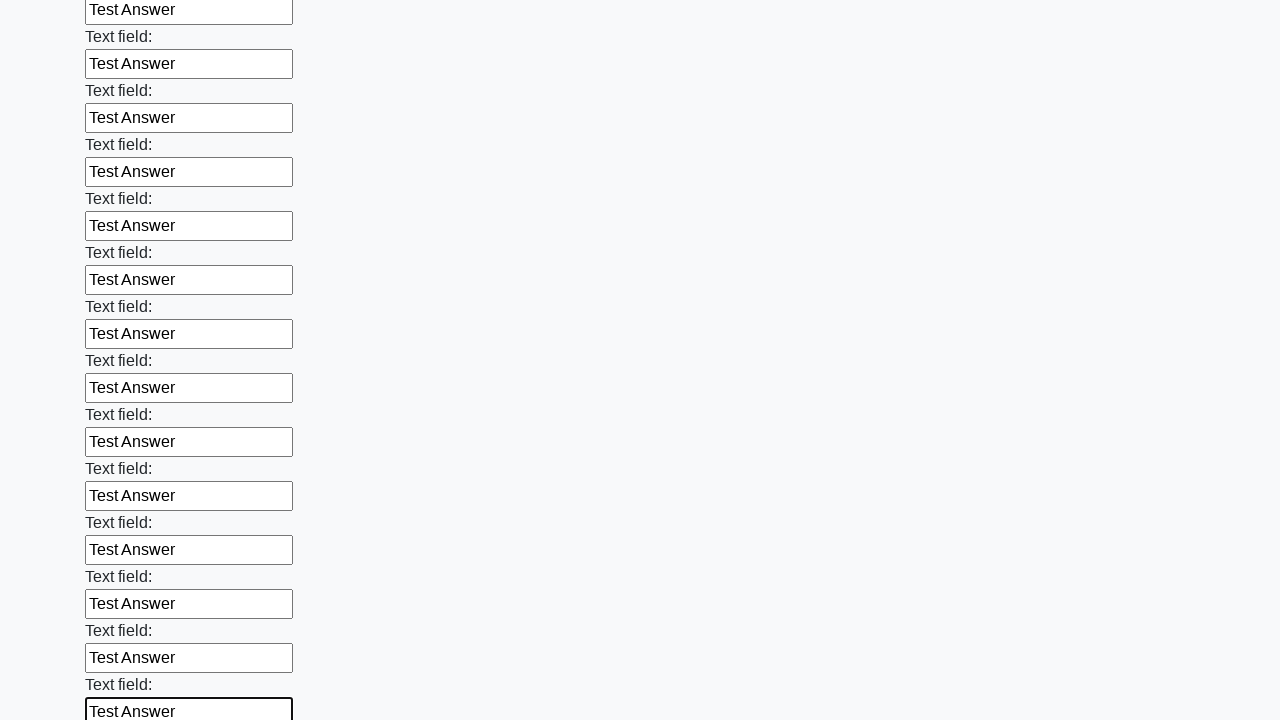

Filled an input field with 'Test Answer' on xpath=//div/input >> nth=46
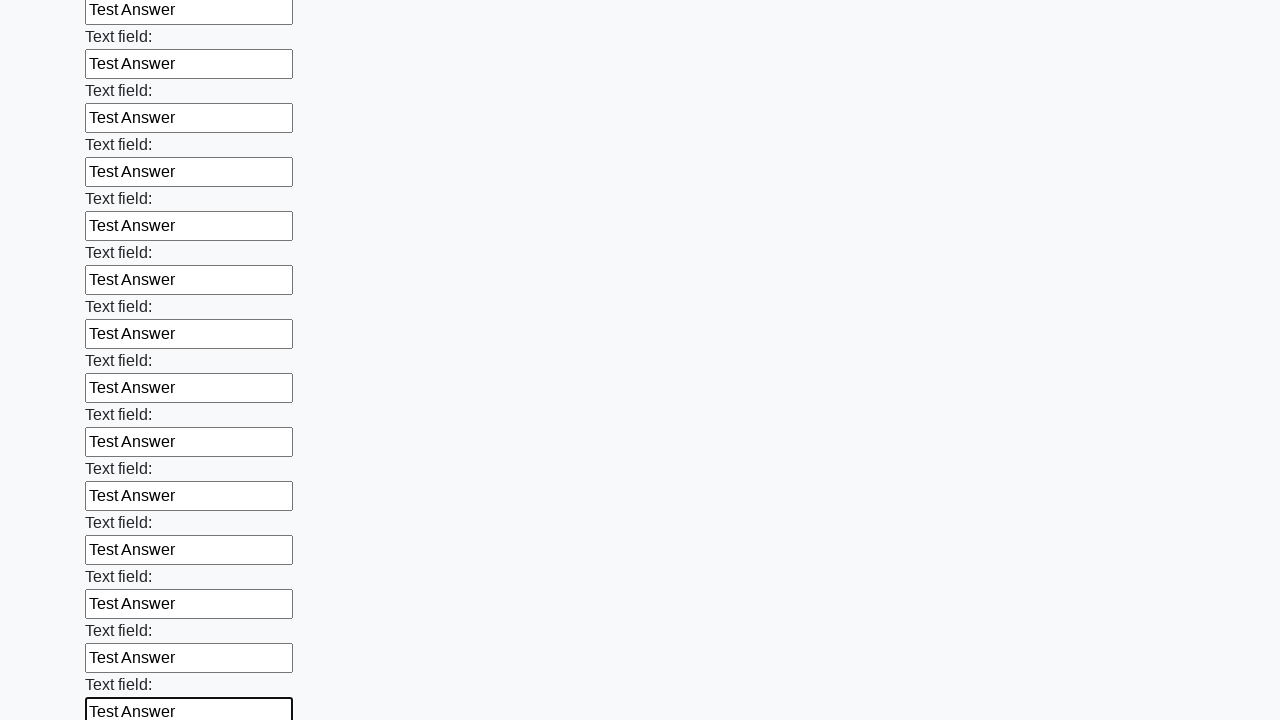

Filled an input field with 'Test Answer' on xpath=//div/input >> nth=47
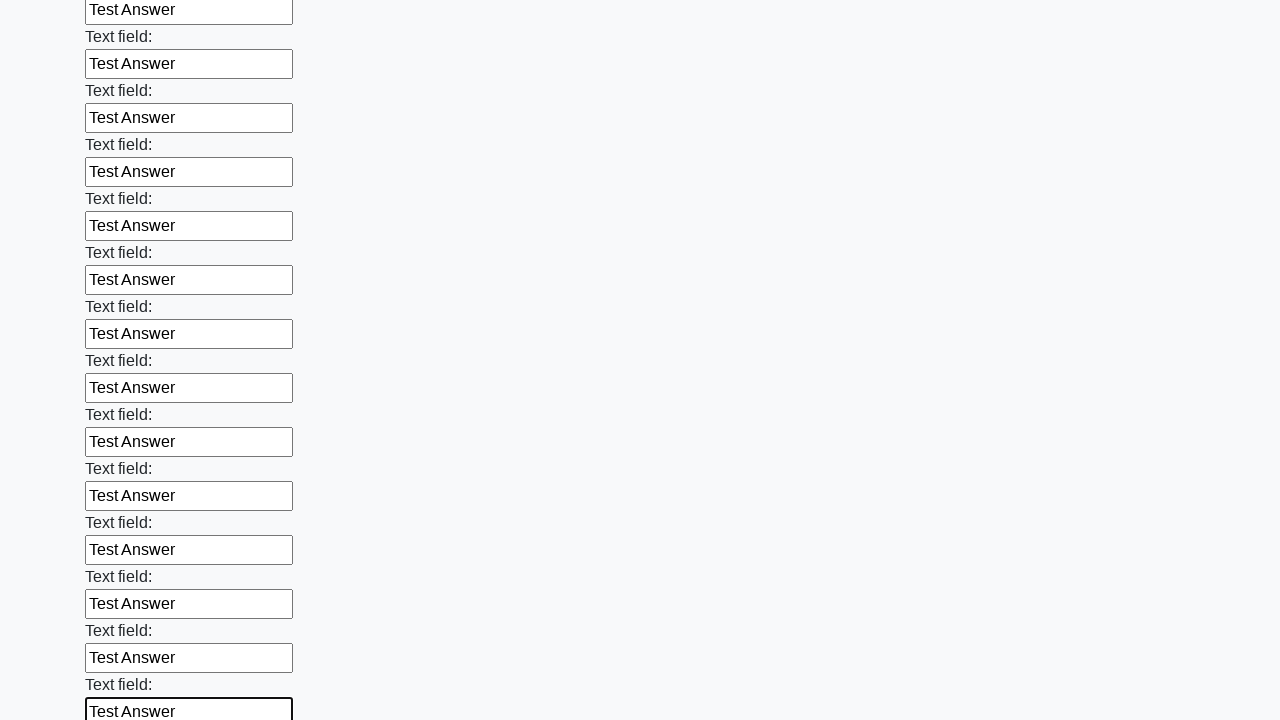

Filled an input field with 'Test Answer' on xpath=//div/input >> nth=48
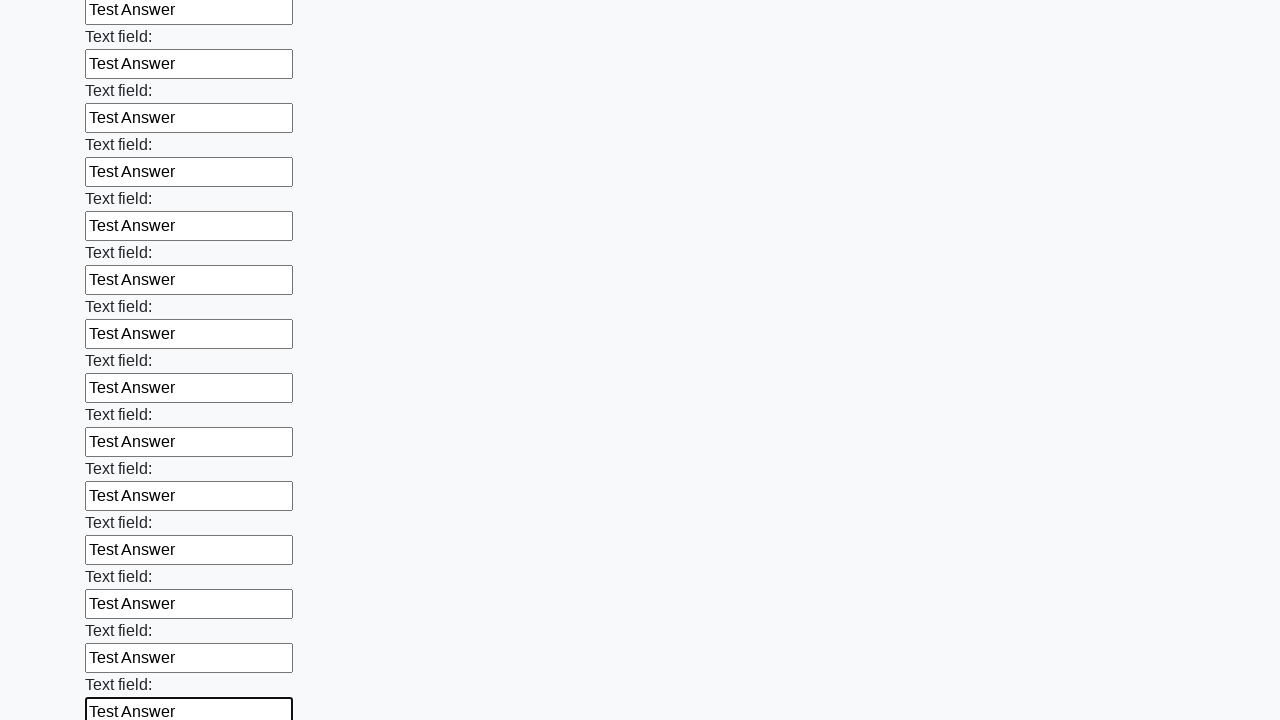

Filled an input field with 'Test Answer' on xpath=//div/input >> nth=49
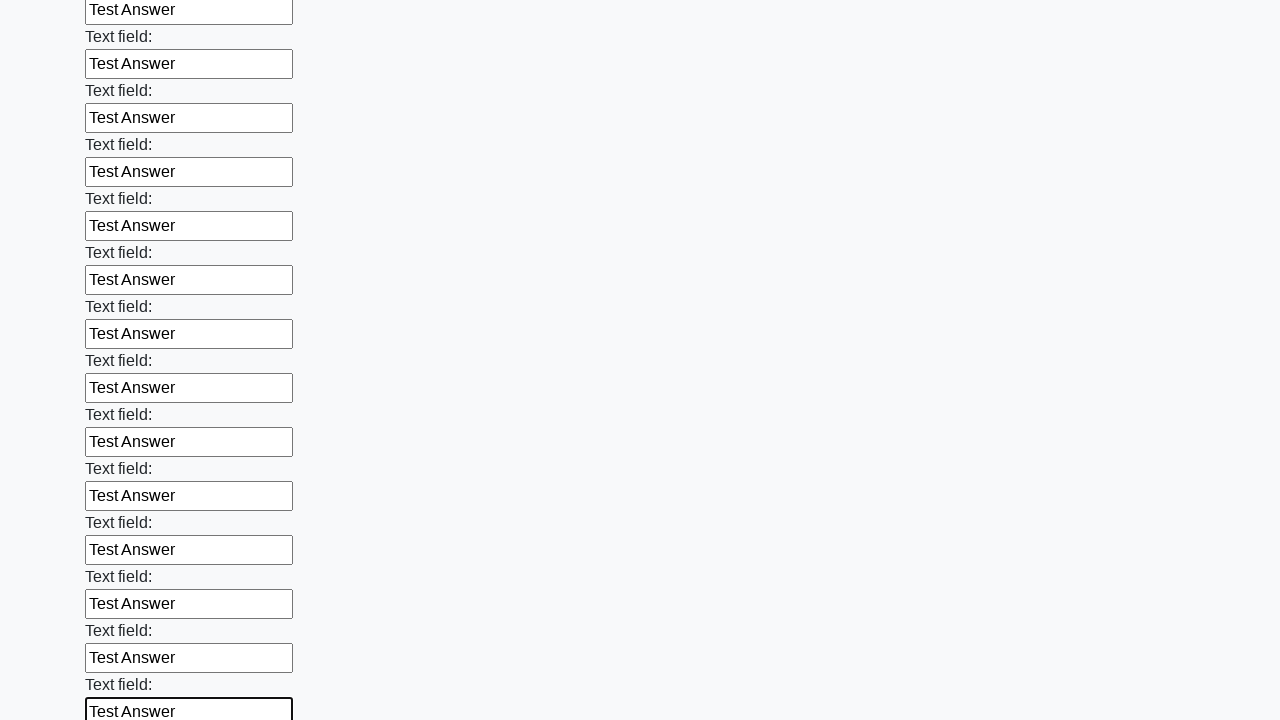

Filled an input field with 'Test Answer' on xpath=//div/input >> nth=50
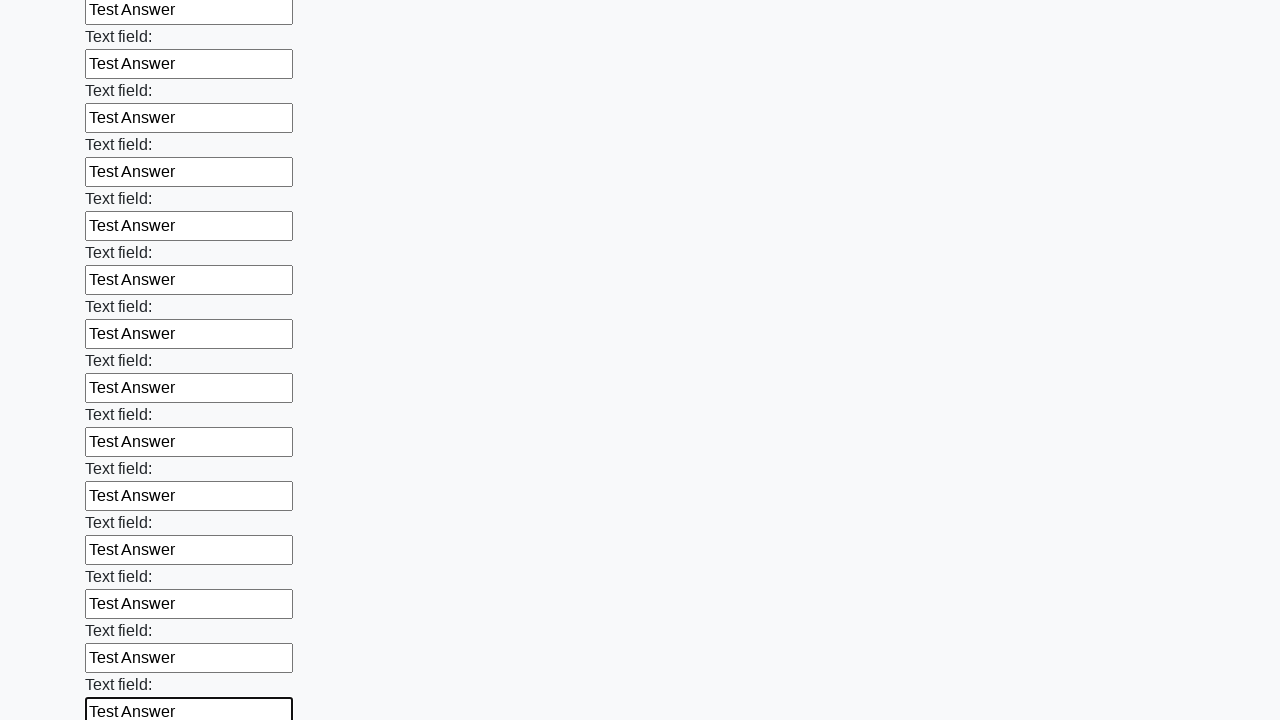

Filled an input field with 'Test Answer' on xpath=//div/input >> nth=51
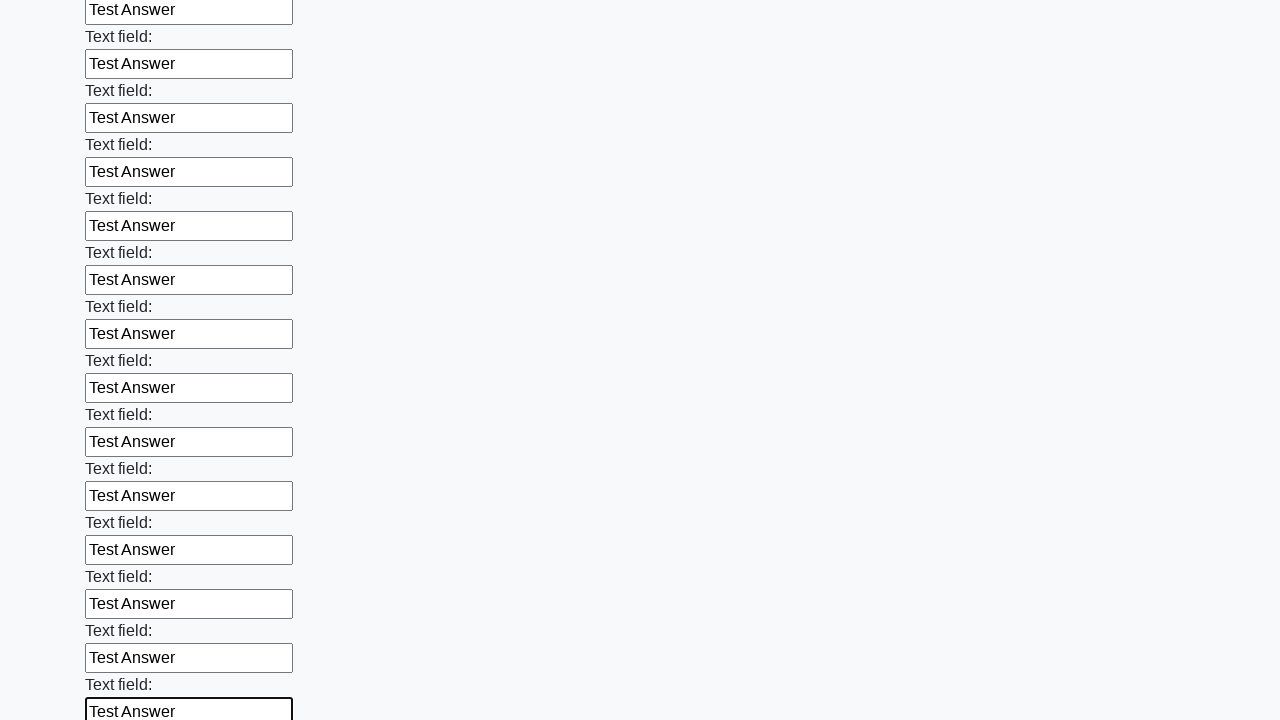

Filled an input field with 'Test Answer' on xpath=//div/input >> nth=52
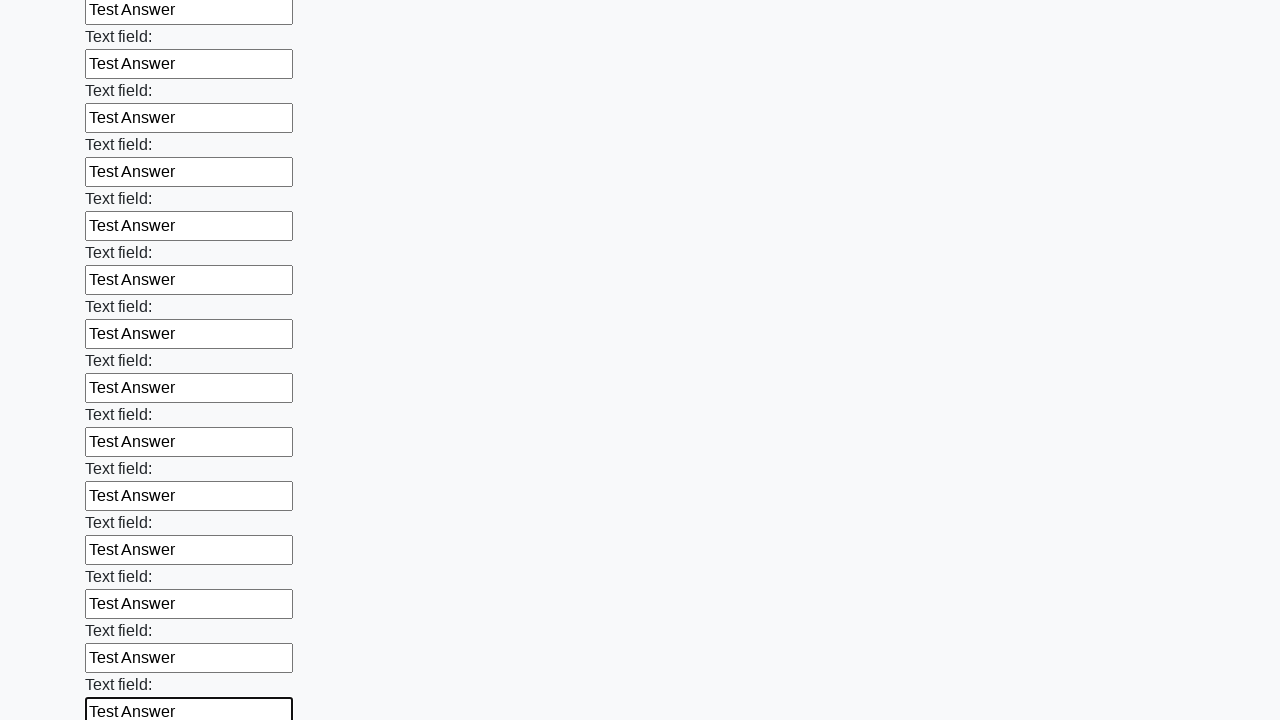

Filled an input field with 'Test Answer' on xpath=//div/input >> nth=53
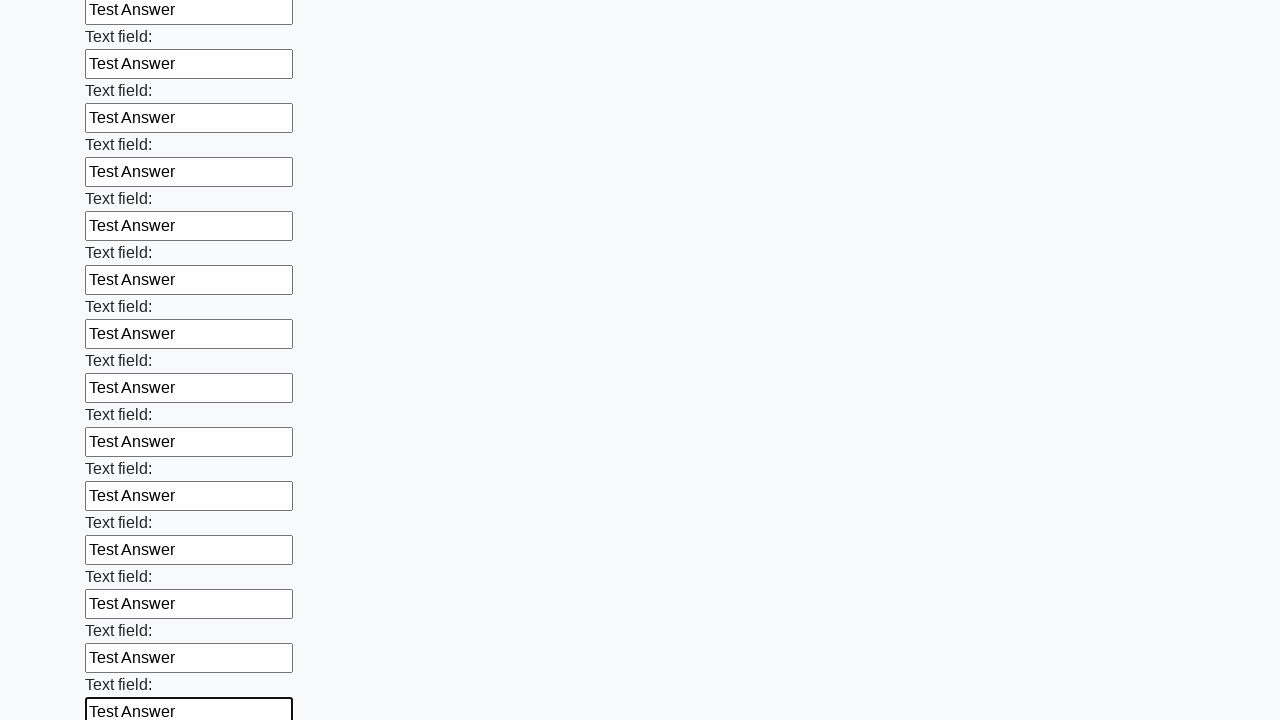

Filled an input field with 'Test Answer' on xpath=//div/input >> nth=54
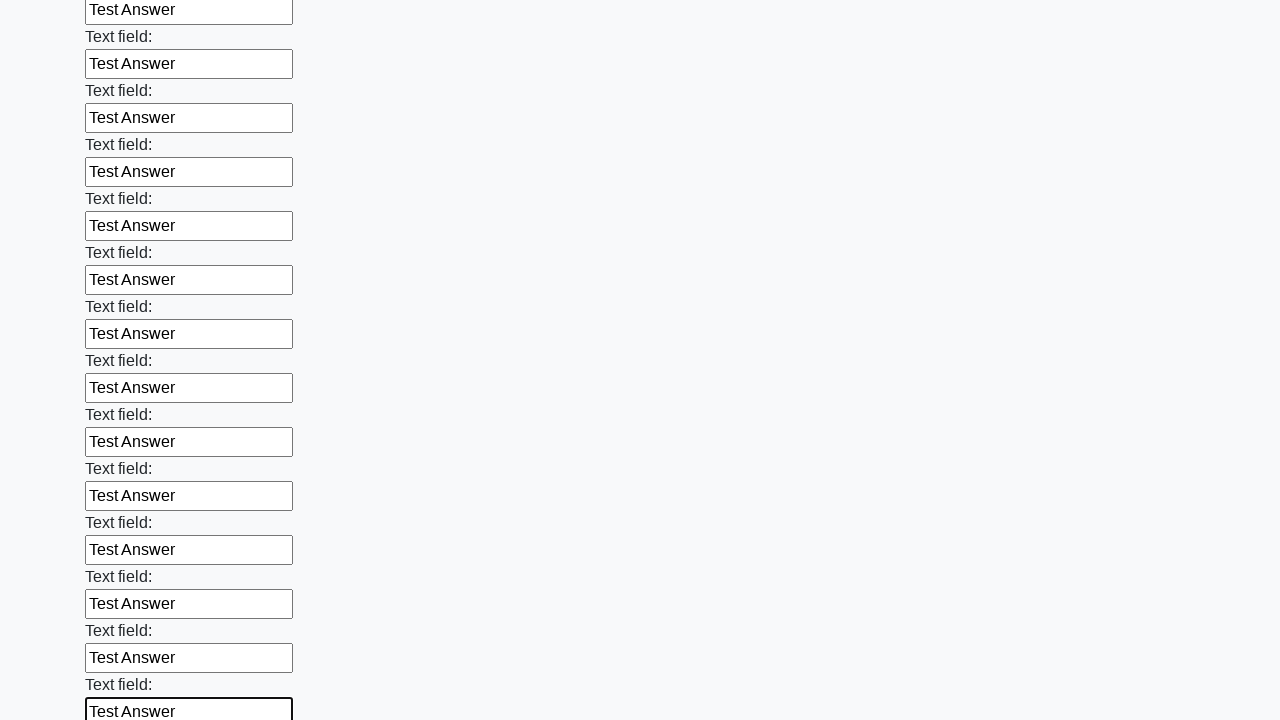

Filled an input field with 'Test Answer' on xpath=//div/input >> nth=55
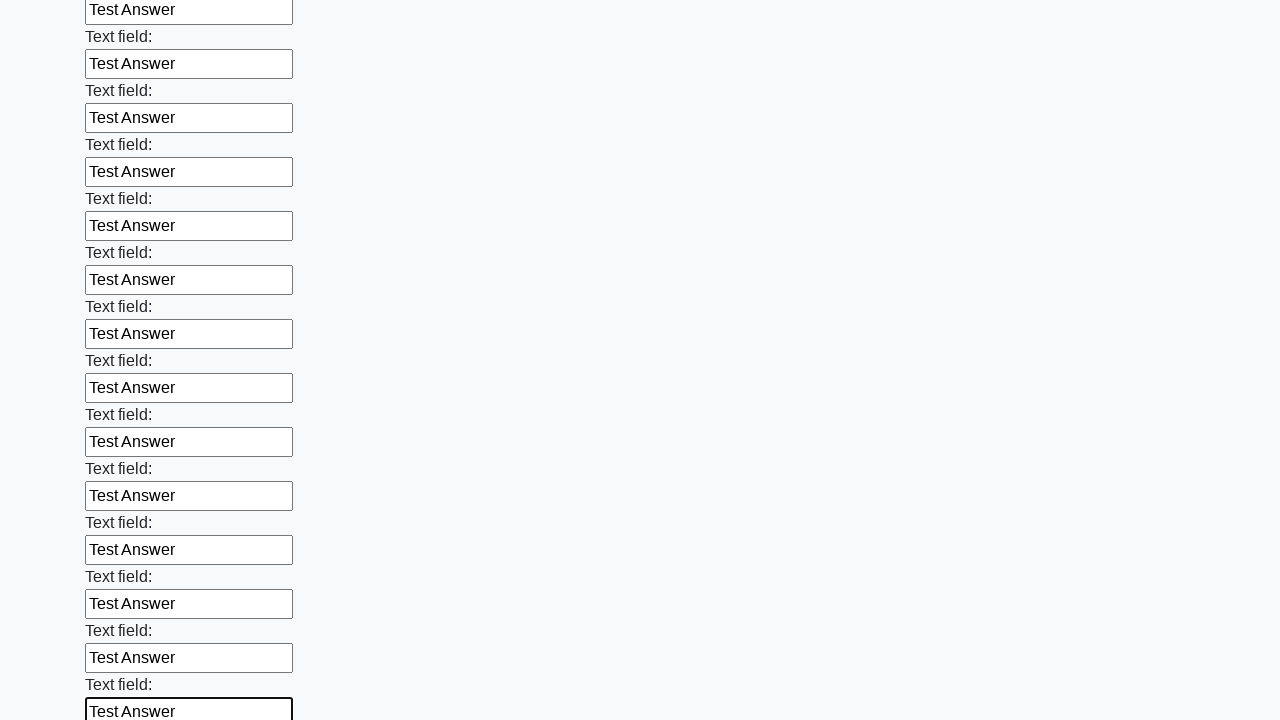

Filled an input field with 'Test Answer' on xpath=//div/input >> nth=56
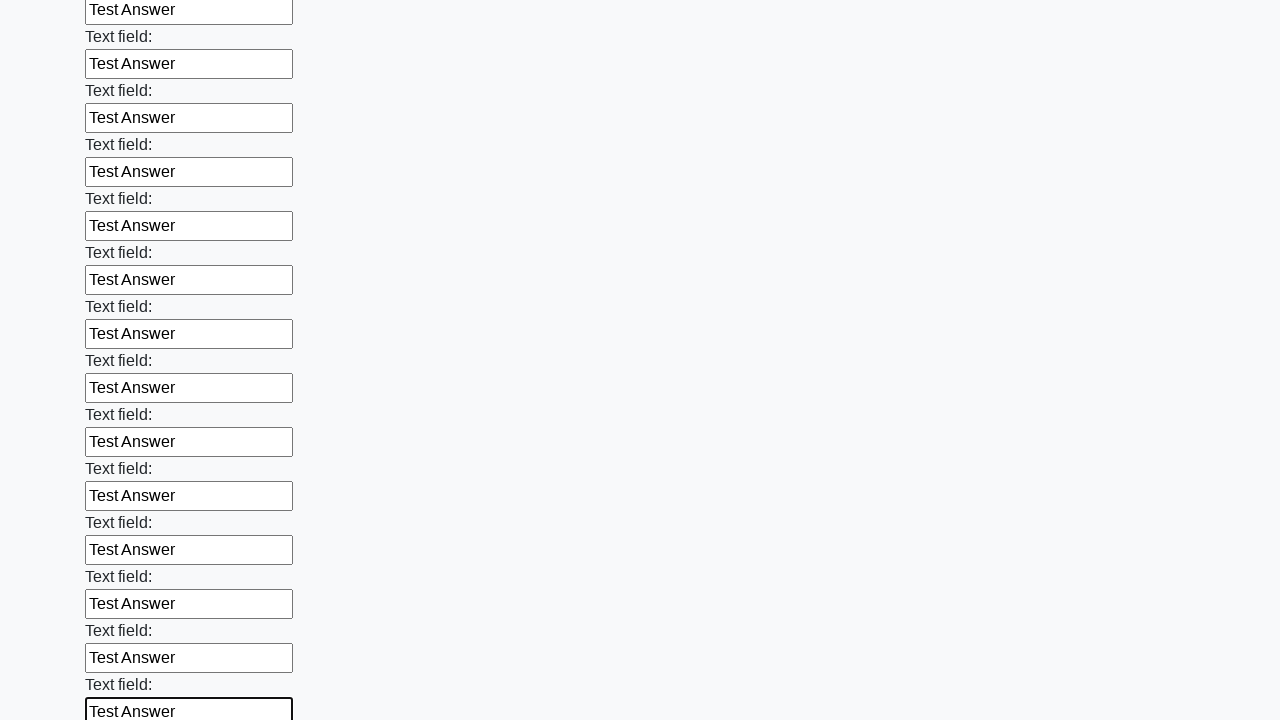

Filled an input field with 'Test Answer' on xpath=//div/input >> nth=57
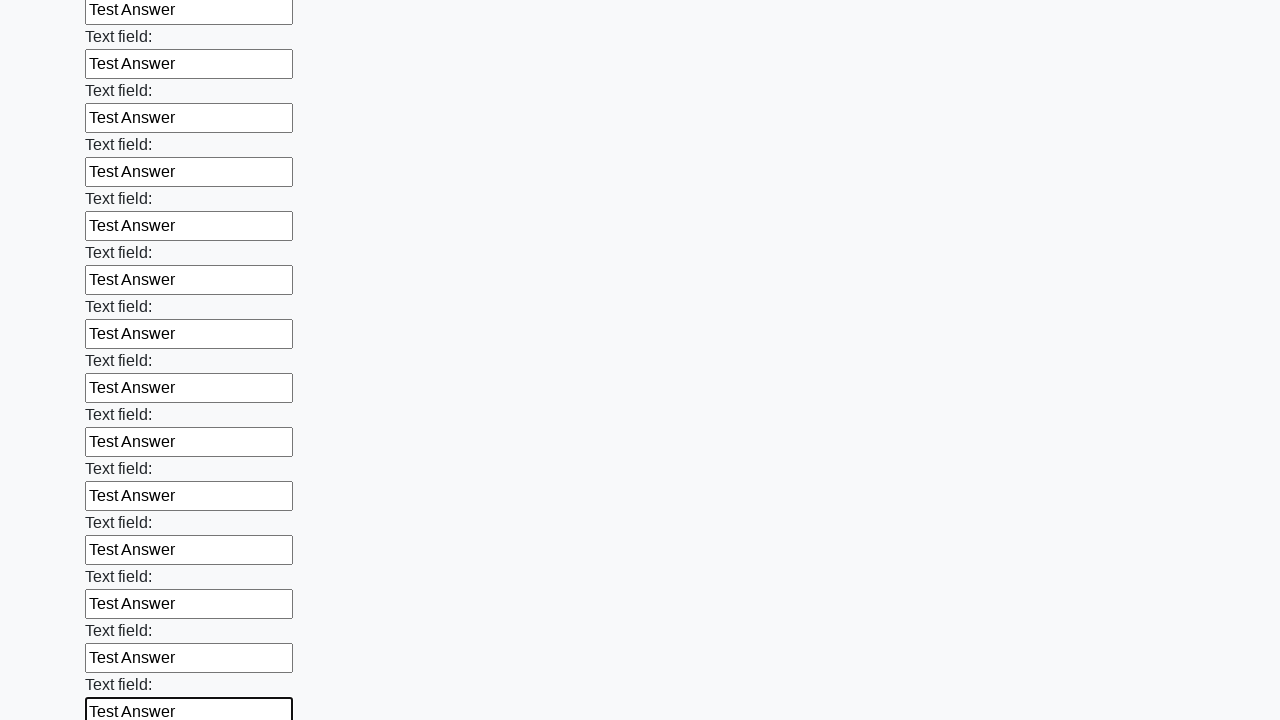

Filled an input field with 'Test Answer' on xpath=//div/input >> nth=58
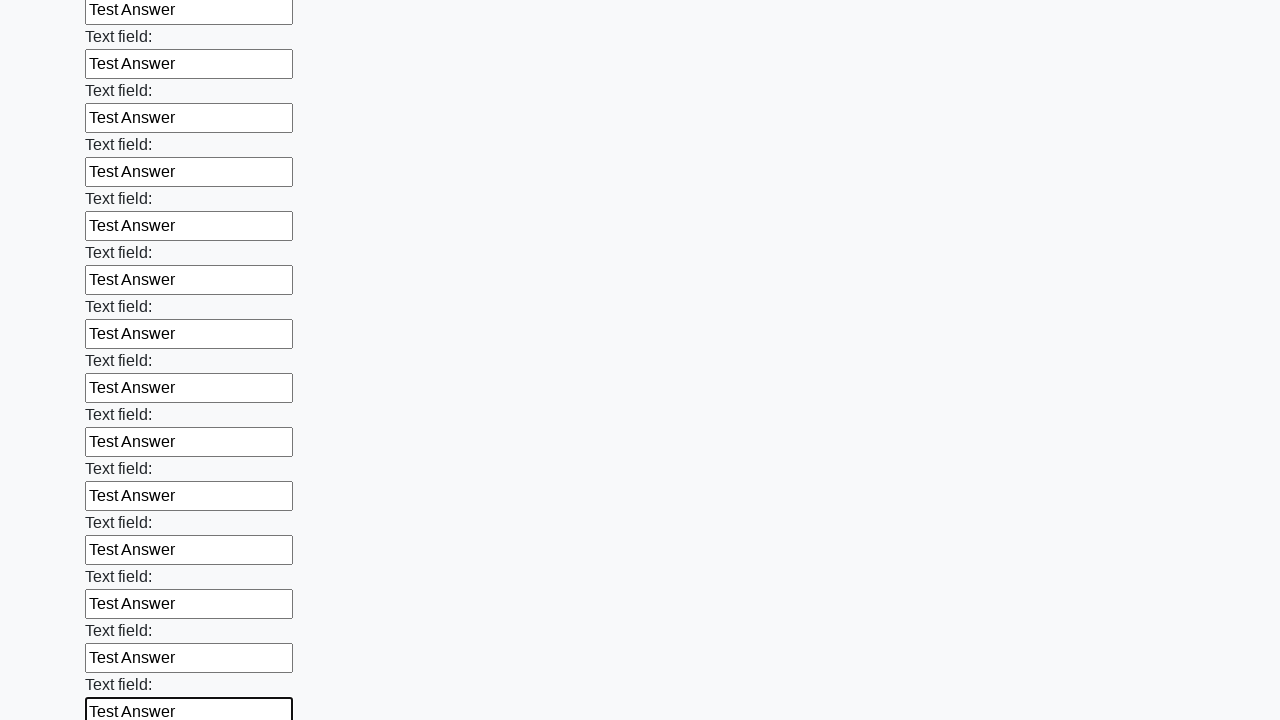

Filled an input field with 'Test Answer' on xpath=//div/input >> nth=59
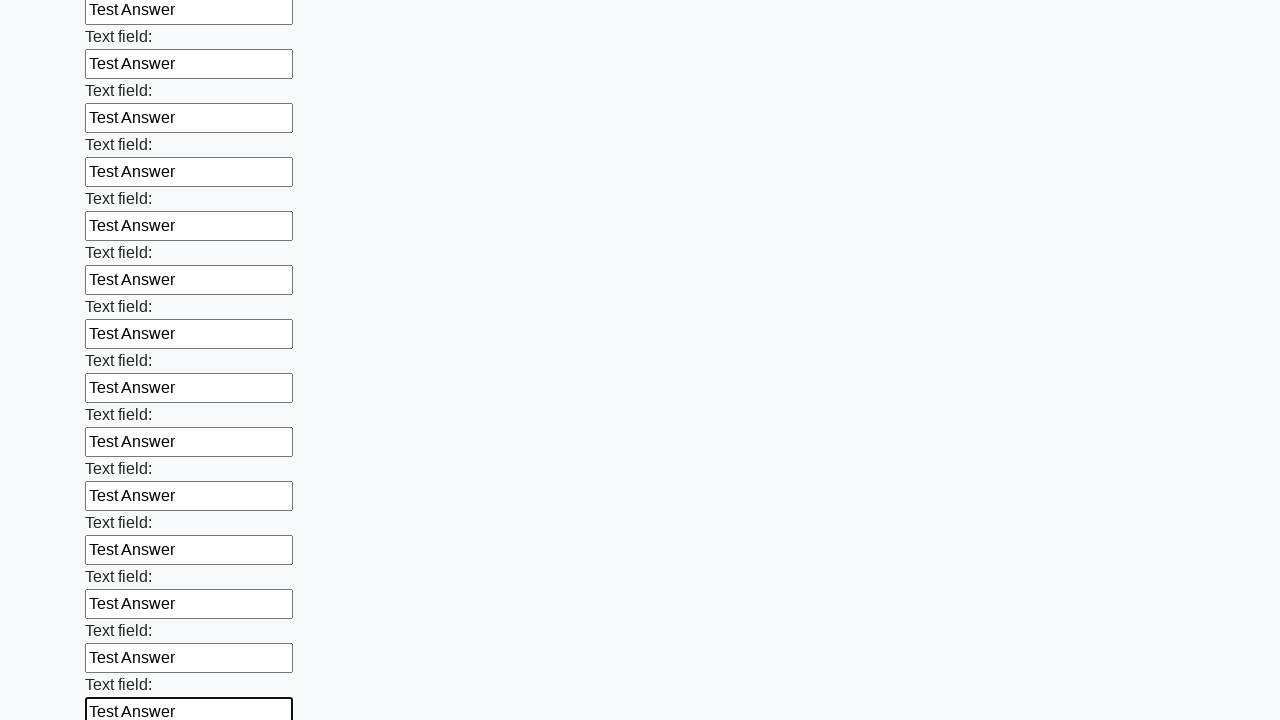

Filled an input field with 'Test Answer' on xpath=//div/input >> nth=60
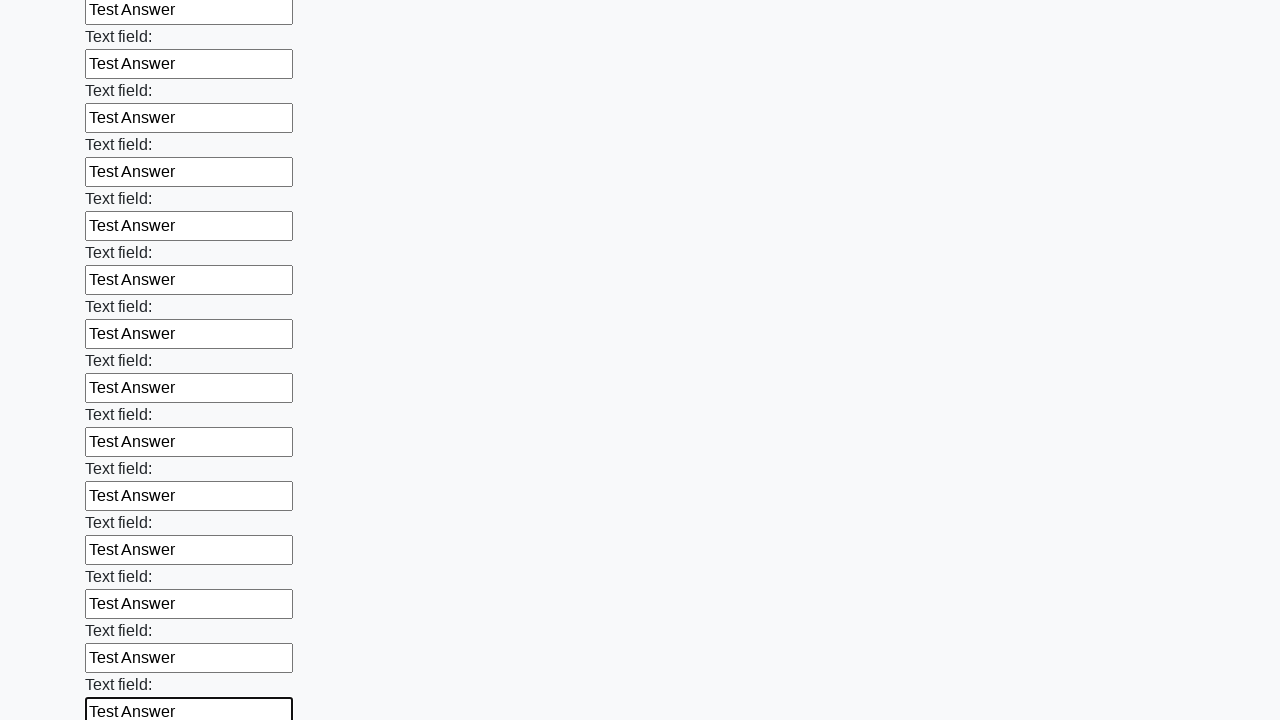

Filled an input field with 'Test Answer' on xpath=//div/input >> nth=61
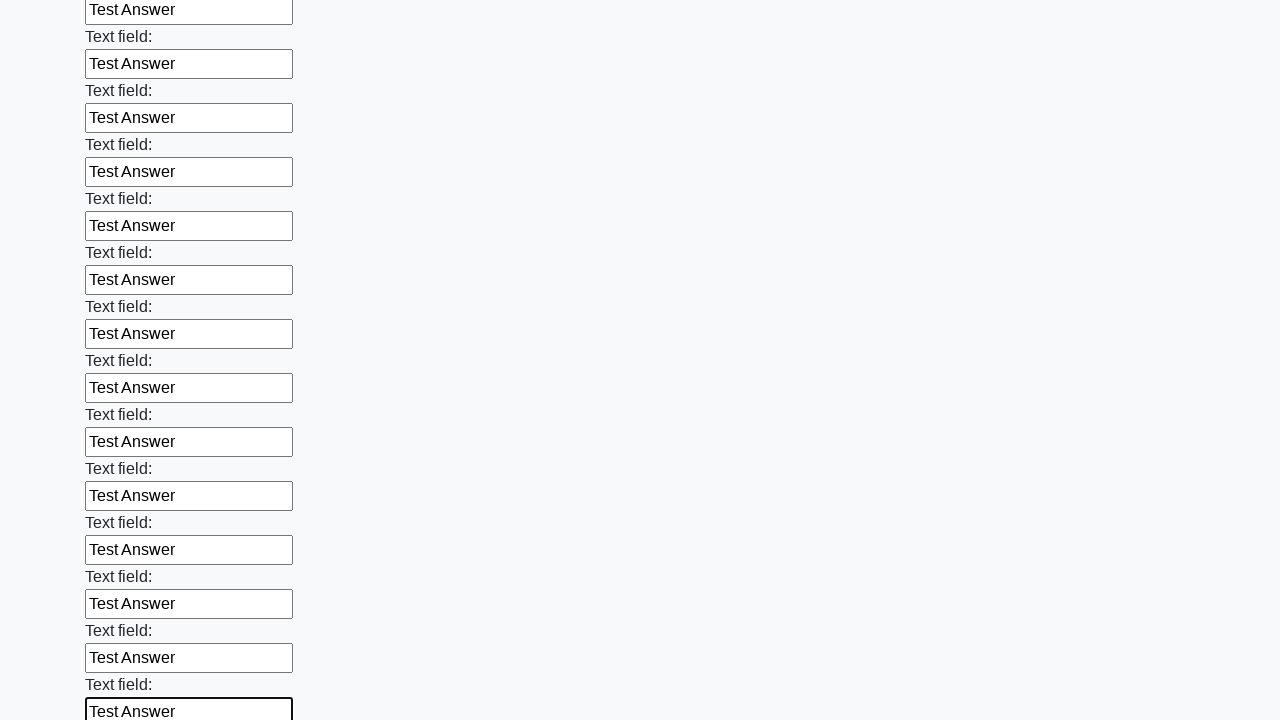

Filled an input field with 'Test Answer' on xpath=//div/input >> nth=62
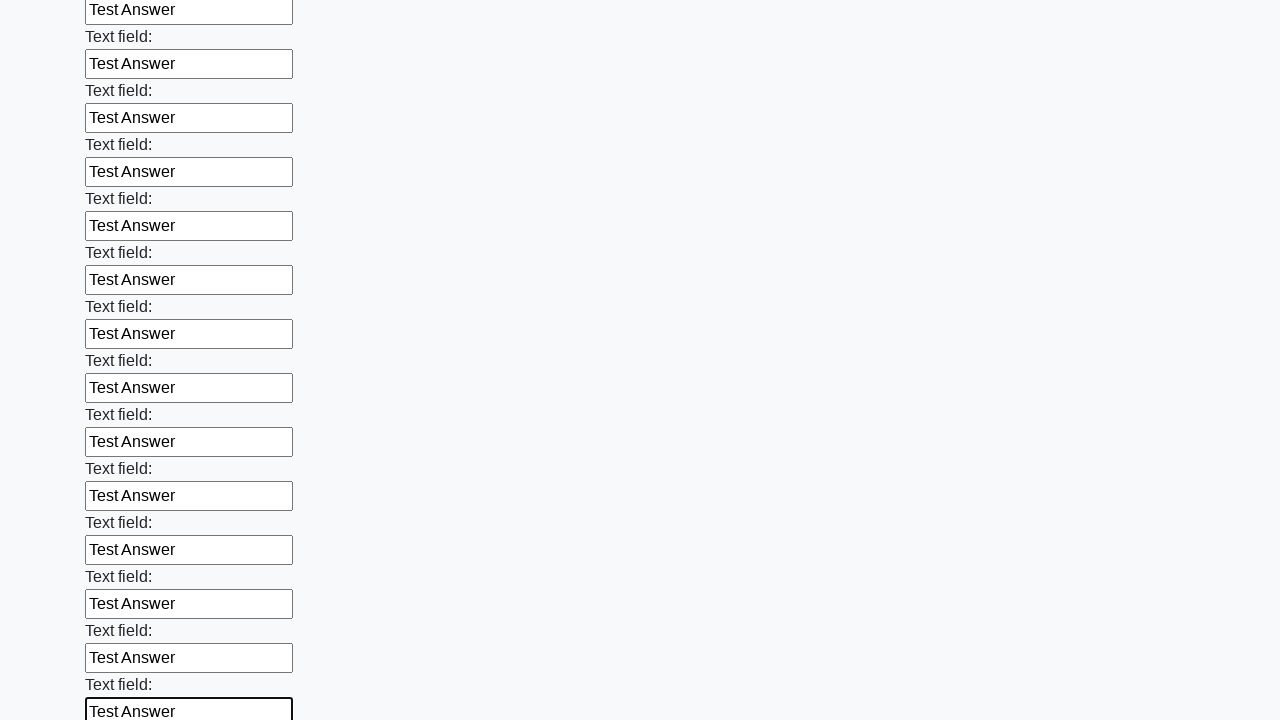

Filled an input field with 'Test Answer' on xpath=//div/input >> nth=63
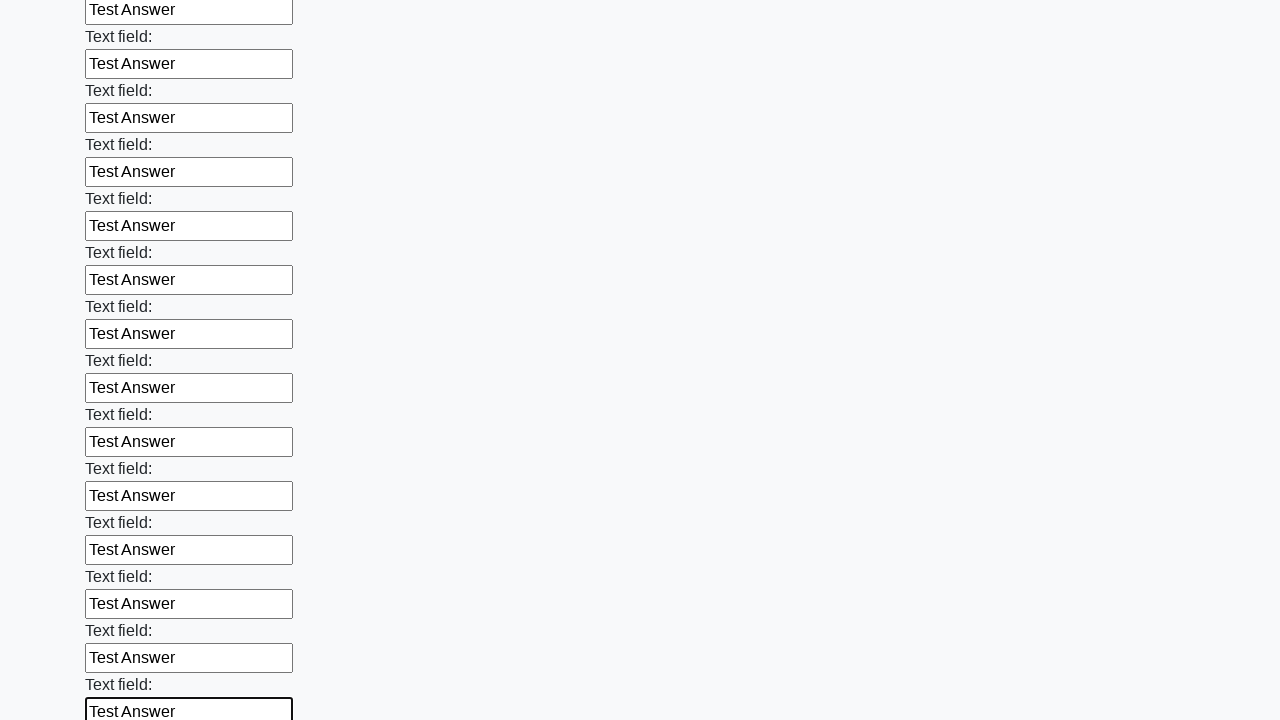

Filled an input field with 'Test Answer' on xpath=//div/input >> nth=64
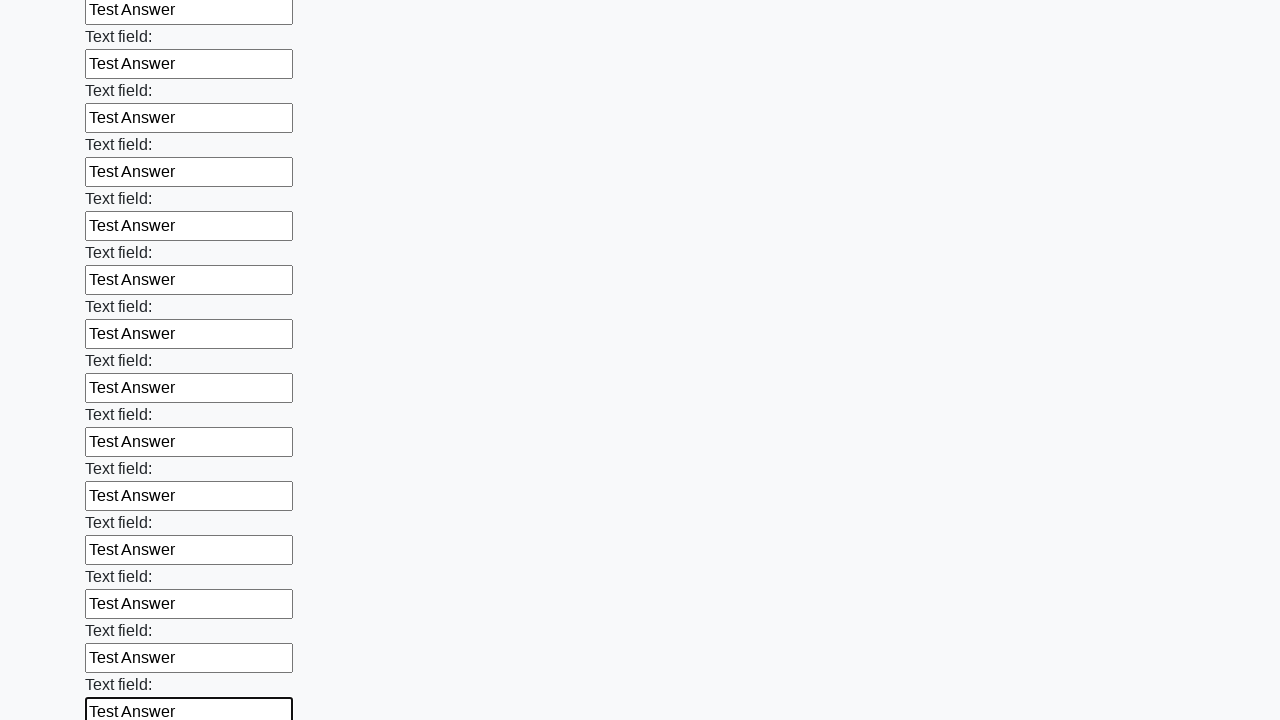

Filled an input field with 'Test Answer' on xpath=//div/input >> nth=65
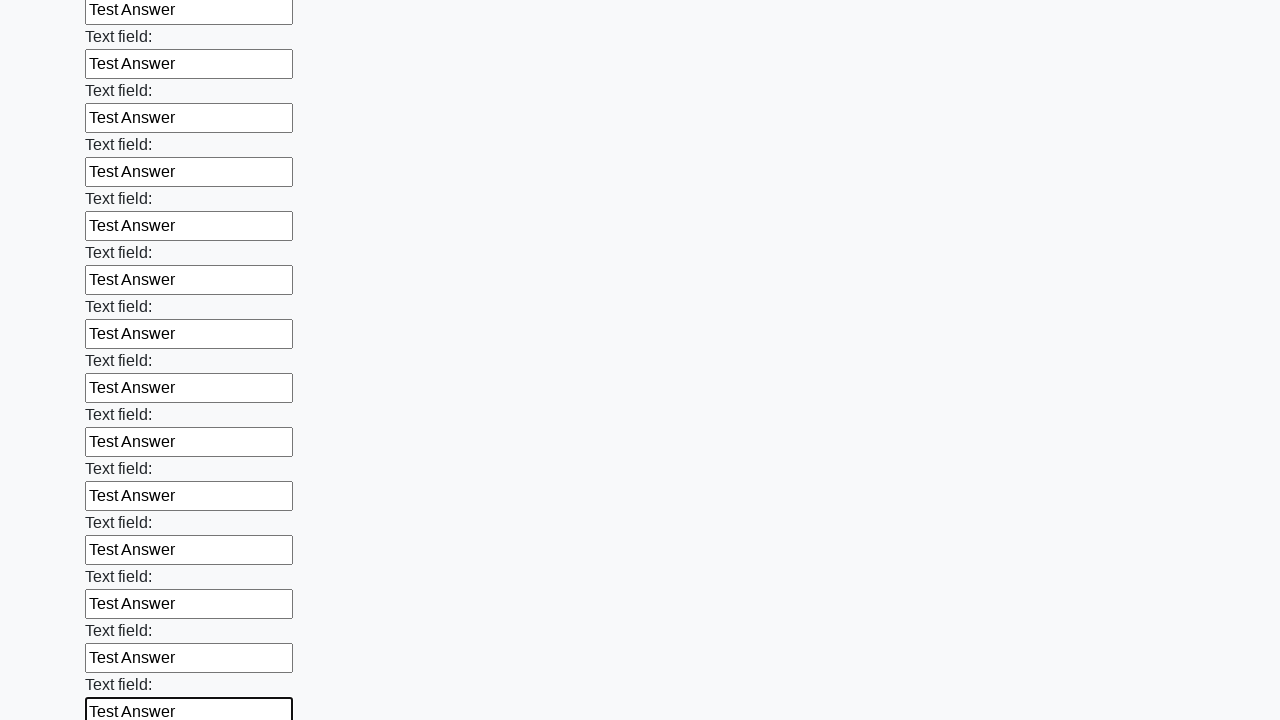

Filled an input field with 'Test Answer' on xpath=//div/input >> nth=66
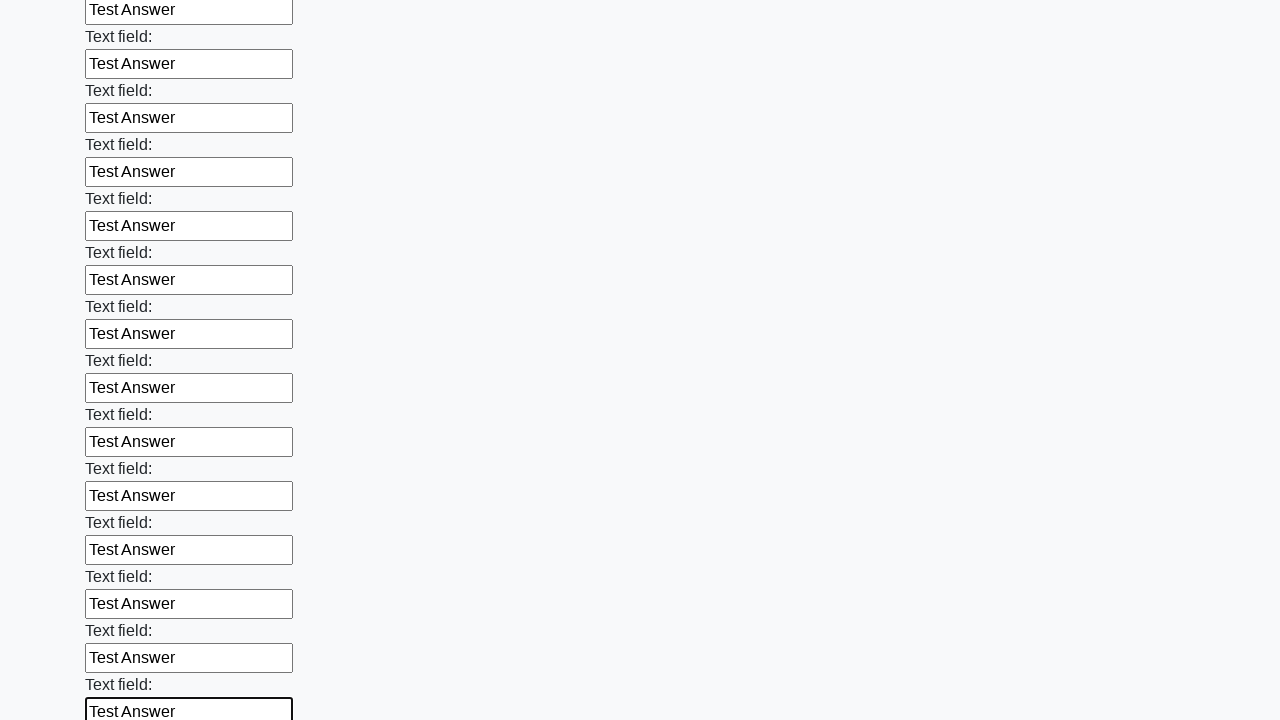

Filled an input field with 'Test Answer' on xpath=//div/input >> nth=67
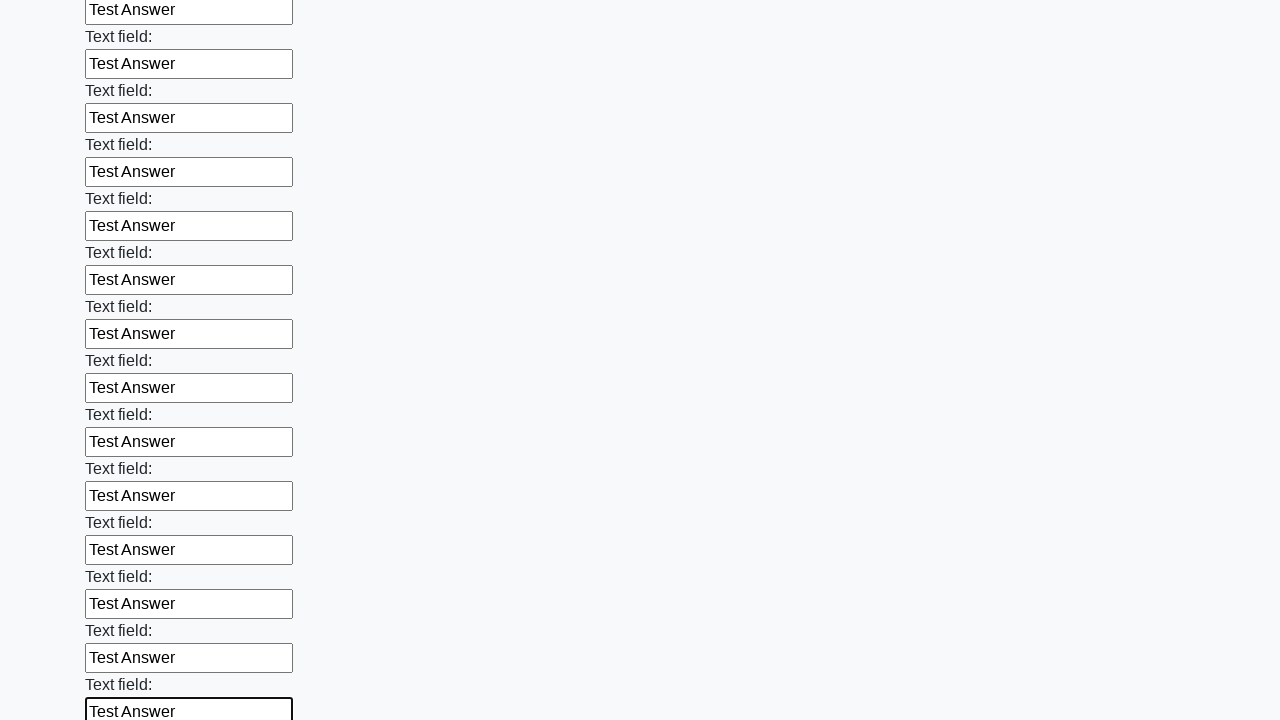

Filled an input field with 'Test Answer' on xpath=//div/input >> nth=68
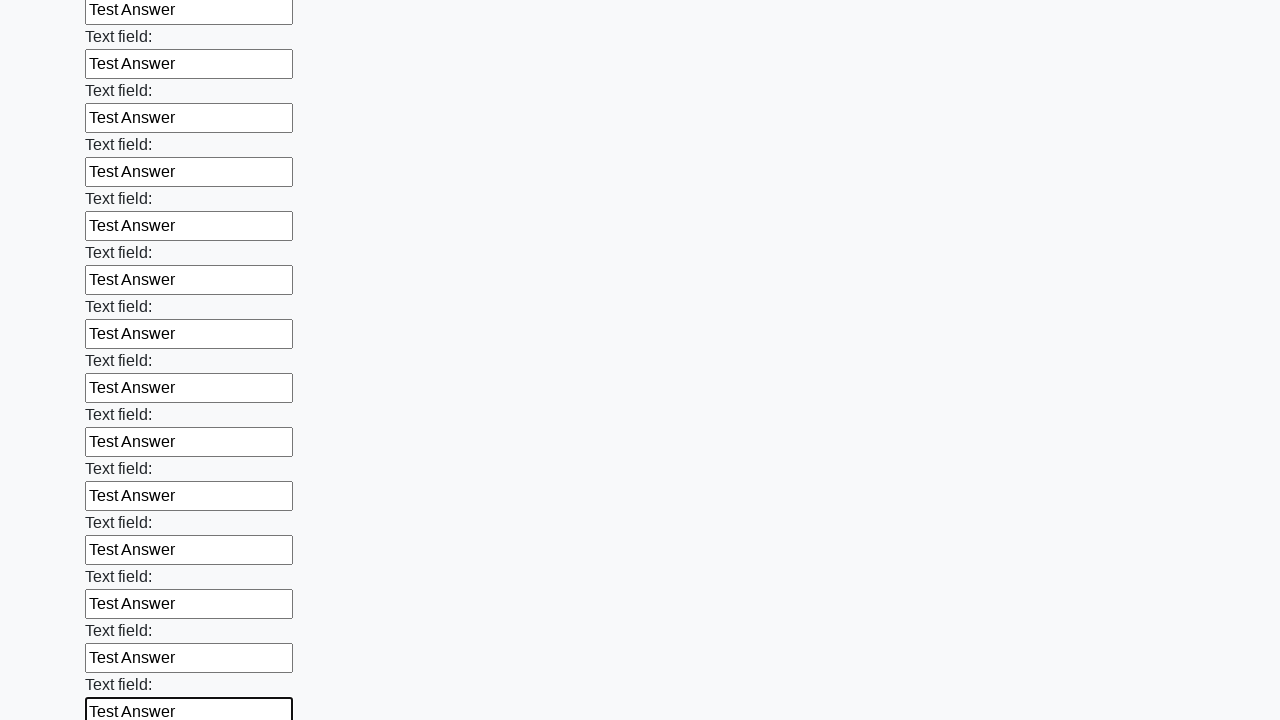

Filled an input field with 'Test Answer' on xpath=//div/input >> nth=69
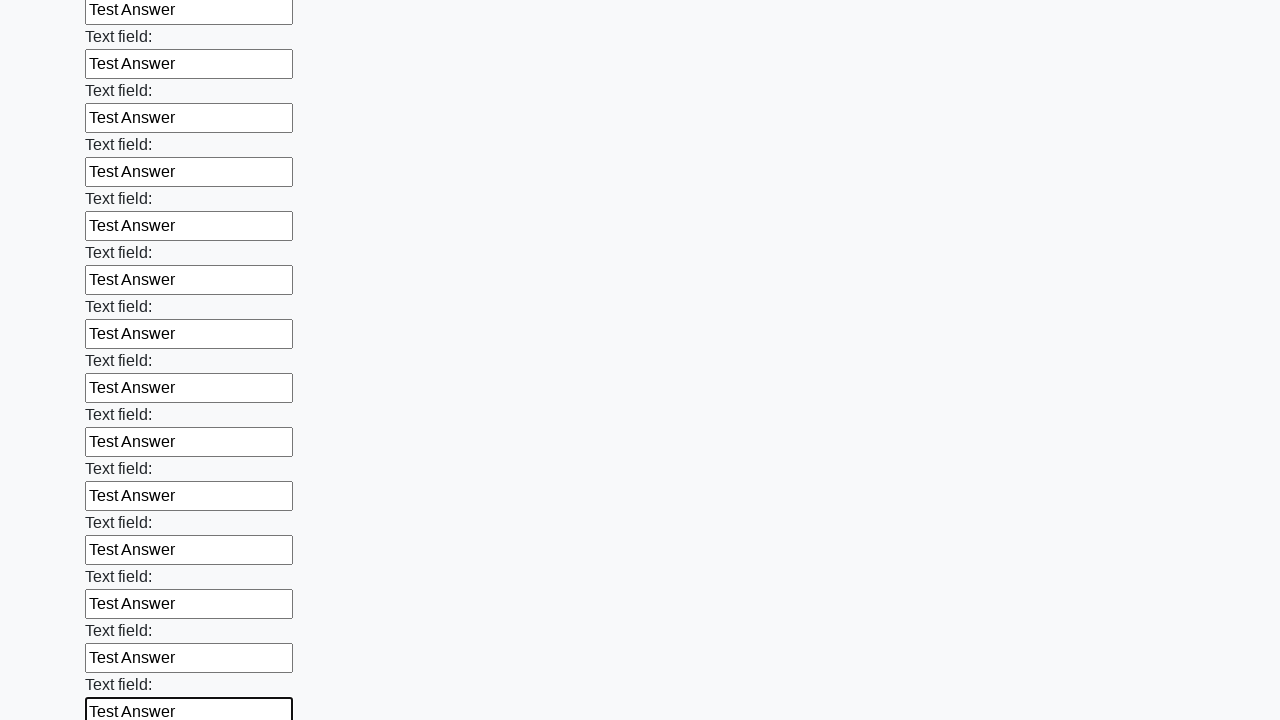

Filled an input field with 'Test Answer' on xpath=//div/input >> nth=70
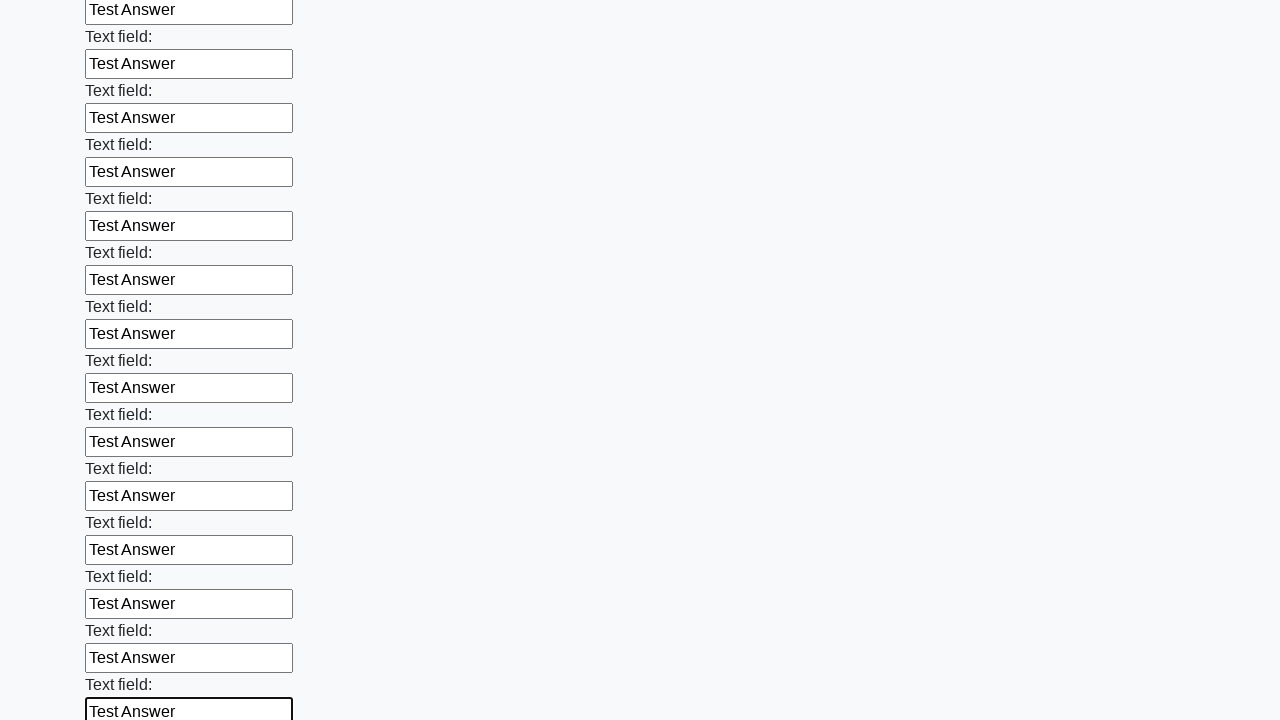

Filled an input field with 'Test Answer' on xpath=//div/input >> nth=71
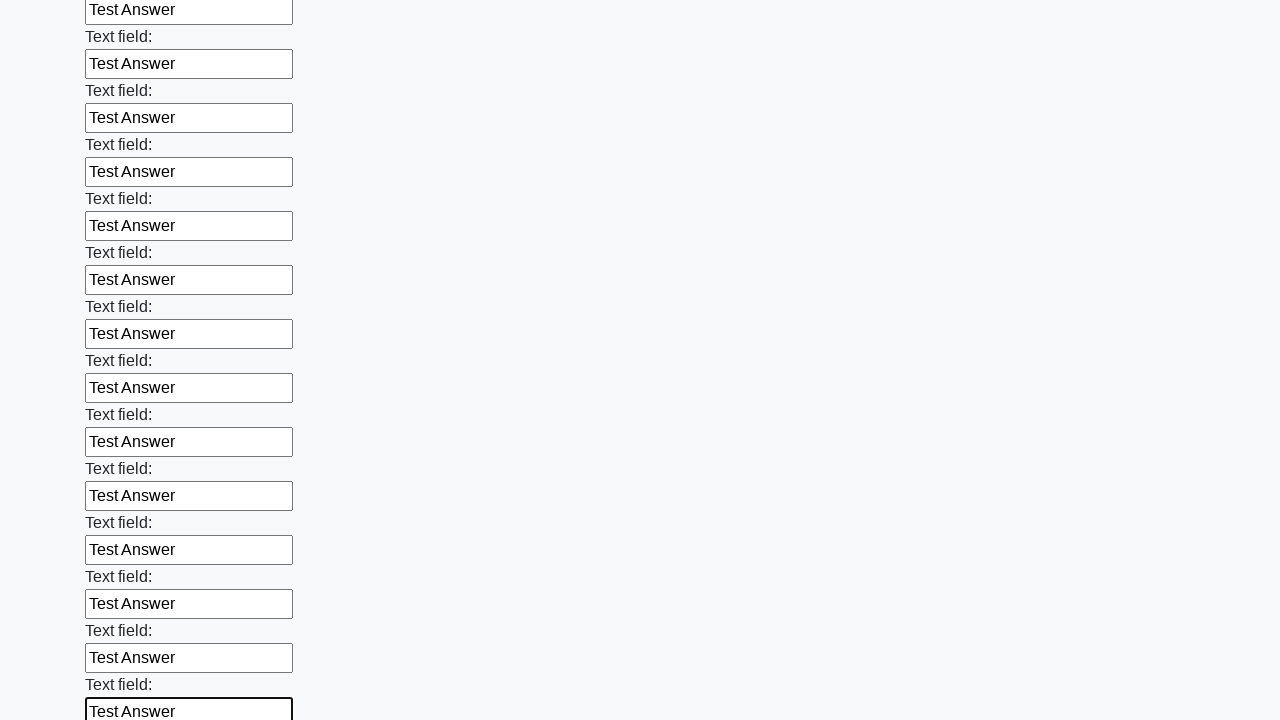

Filled an input field with 'Test Answer' on xpath=//div/input >> nth=72
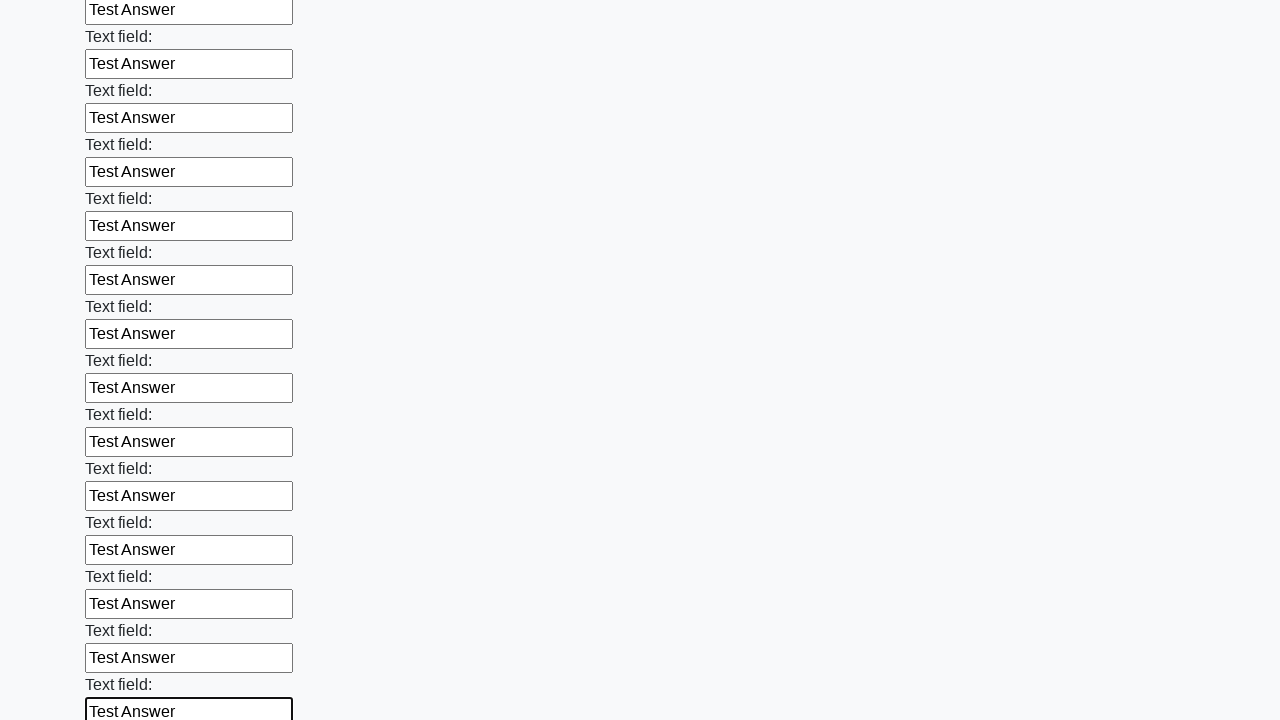

Filled an input field with 'Test Answer' on xpath=//div/input >> nth=73
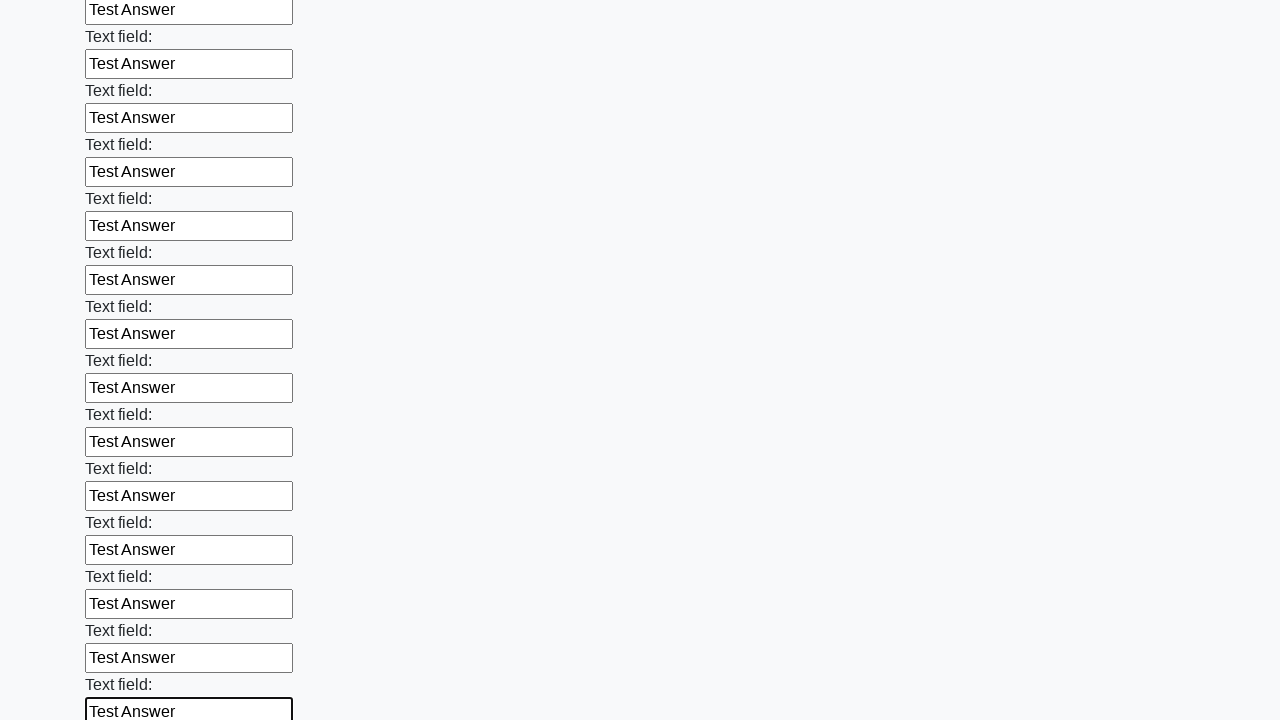

Filled an input field with 'Test Answer' on xpath=//div/input >> nth=74
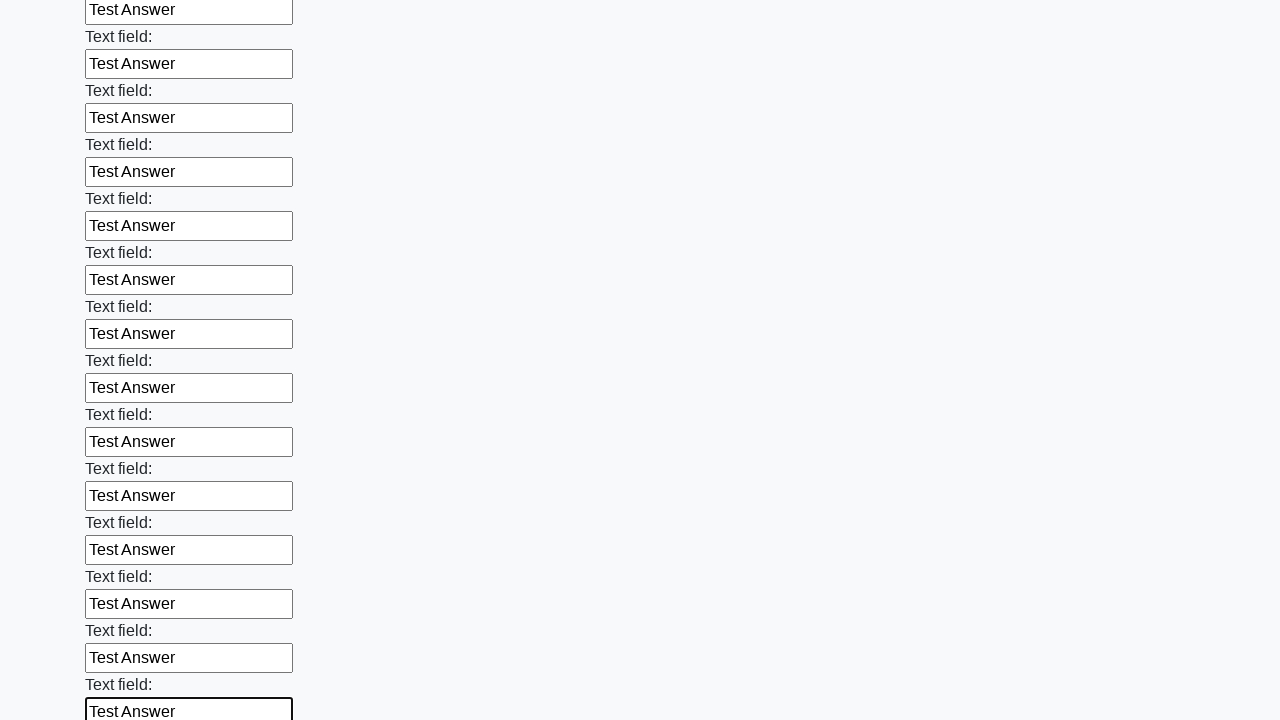

Filled an input field with 'Test Answer' on xpath=//div/input >> nth=75
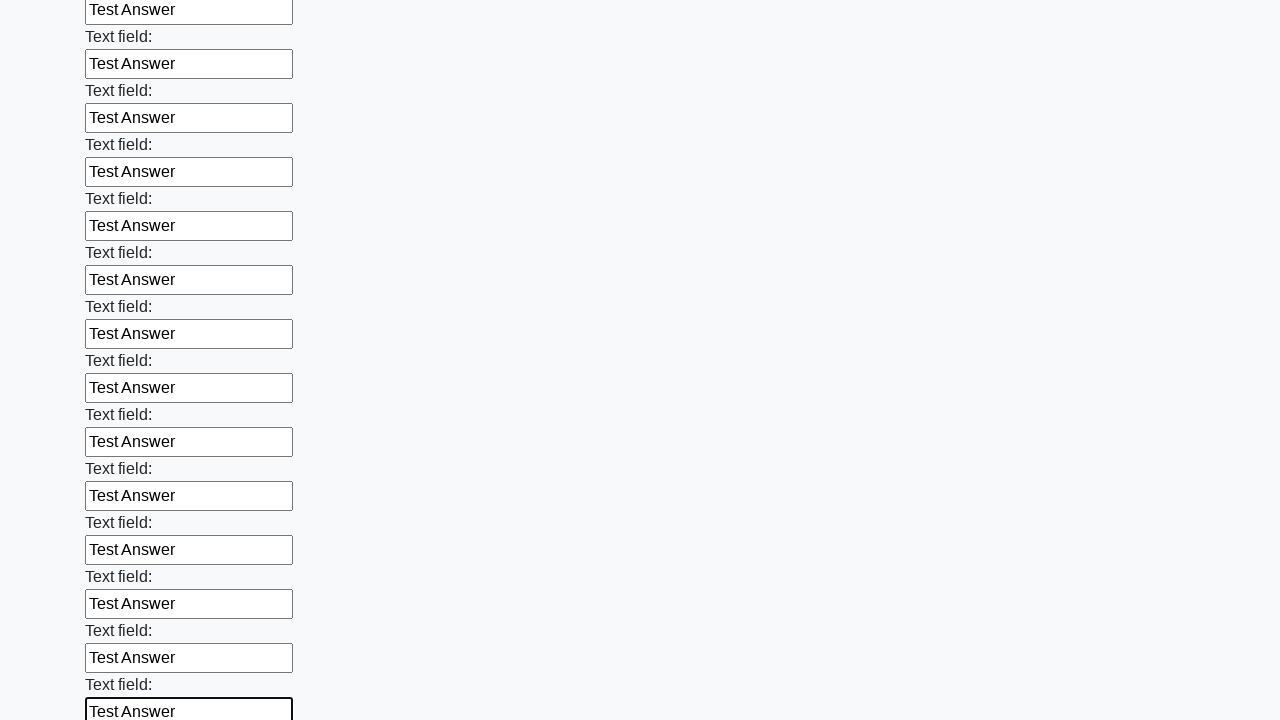

Filled an input field with 'Test Answer' on xpath=//div/input >> nth=76
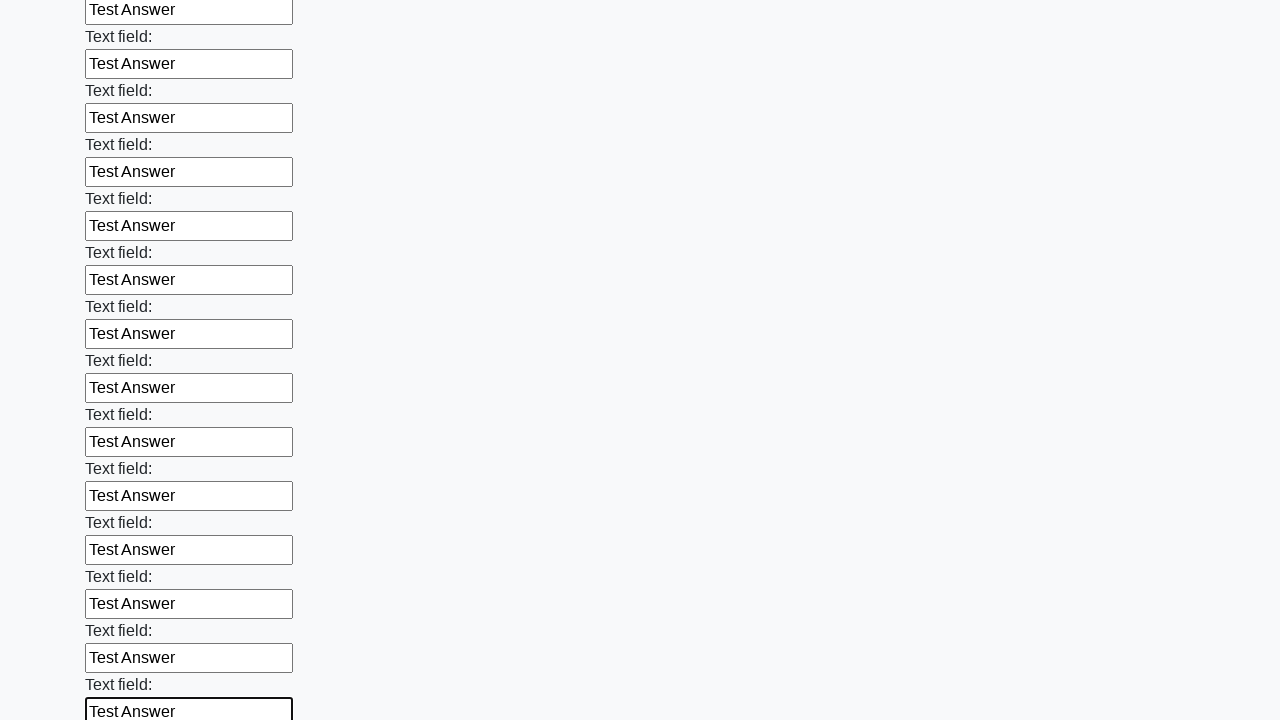

Filled an input field with 'Test Answer' on xpath=//div/input >> nth=77
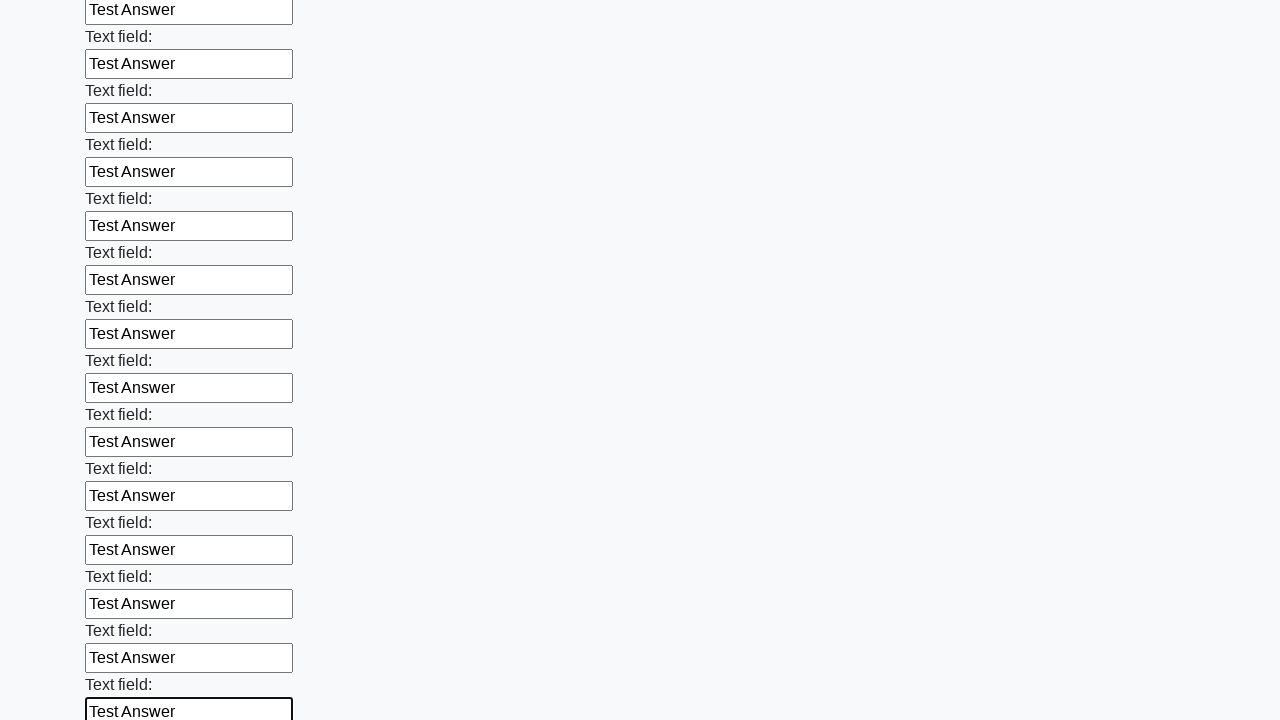

Filled an input field with 'Test Answer' on xpath=//div/input >> nth=78
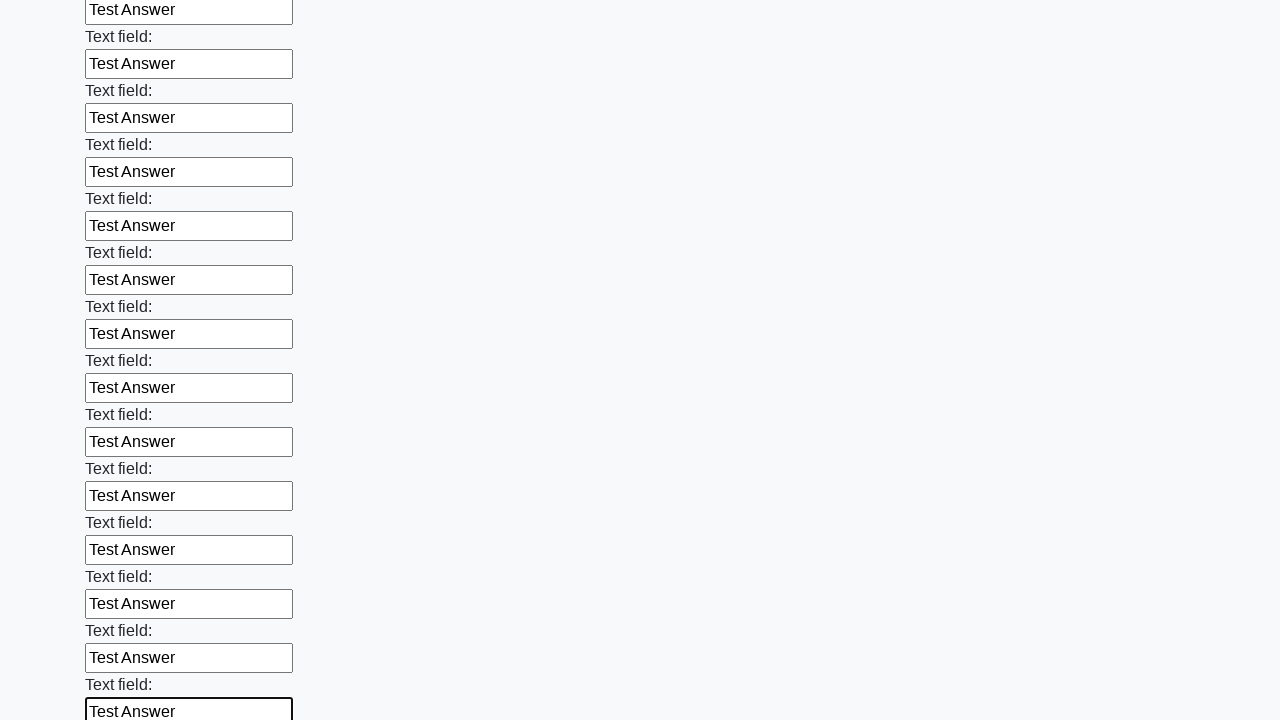

Filled an input field with 'Test Answer' on xpath=//div/input >> nth=79
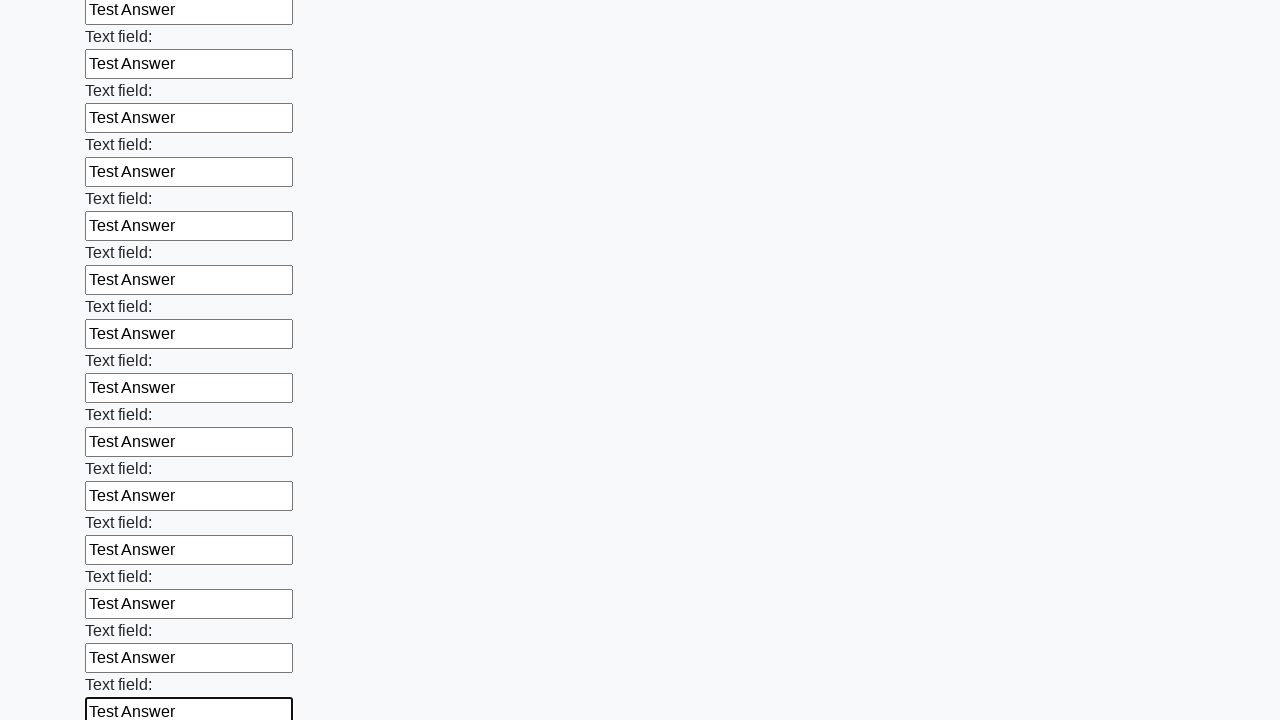

Filled an input field with 'Test Answer' on xpath=//div/input >> nth=80
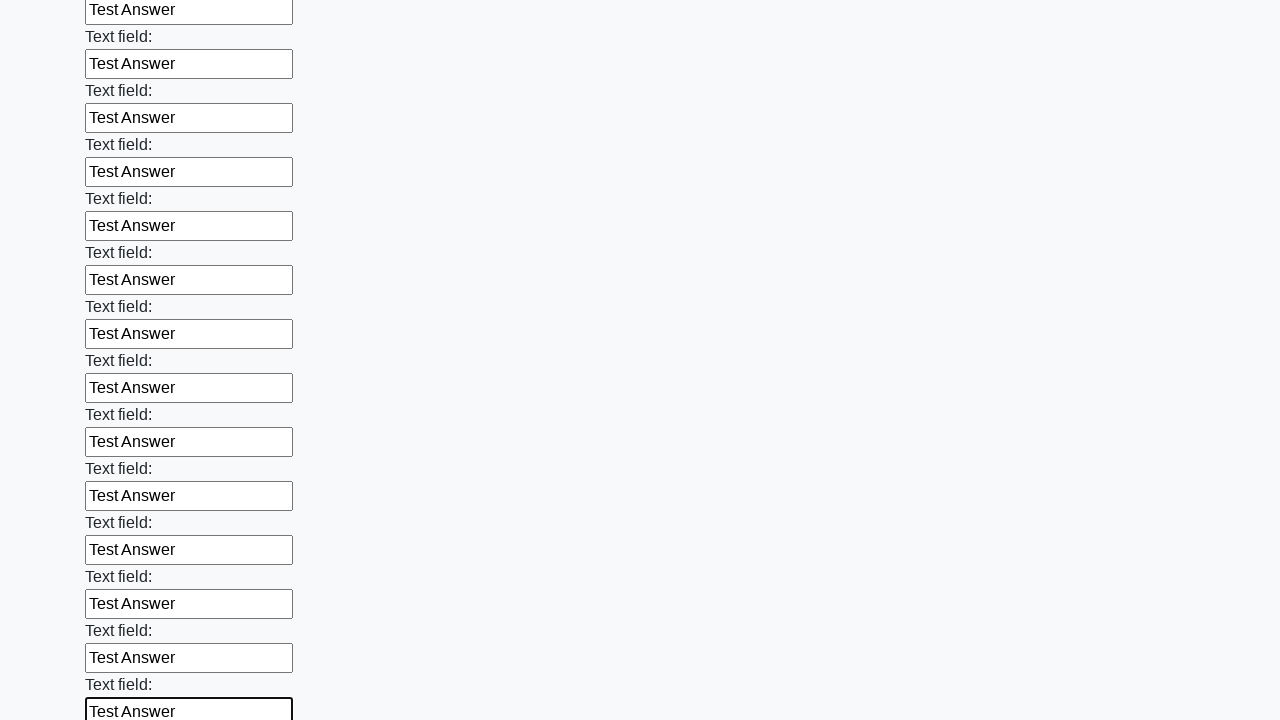

Filled an input field with 'Test Answer' on xpath=//div/input >> nth=81
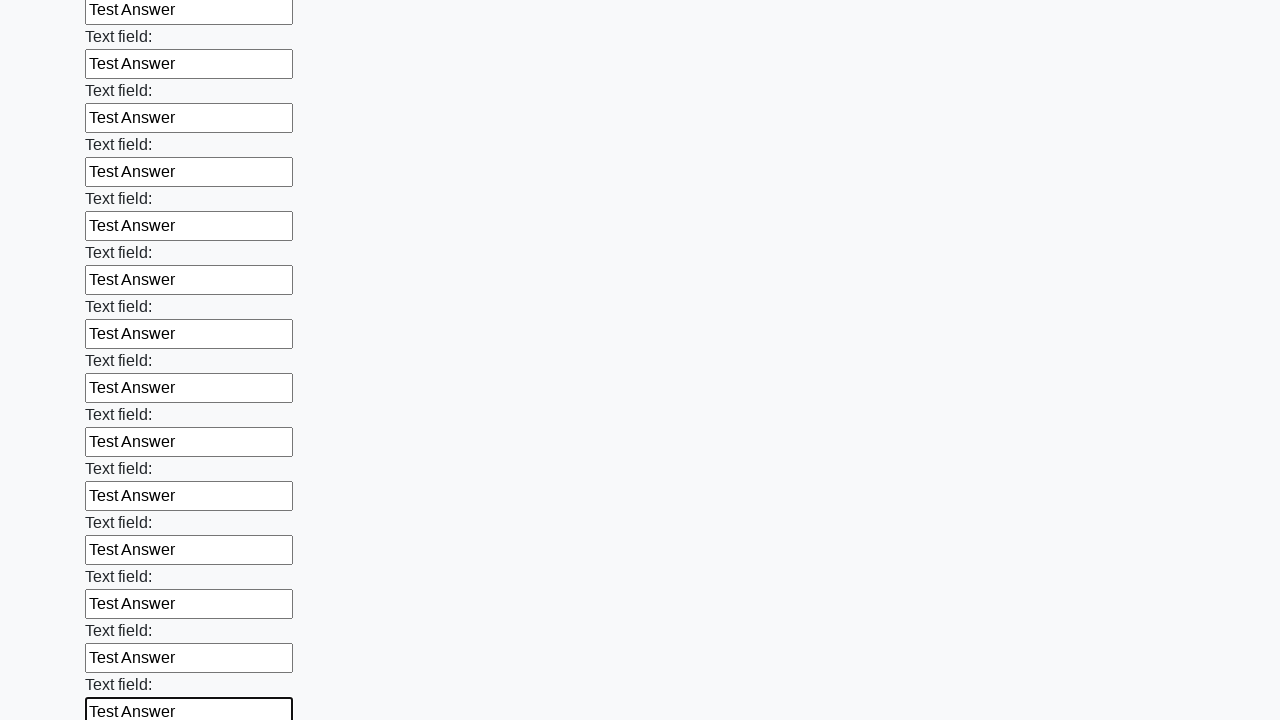

Filled an input field with 'Test Answer' on xpath=//div/input >> nth=82
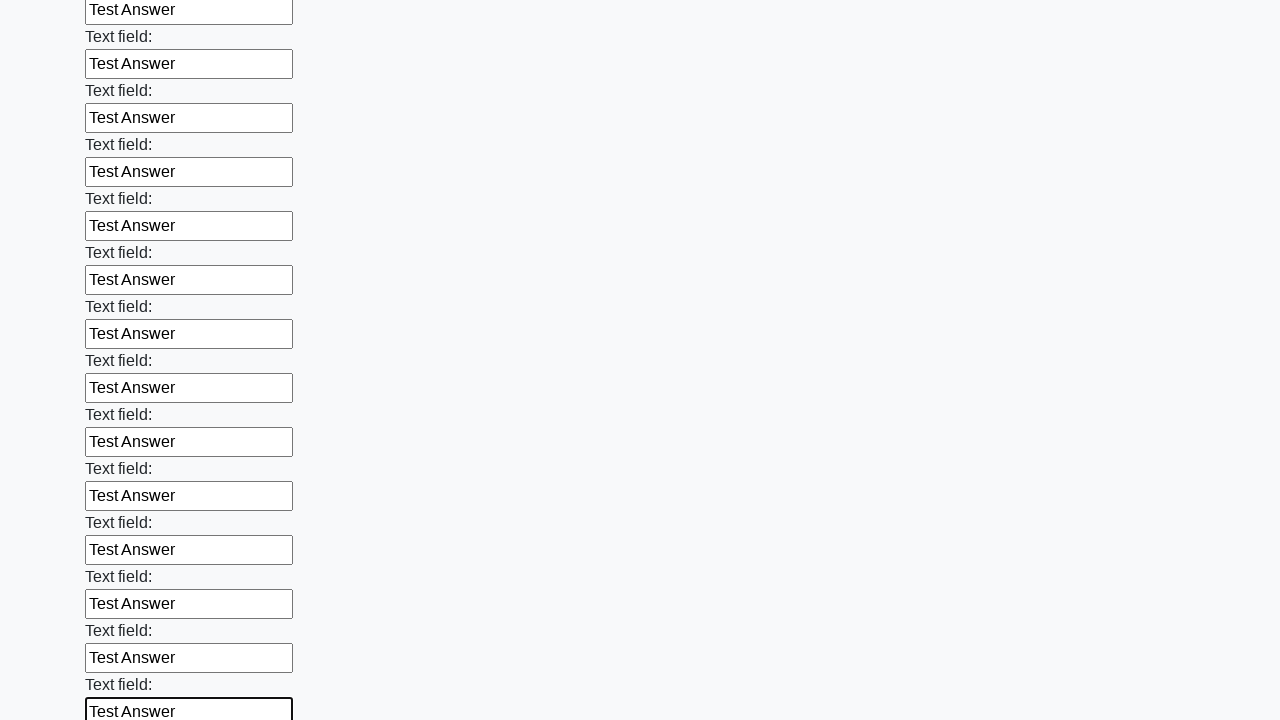

Filled an input field with 'Test Answer' on xpath=//div/input >> nth=83
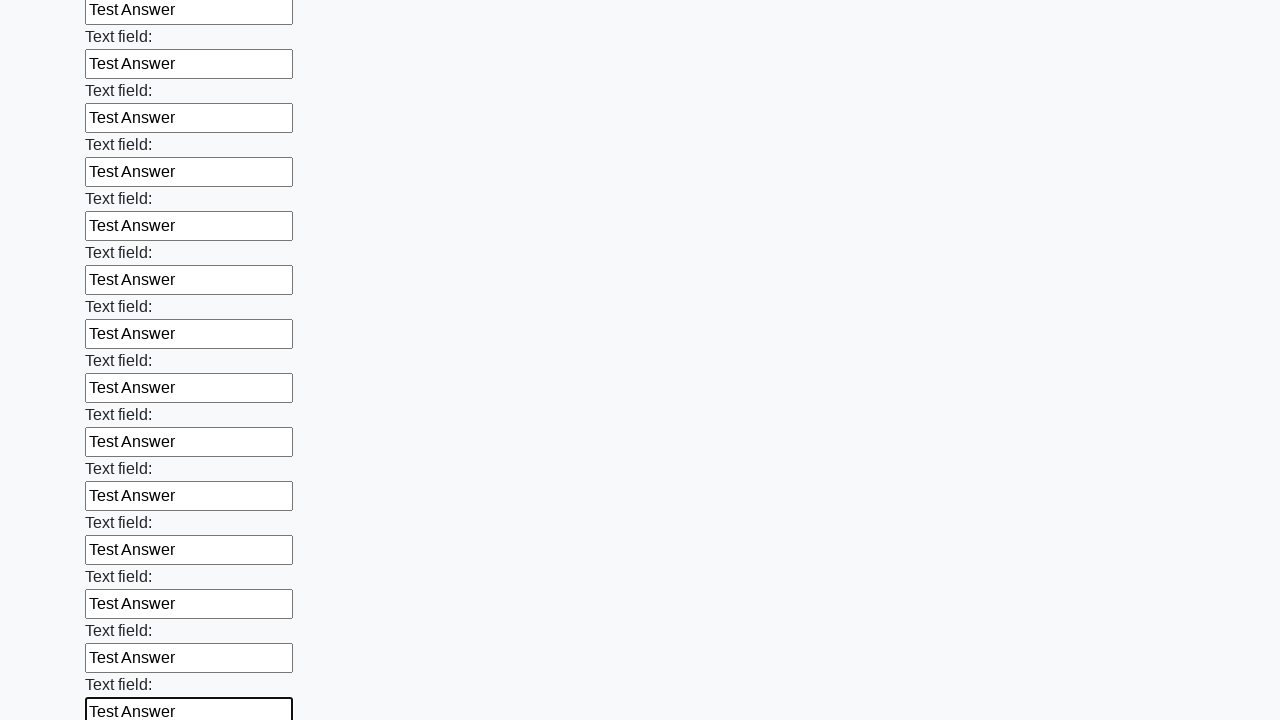

Filled an input field with 'Test Answer' on xpath=//div/input >> nth=84
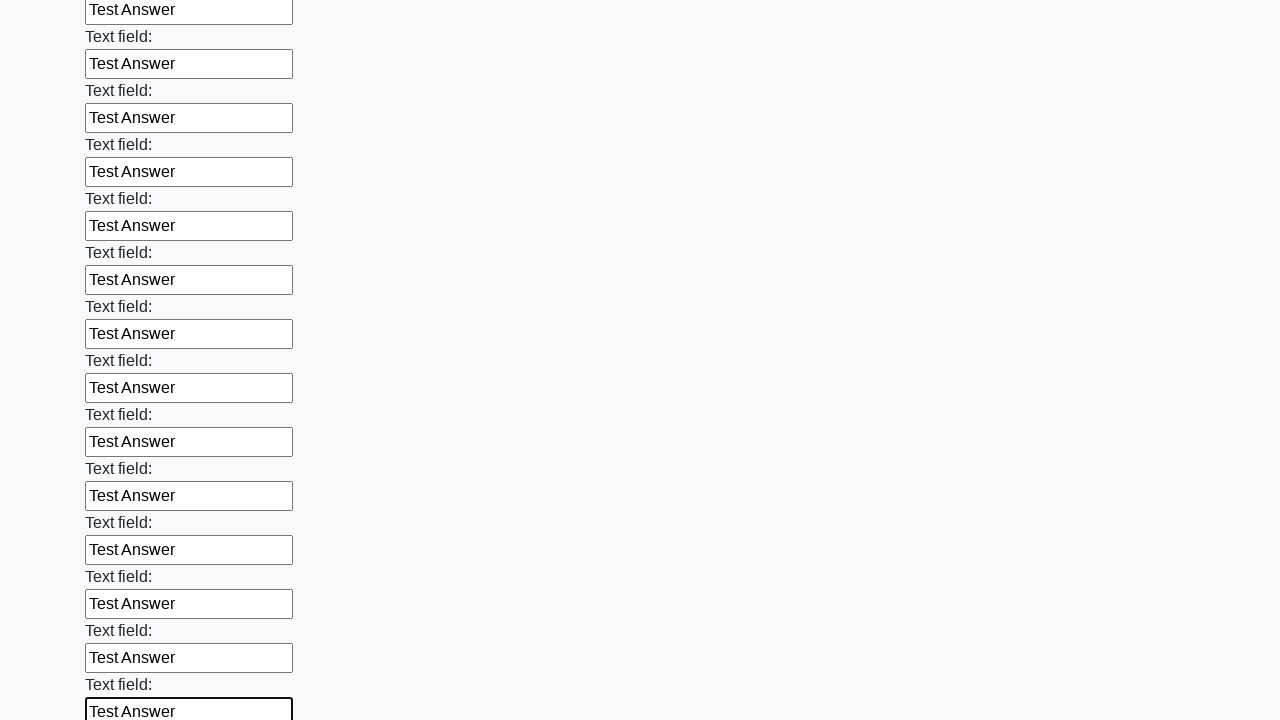

Filled an input field with 'Test Answer' on xpath=//div/input >> nth=85
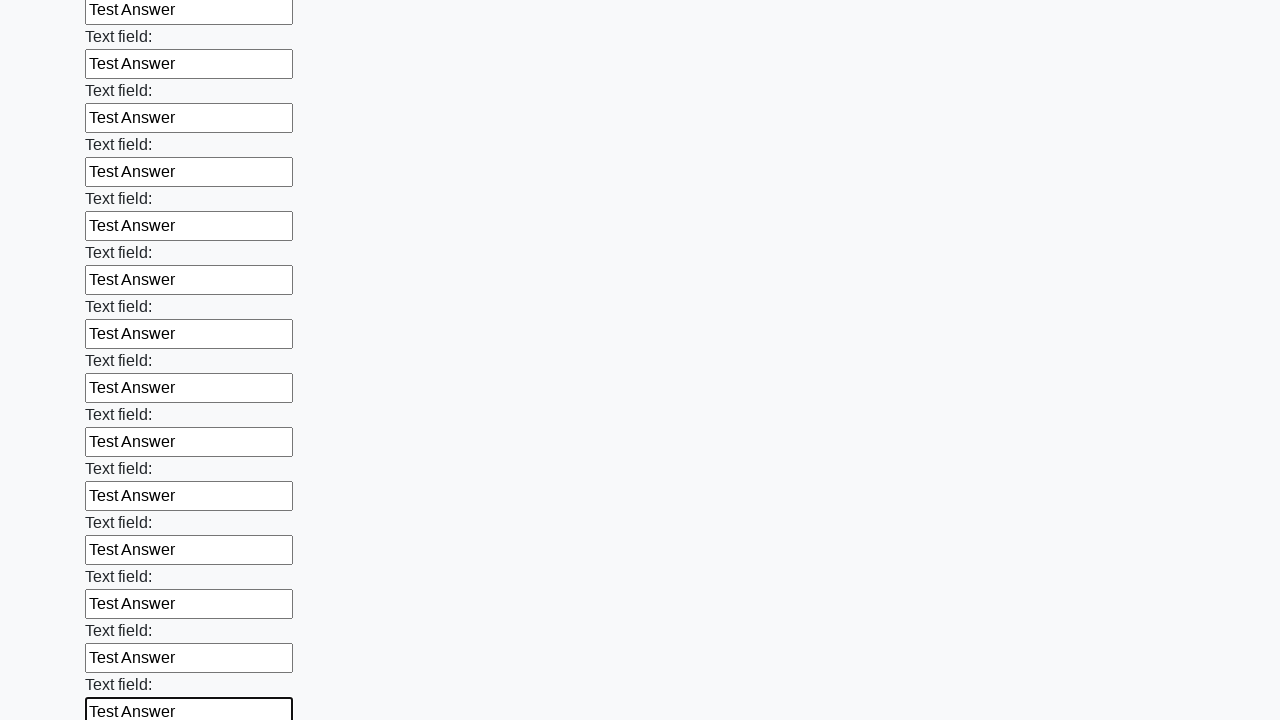

Filled an input field with 'Test Answer' on xpath=//div/input >> nth=86
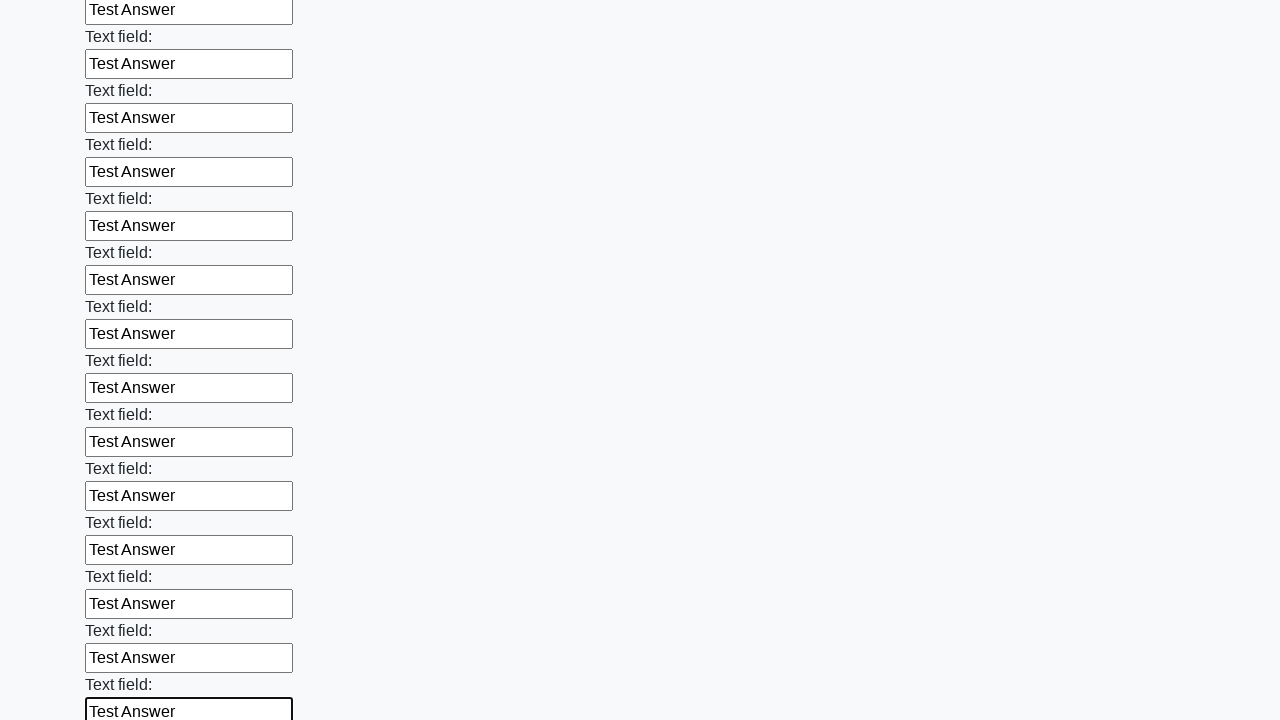

Filled an input field with 'Test Answer' on xpath=//div/input >> nth=87
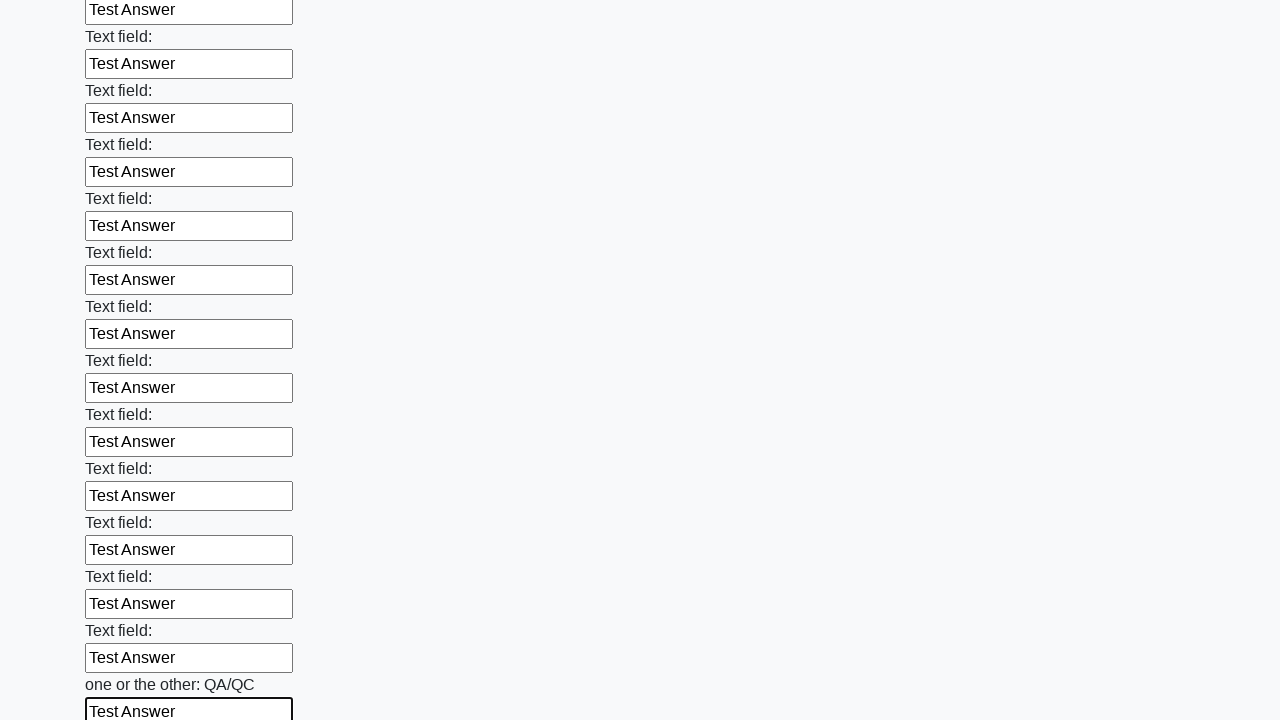

Filled an input field with 'Test Answer' on xpath=//div/input >> nth=88
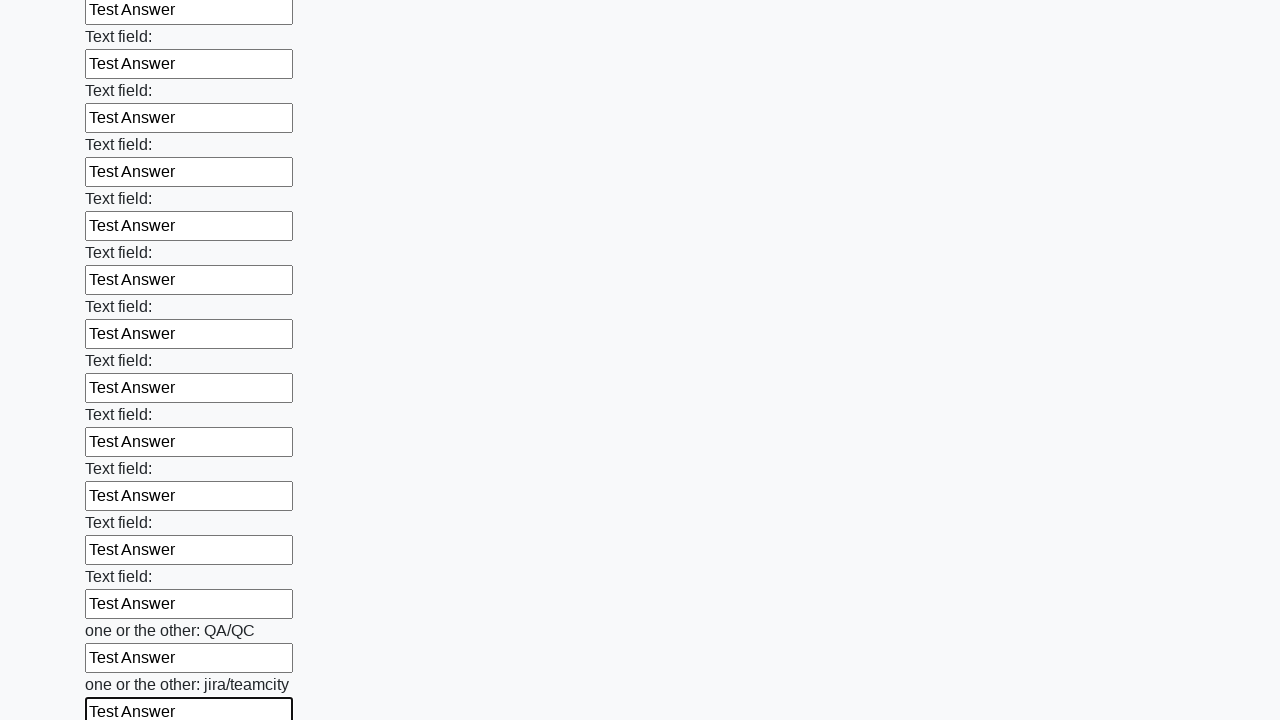

Filled an input field with 'Test Answer' on xpath=//div/input >> nth=89
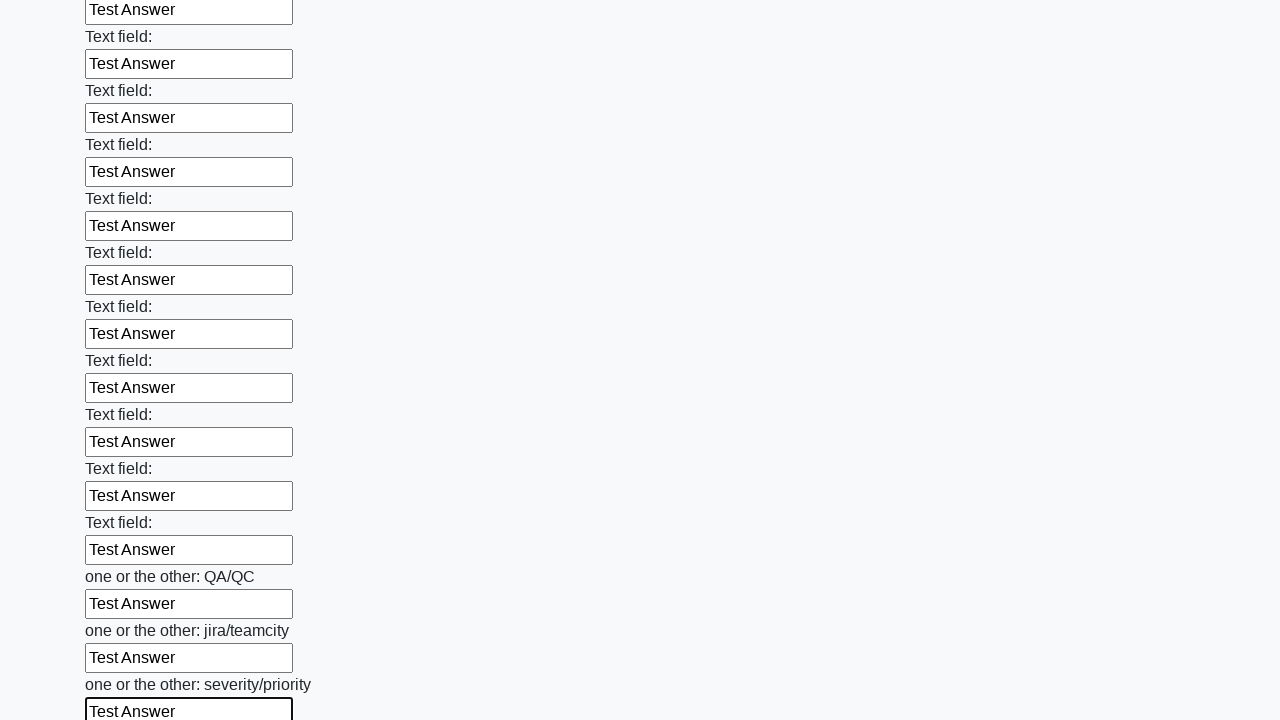

Filled an input field with 'Test Answer' on xpath=//div/input >> nth=90
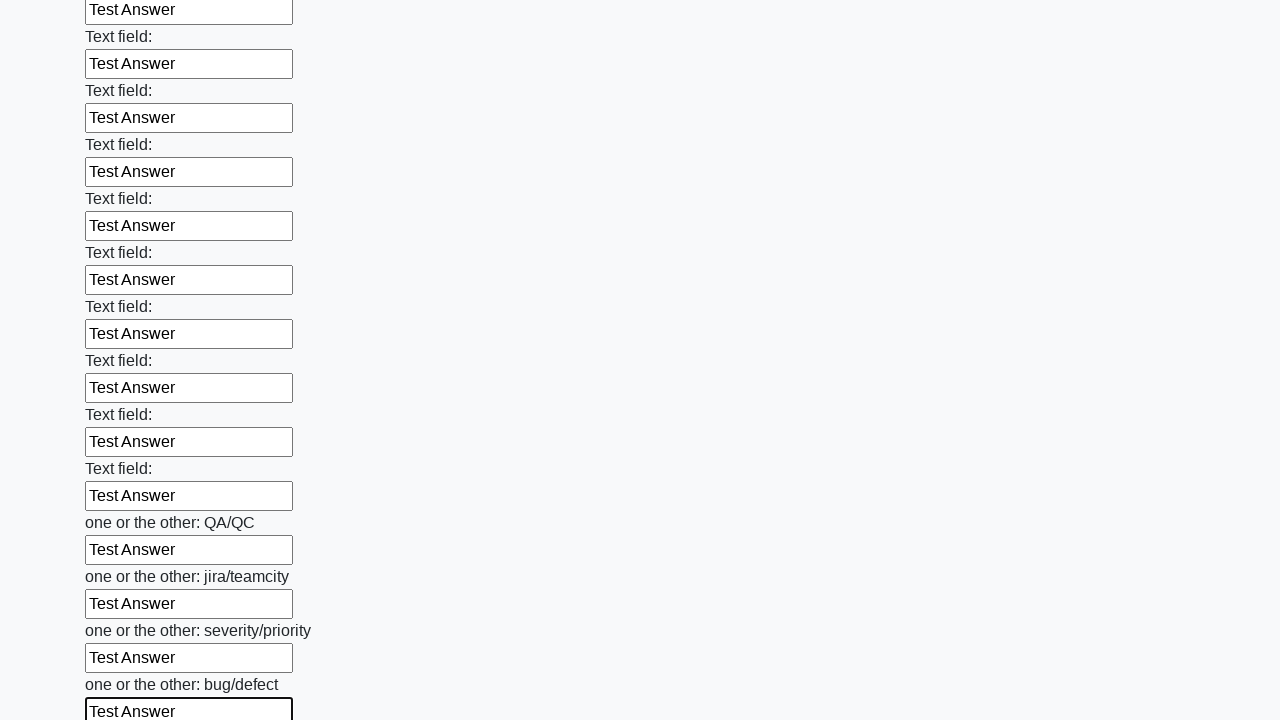

Filled an input field with 'Test Answer' on xpath=//div/input >> nth=91
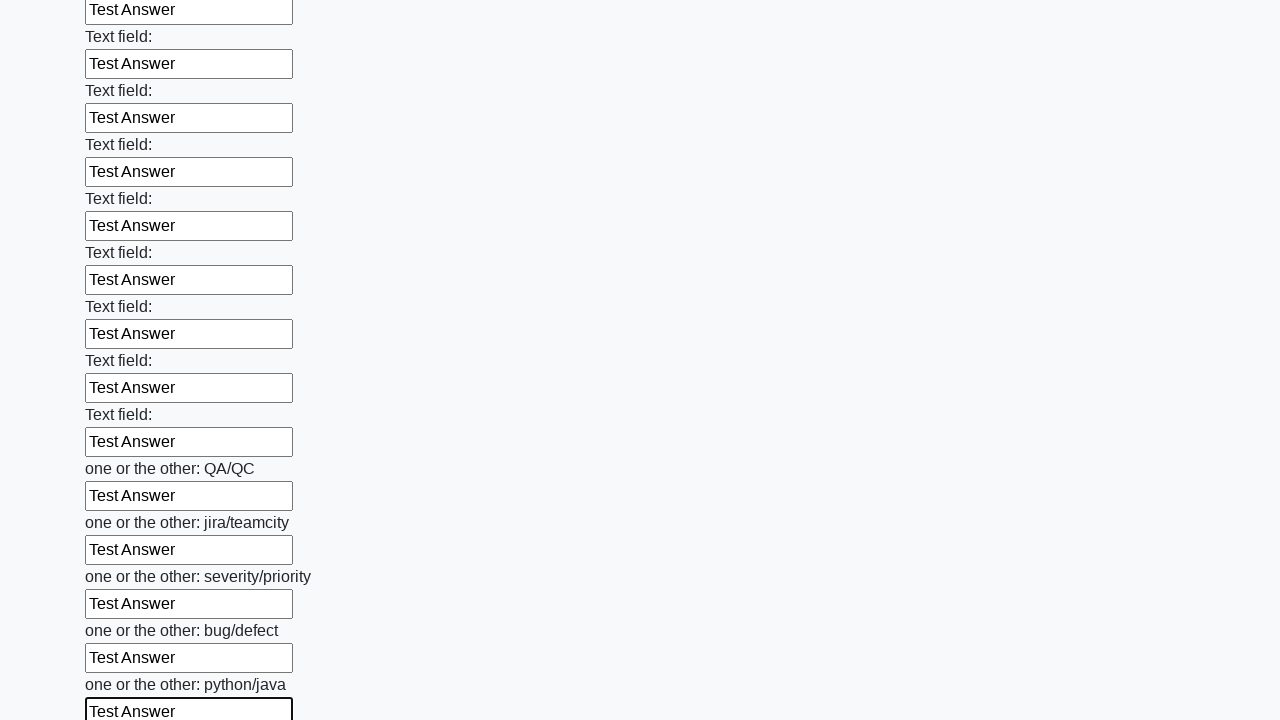

Filled an input field with 'Test Answer' on xpath=//div/input >> nth=92
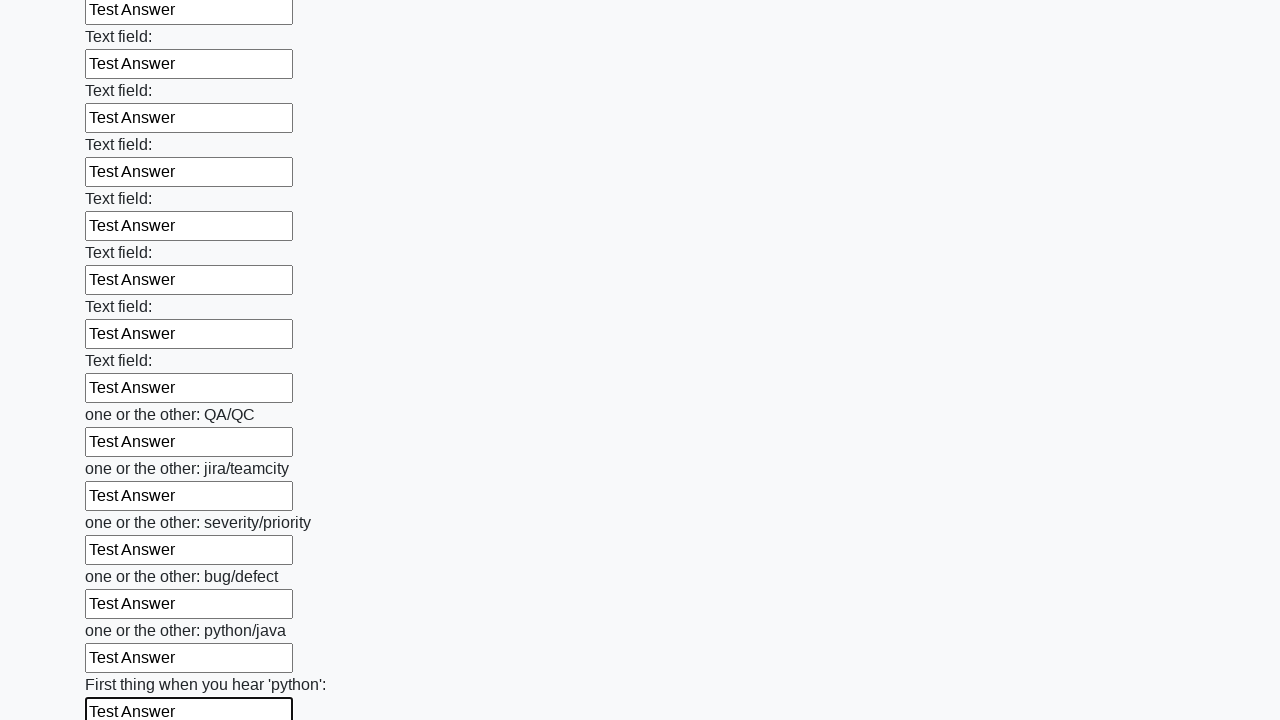

Filled an input field with 'Test Answer' on xpath=//div/input >> nth=93
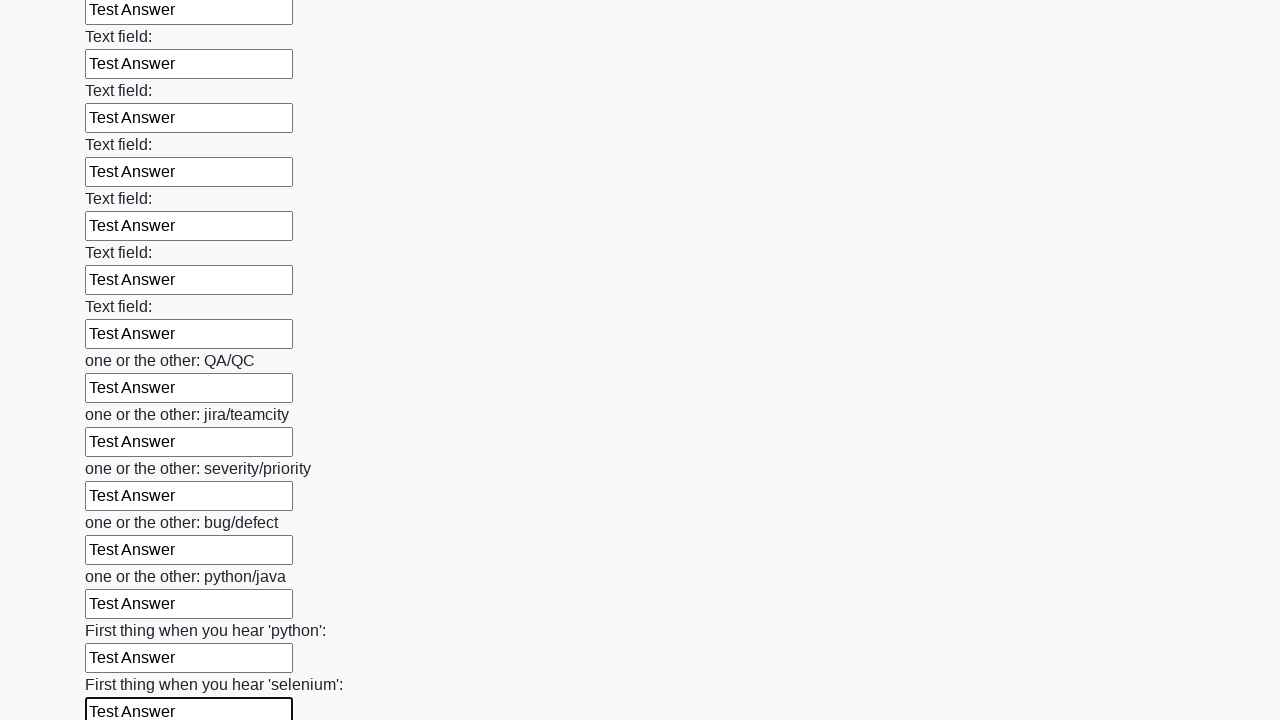

Filled an input field with 'Test Answer' on xpath=//div/input >> nth=94
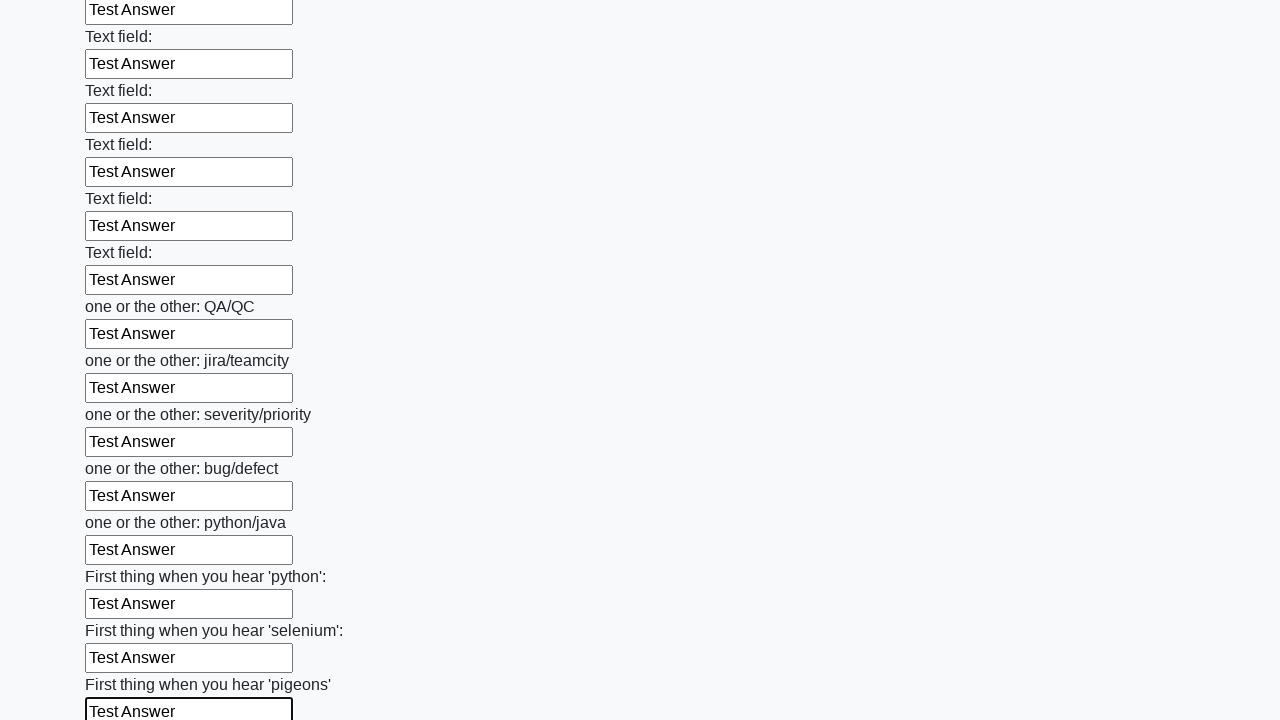

Filled an input field with 'Test Answer' on xpath=//div/input >> nth=95
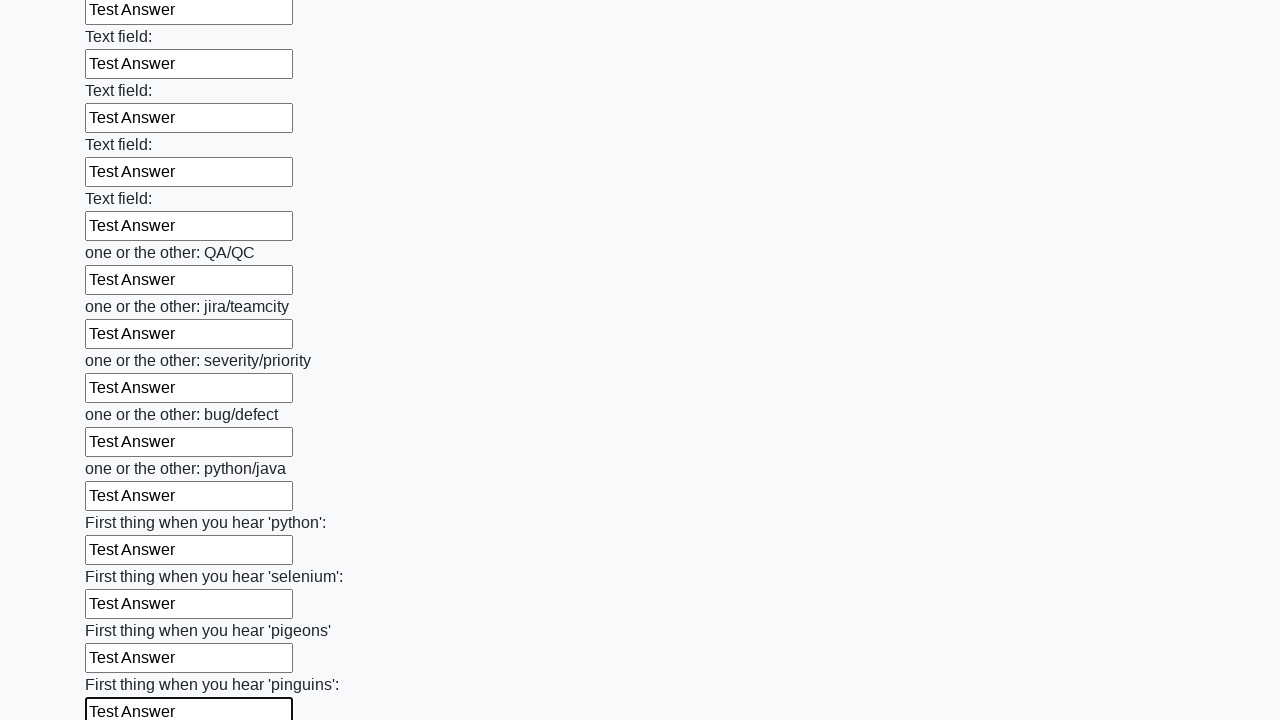

Filled an input field with 'Test Answer' on xpath=//div/input >> nth=96
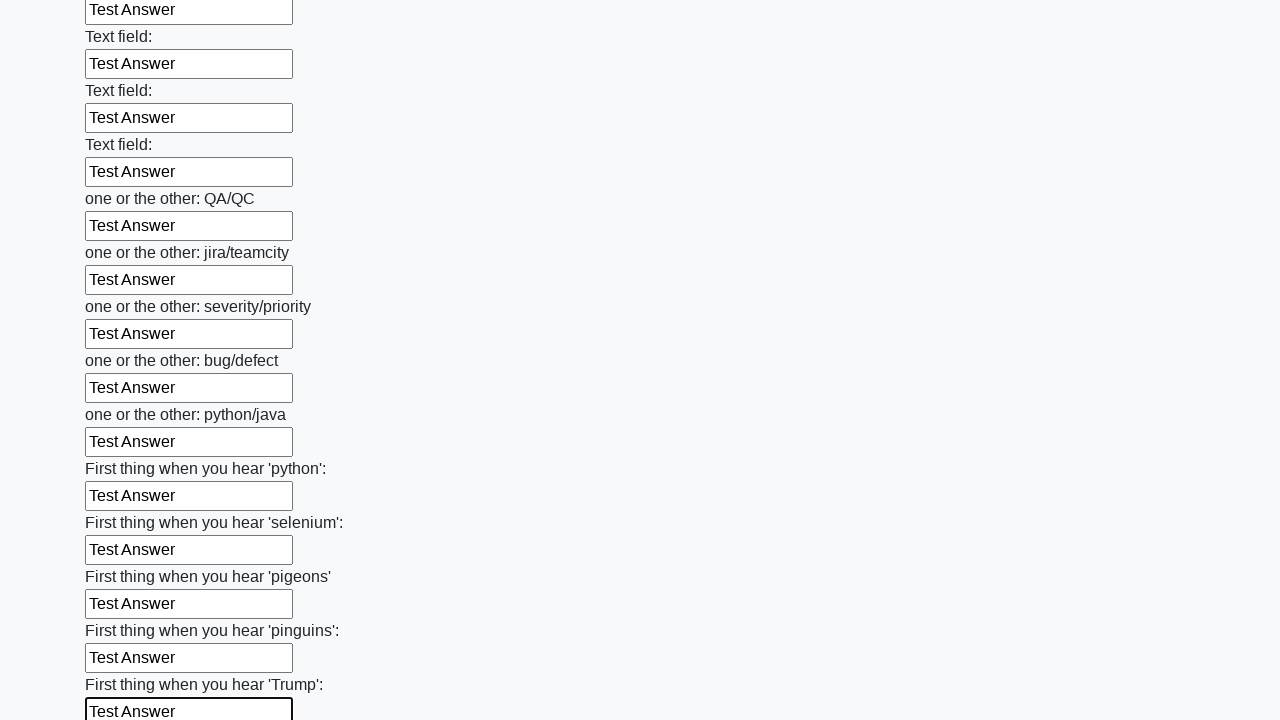

Filled an input field with 'Test Answer' on xpath=//div/input >> nth=97
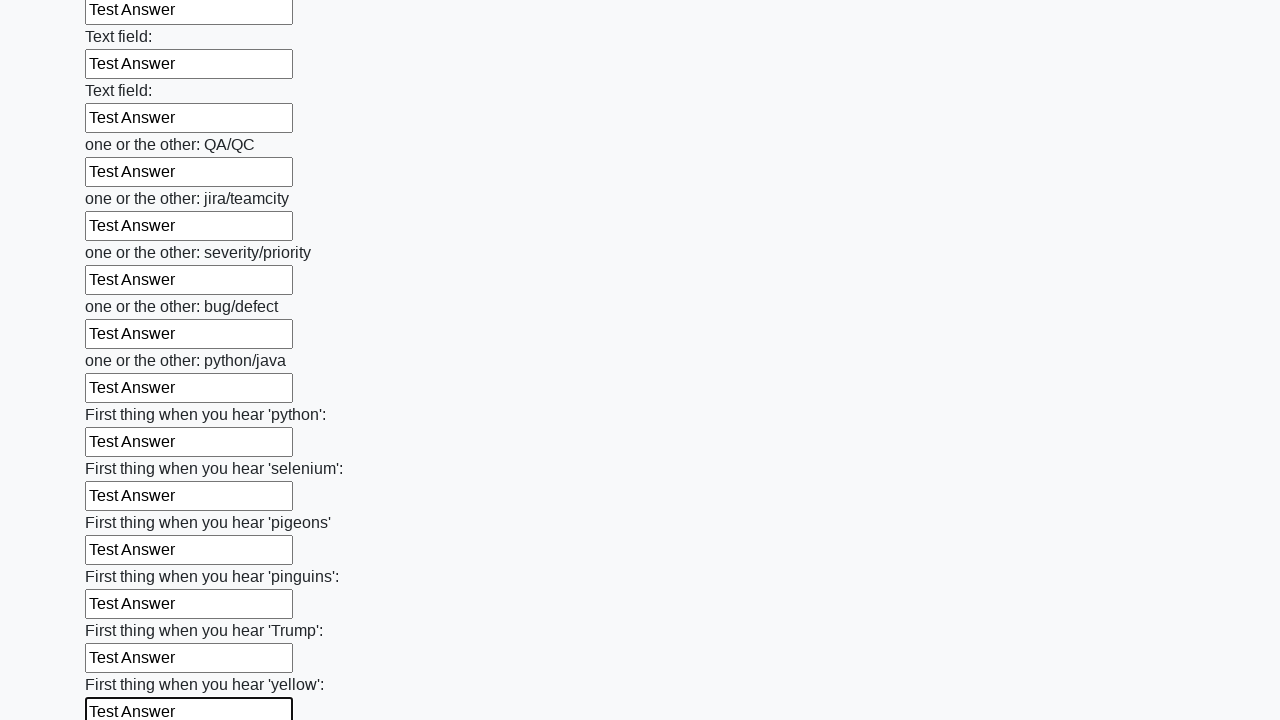

Filled an input field with 'Test Answer' on xpath=//div/input >> nth=98
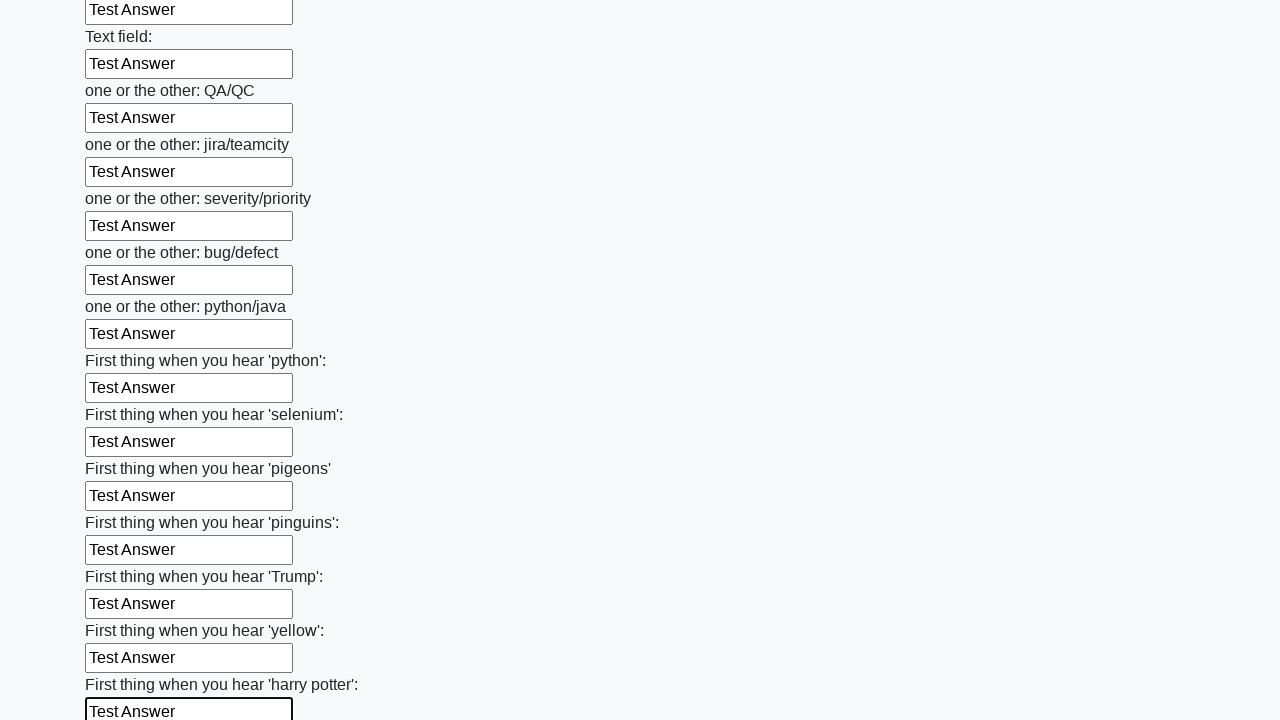

Filled an input field with 'Test Answer' on xpath=//div/input >> nth=99
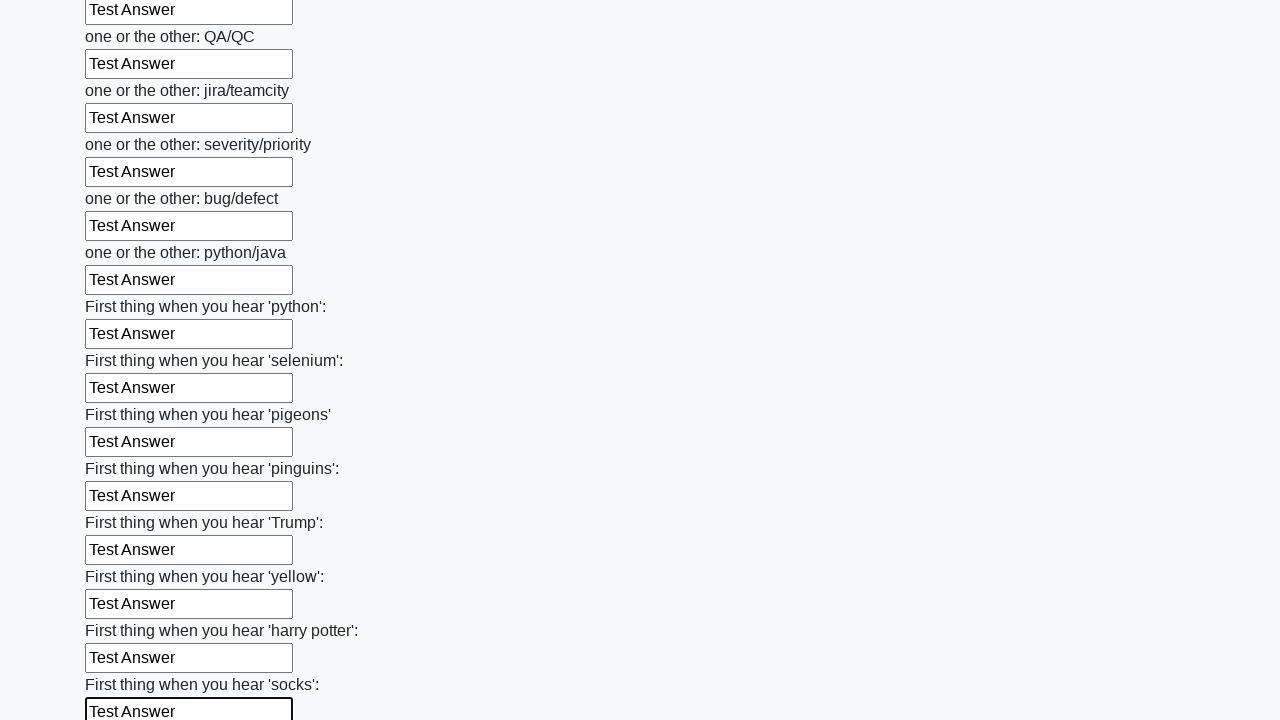

Clicked the submit button to complete the form at (123, 611) on button.btn
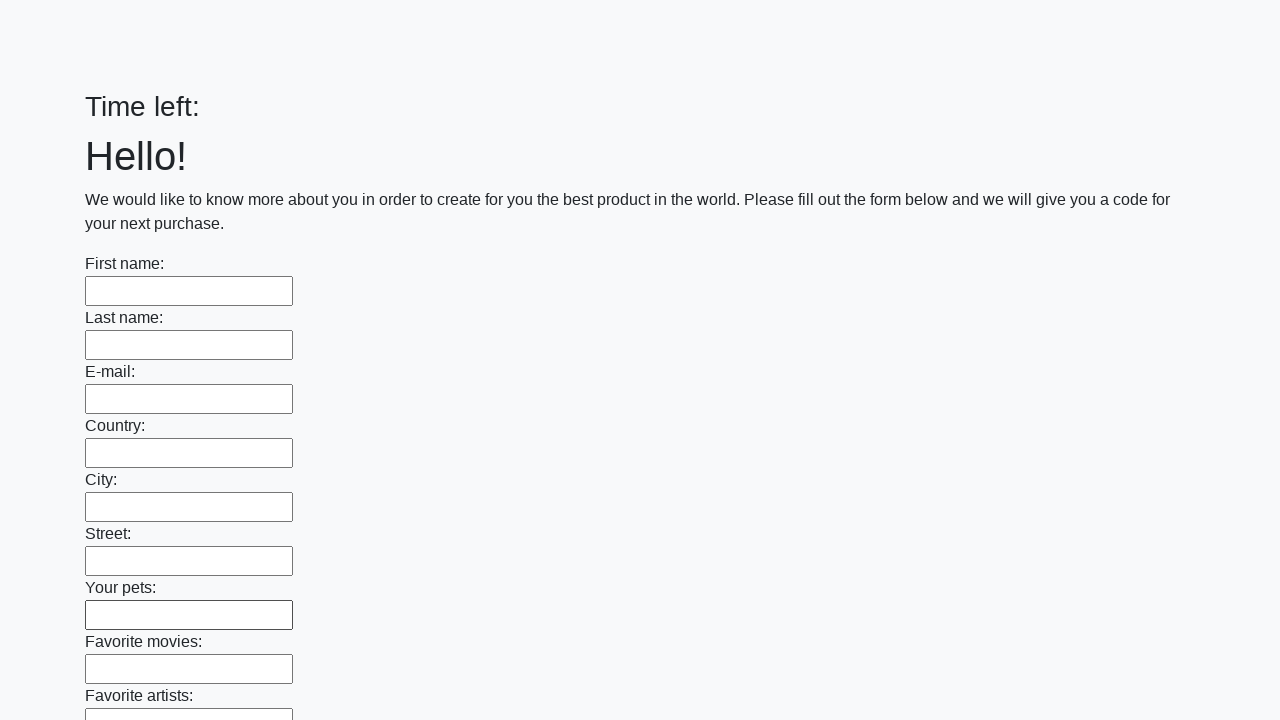

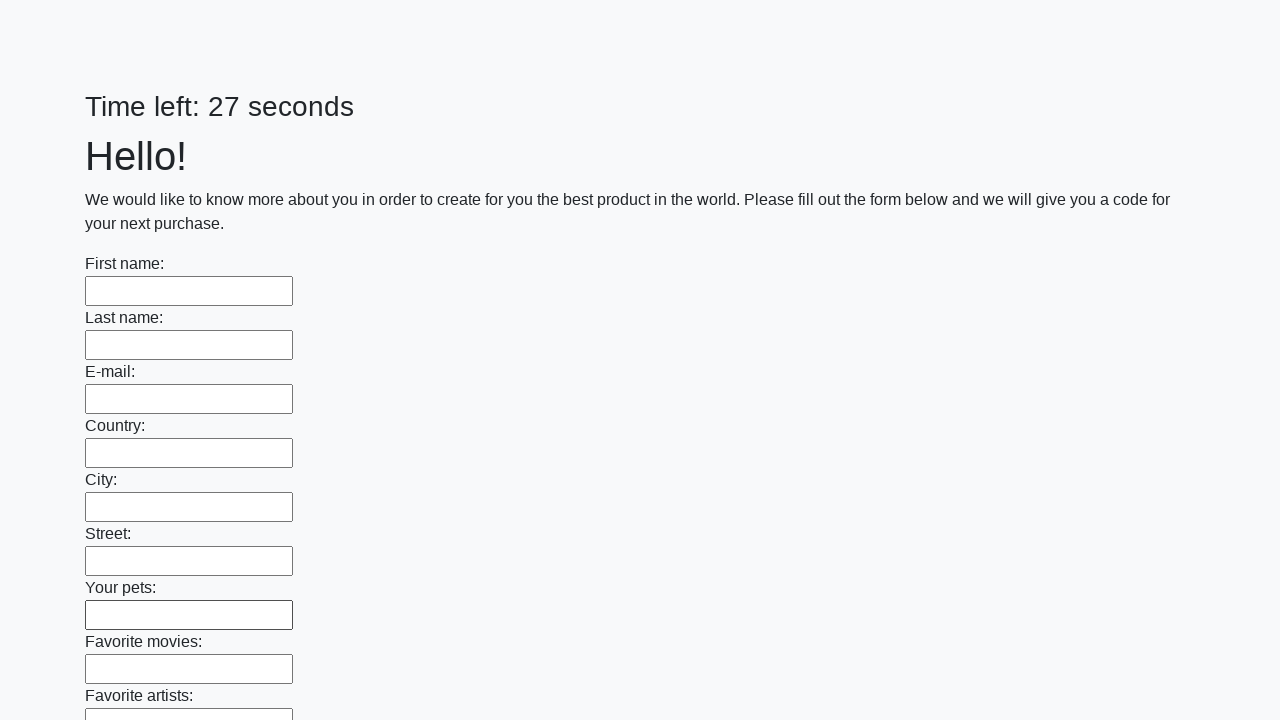